Tests filling a large form by entering the same text into all input fields and submitting the form by clicking the submit button.

Starting URL: http://suninjuly.github.io/huge_form.html

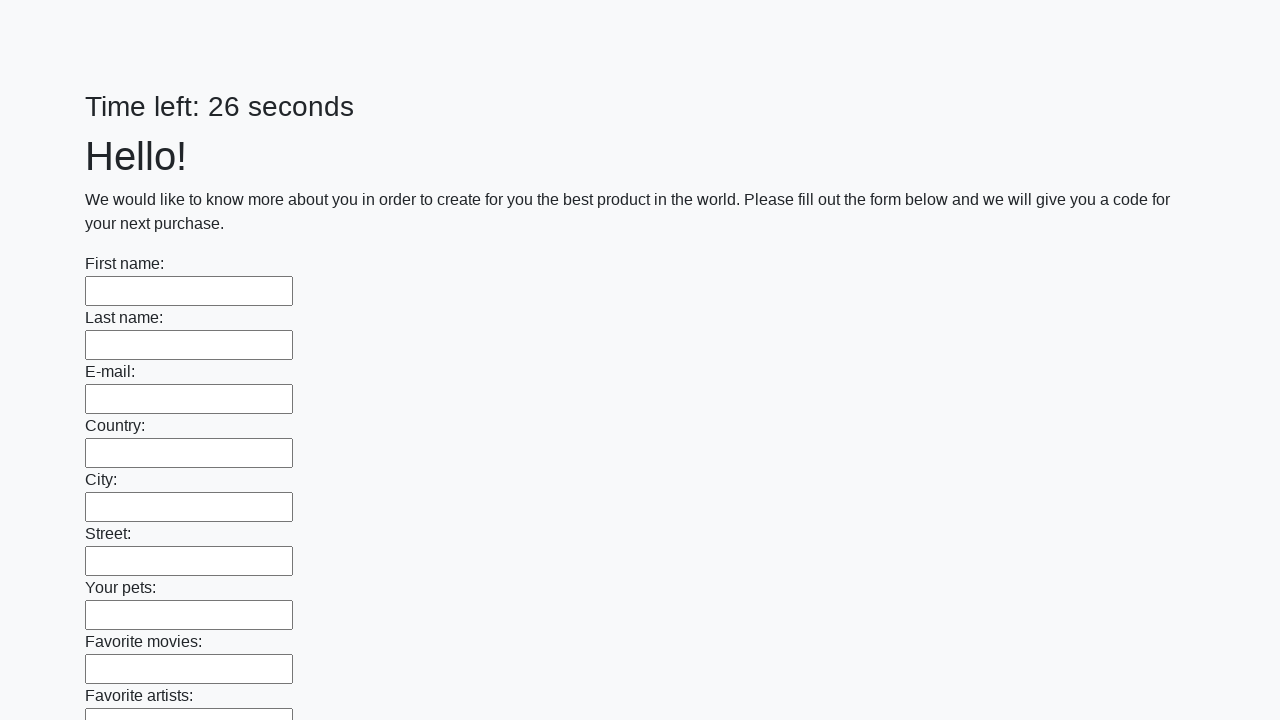

Located all input fields on the form
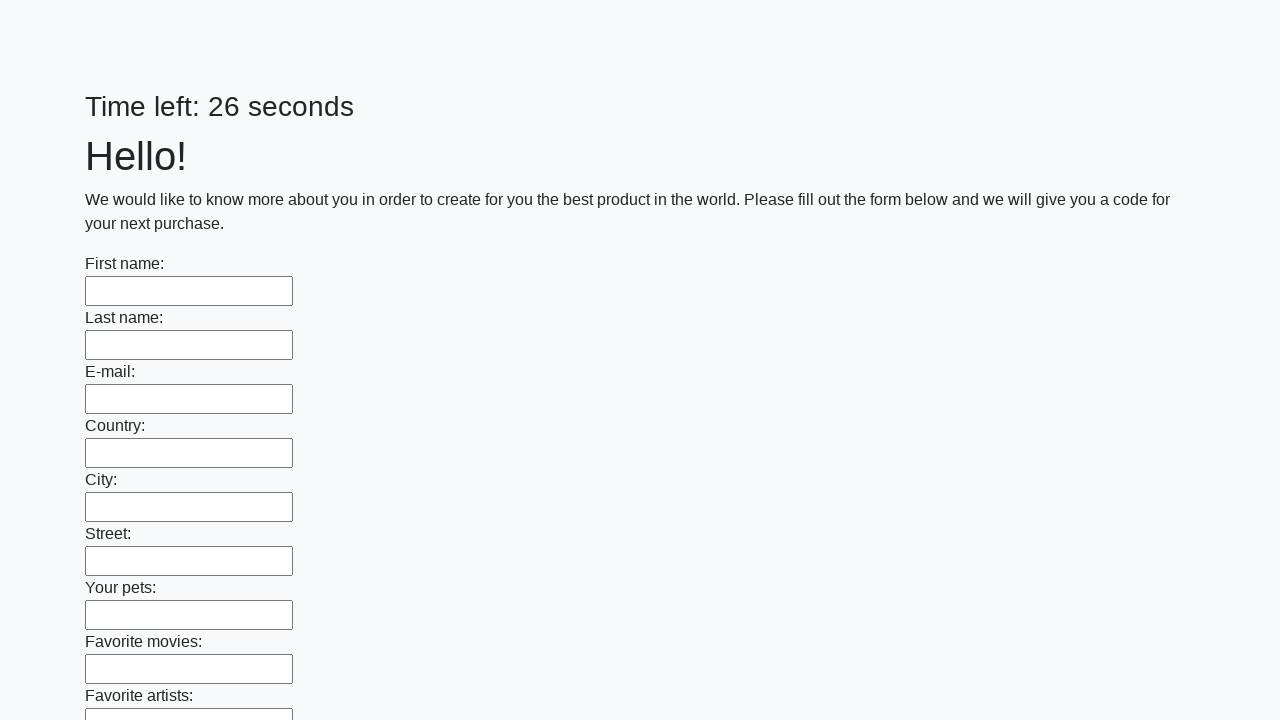

Filled an input field with 'Мой ответ' on input >> nth=0
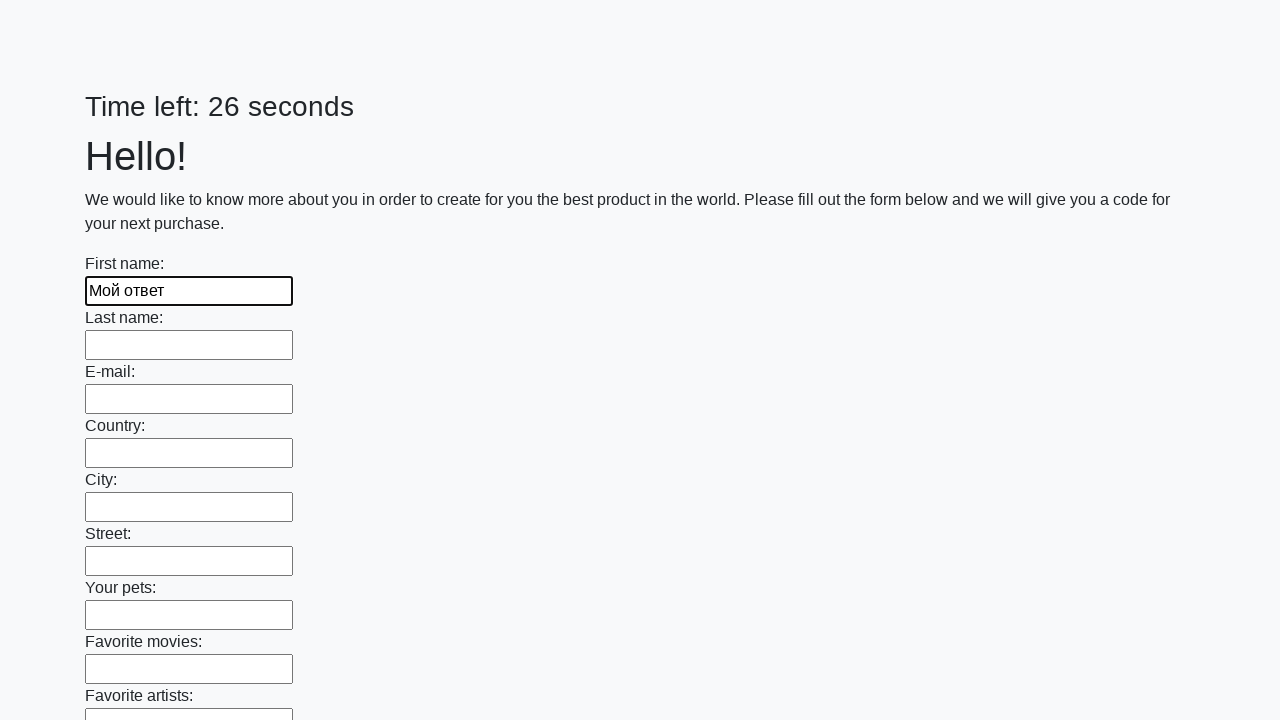

Filled an input field with 'Мой ответ' on input >> nth=1
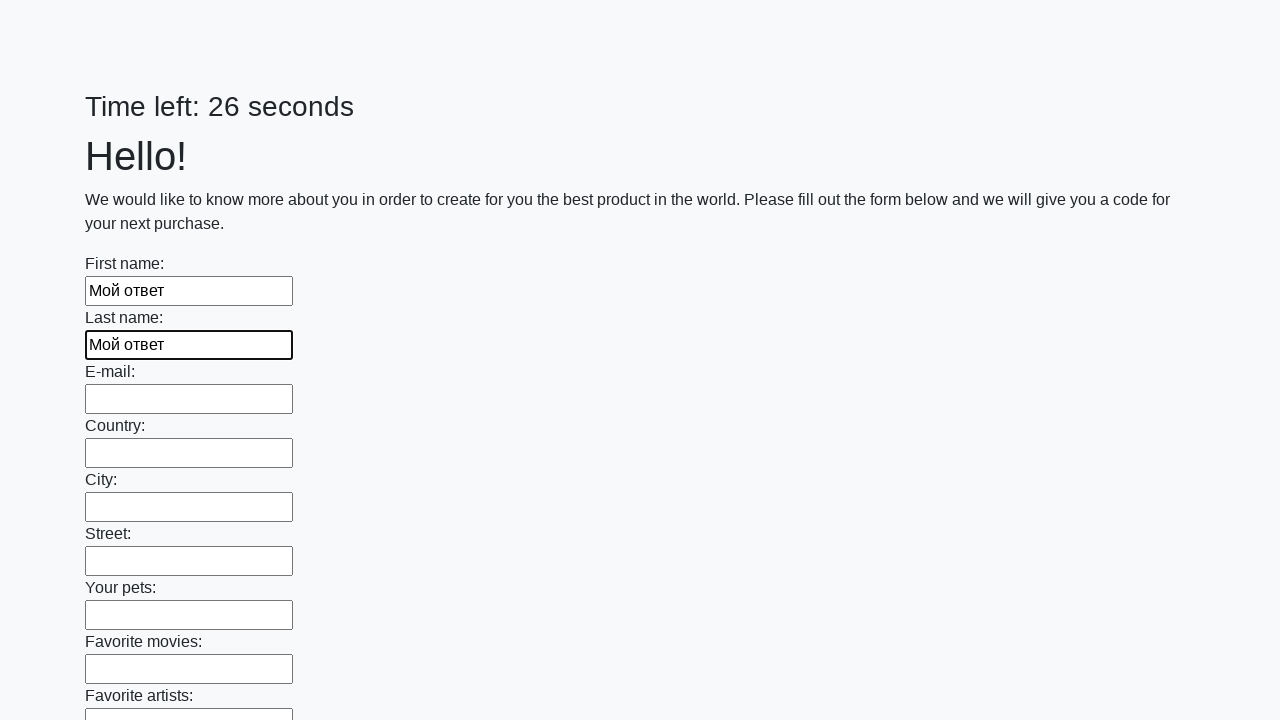

Filled an input field with 'Мой ответ' on input >> nth=2
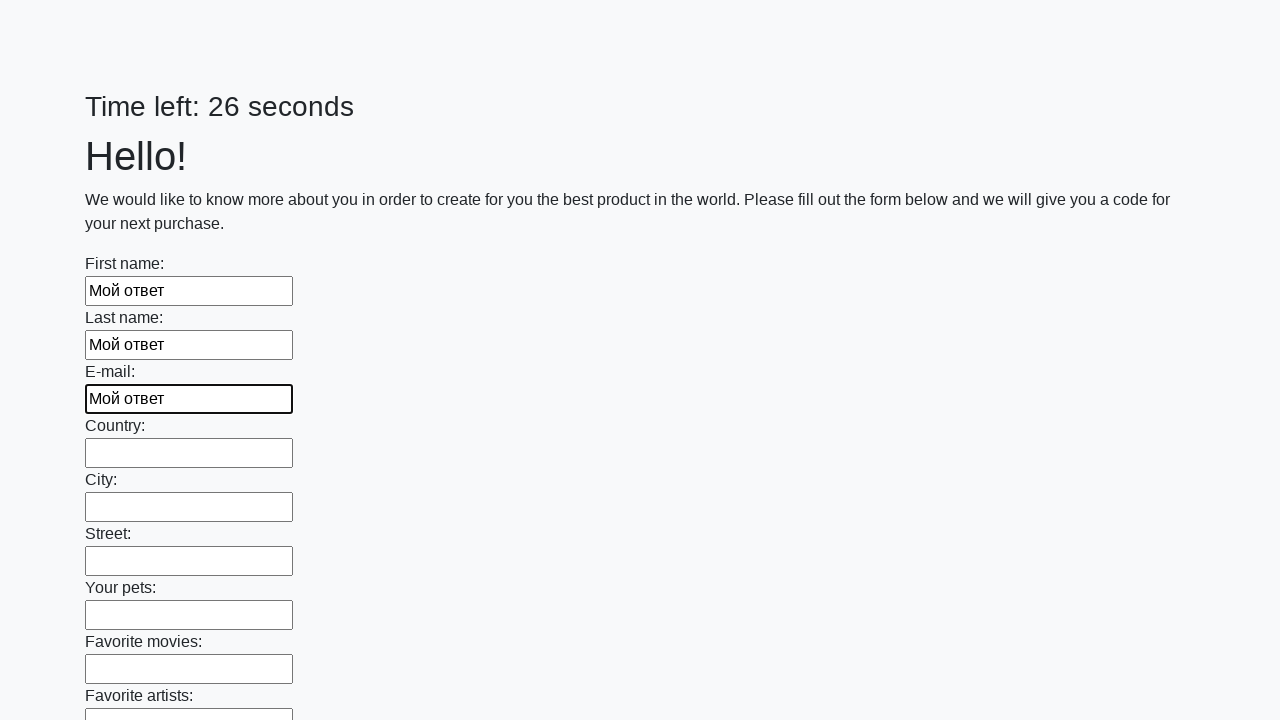

Filled an input field with 'Мой ответ' on input >> nth=3
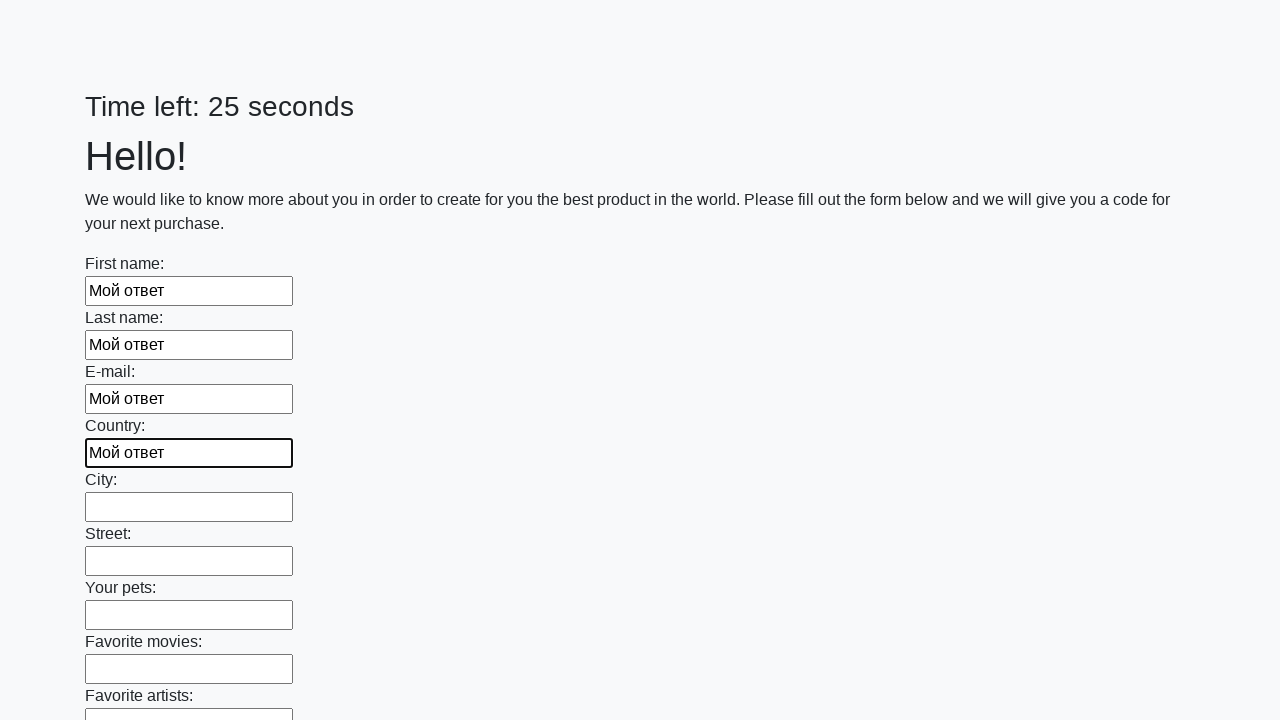

Filled an input field with 'Мой ответ' on input >> nth=4
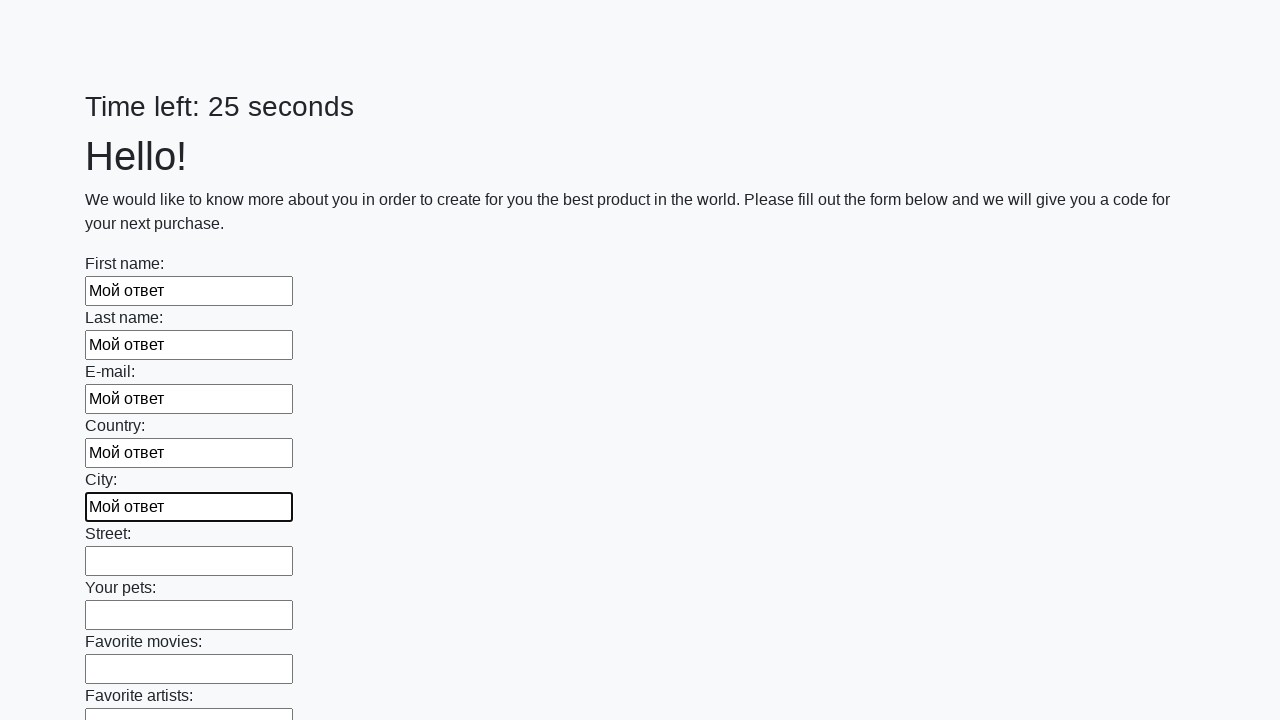

Filled an input field with 'Мой ответ' on input >> nth=5
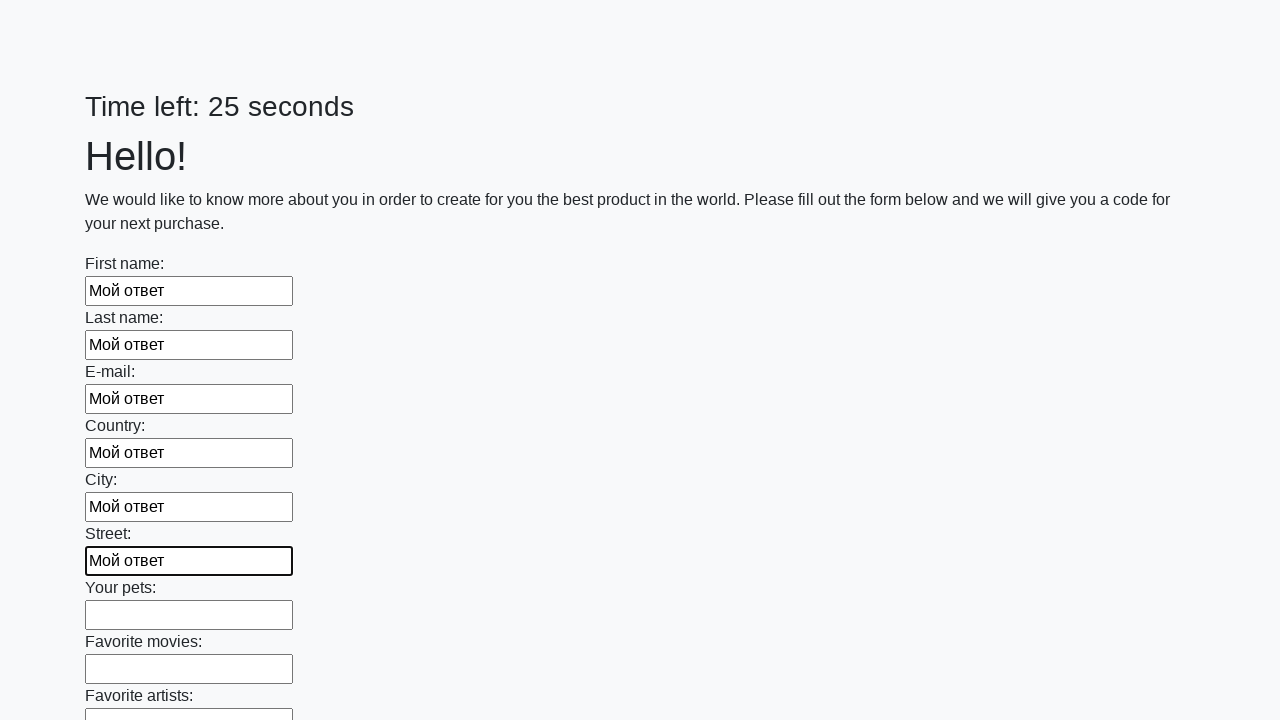

Filled an input field with 'Мой ответ' on input >> nth=6
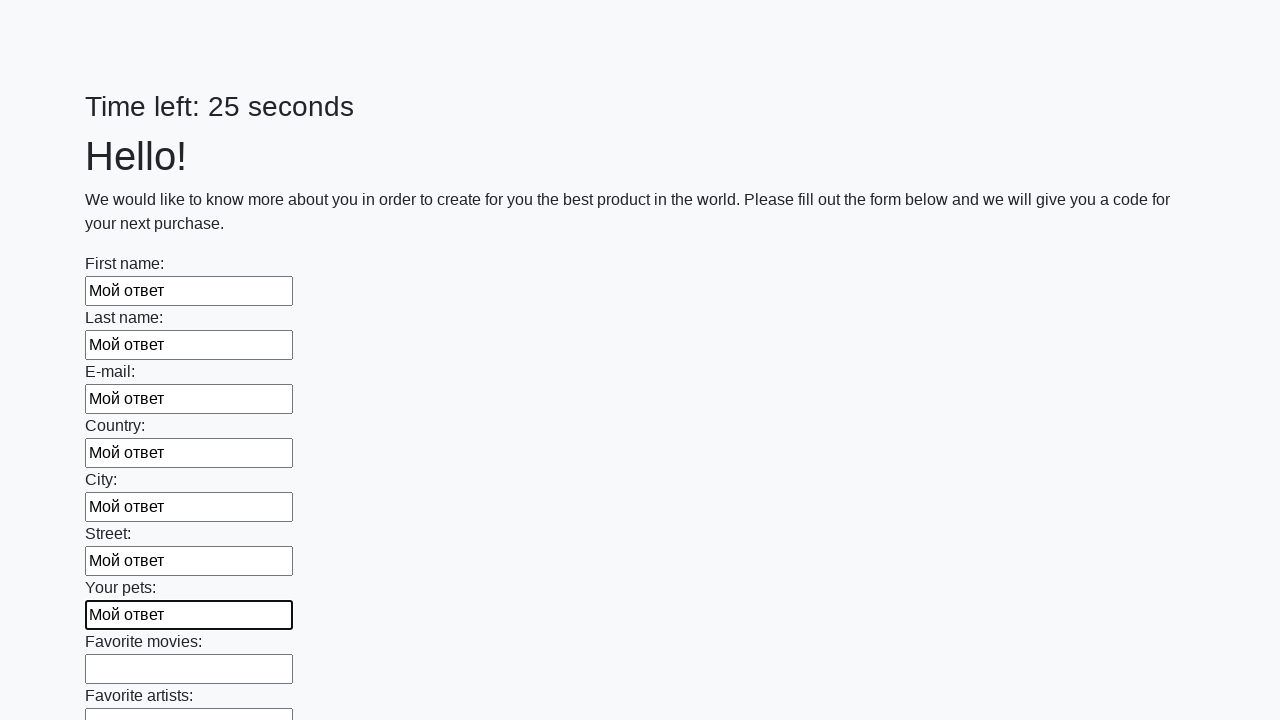

Filled an input field with 'Мой ответ' on input >> nth=7
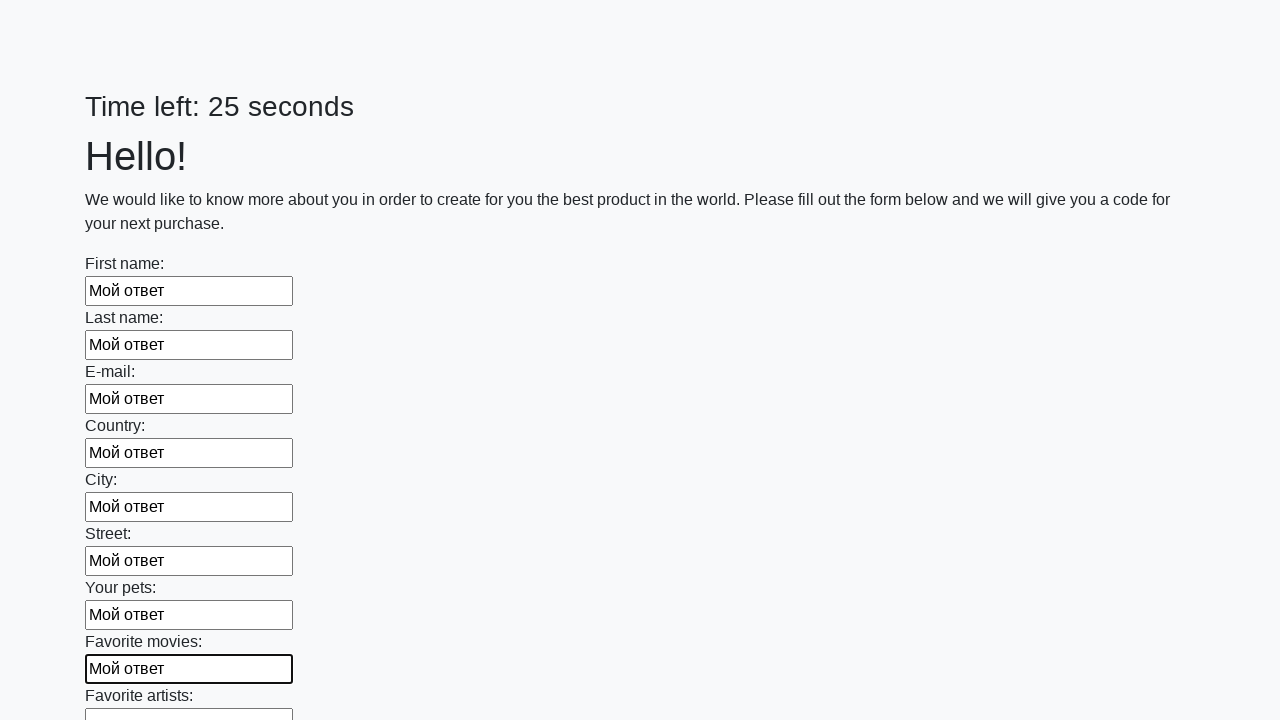

Filled an input field with 'Мой ответ' on input >> nth=8
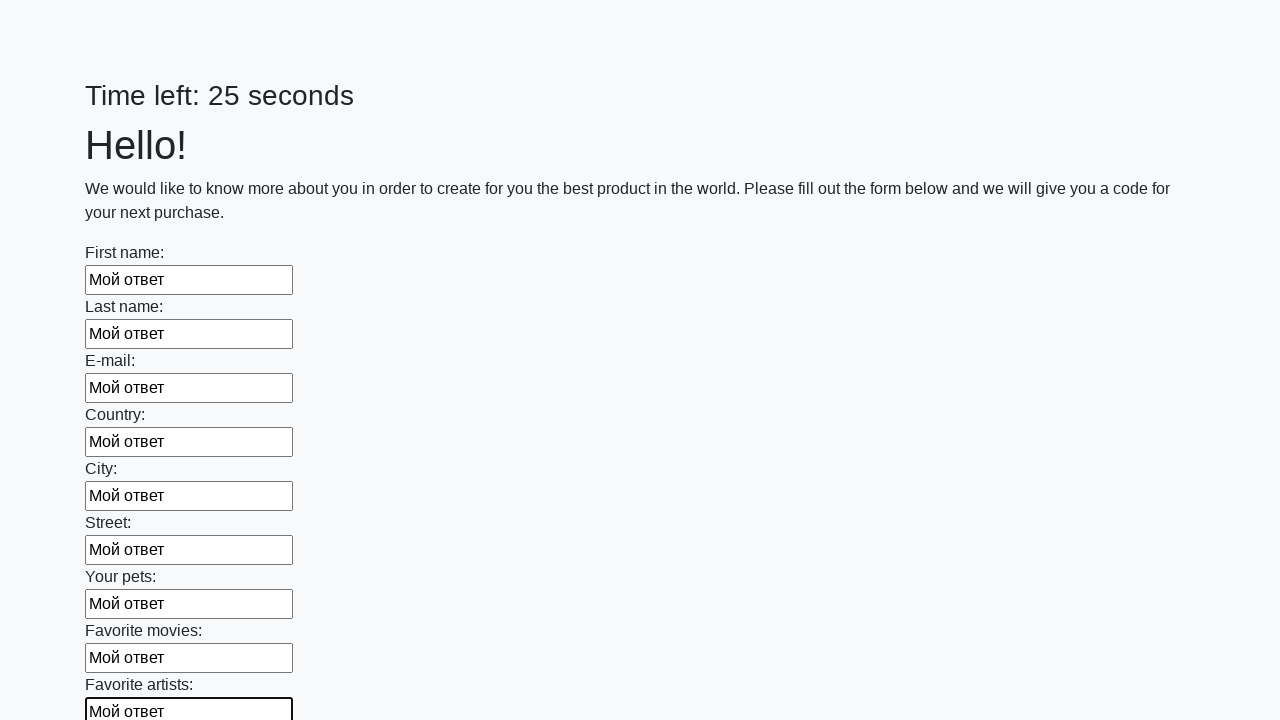

Filled an input field with 'Мой ответ' on input >> nth=9
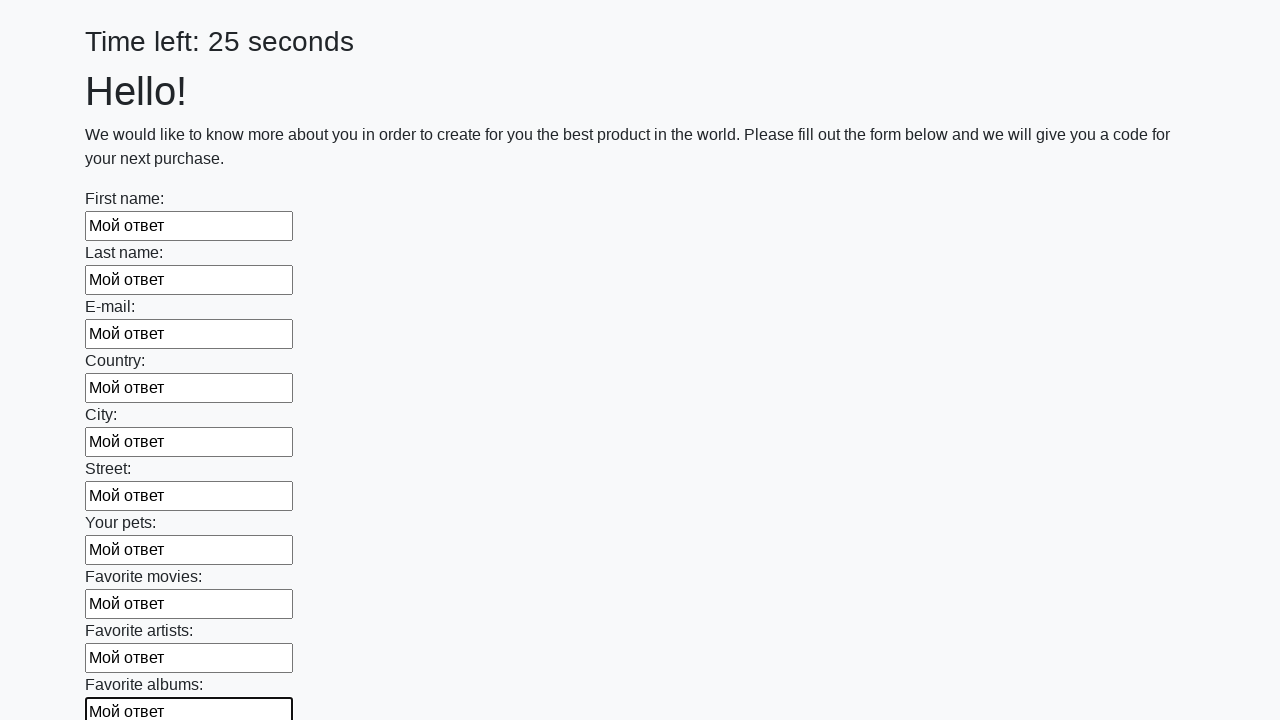

Filled an input field with 'Мой ответ' on input >> nth=10
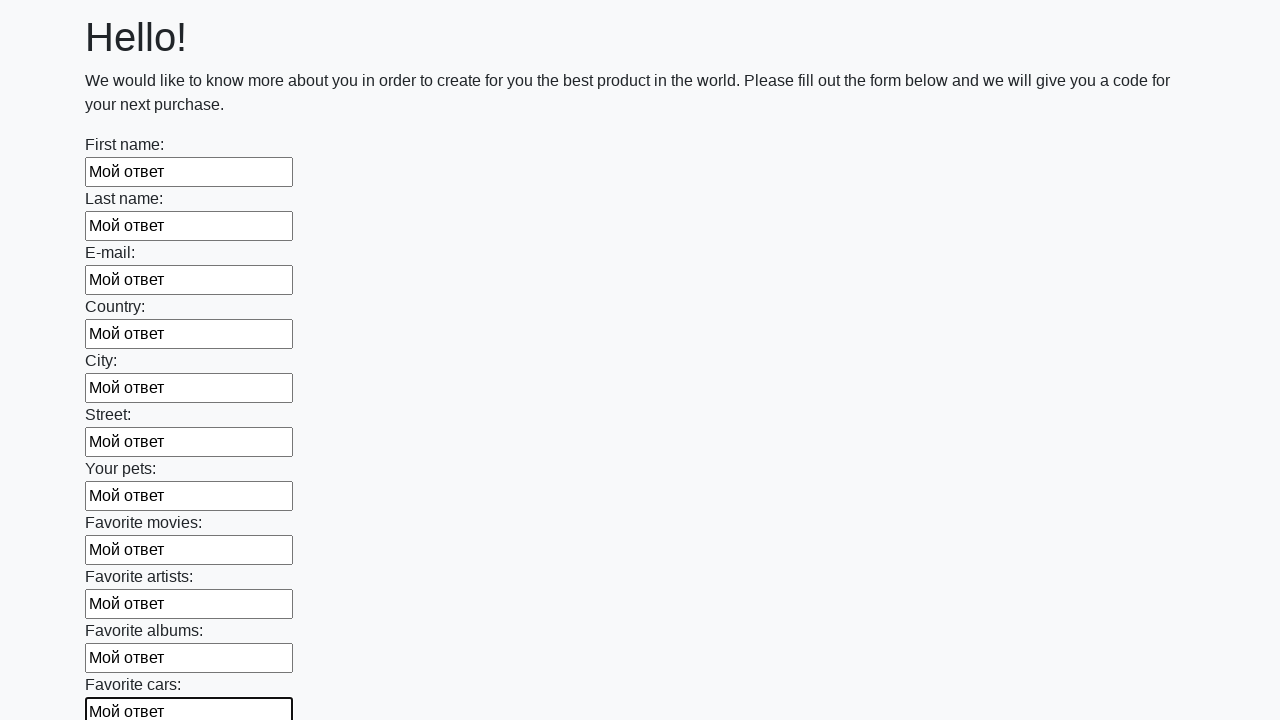

Filled an input field with 'Мой ответ' on input >> nth=11
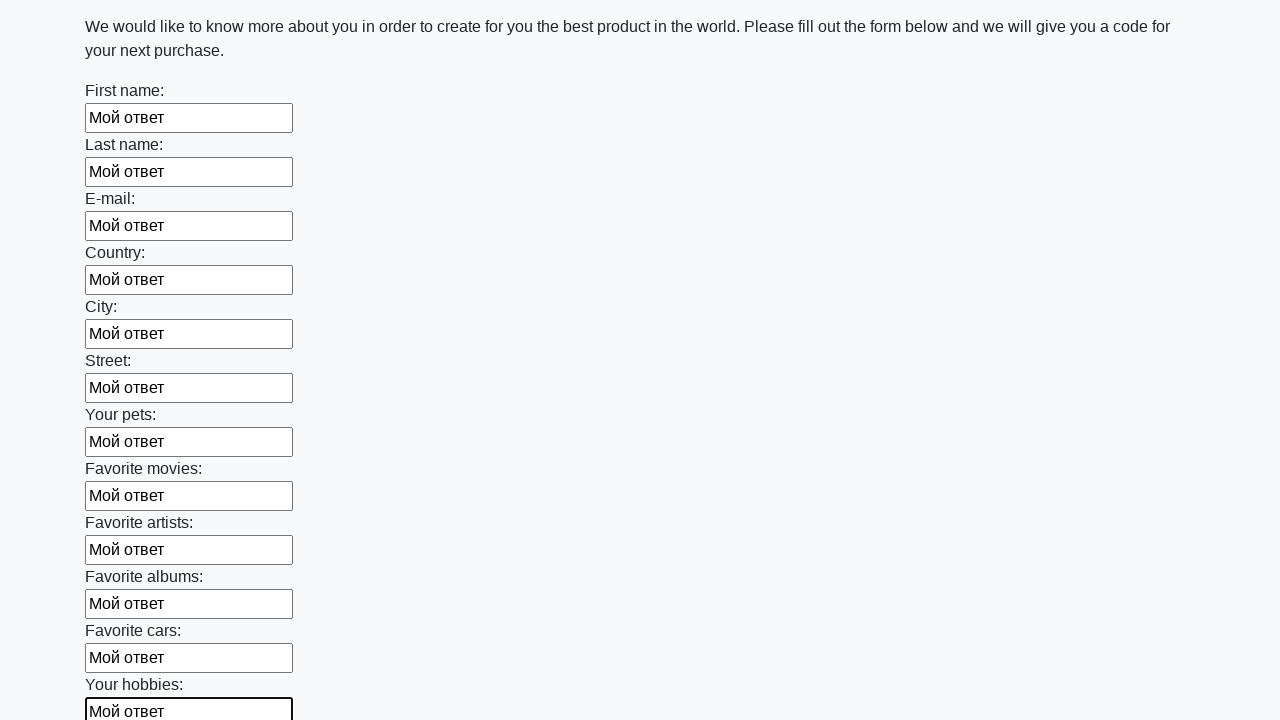

Filled an input field with 'Мой ответ' on input >> nth=12
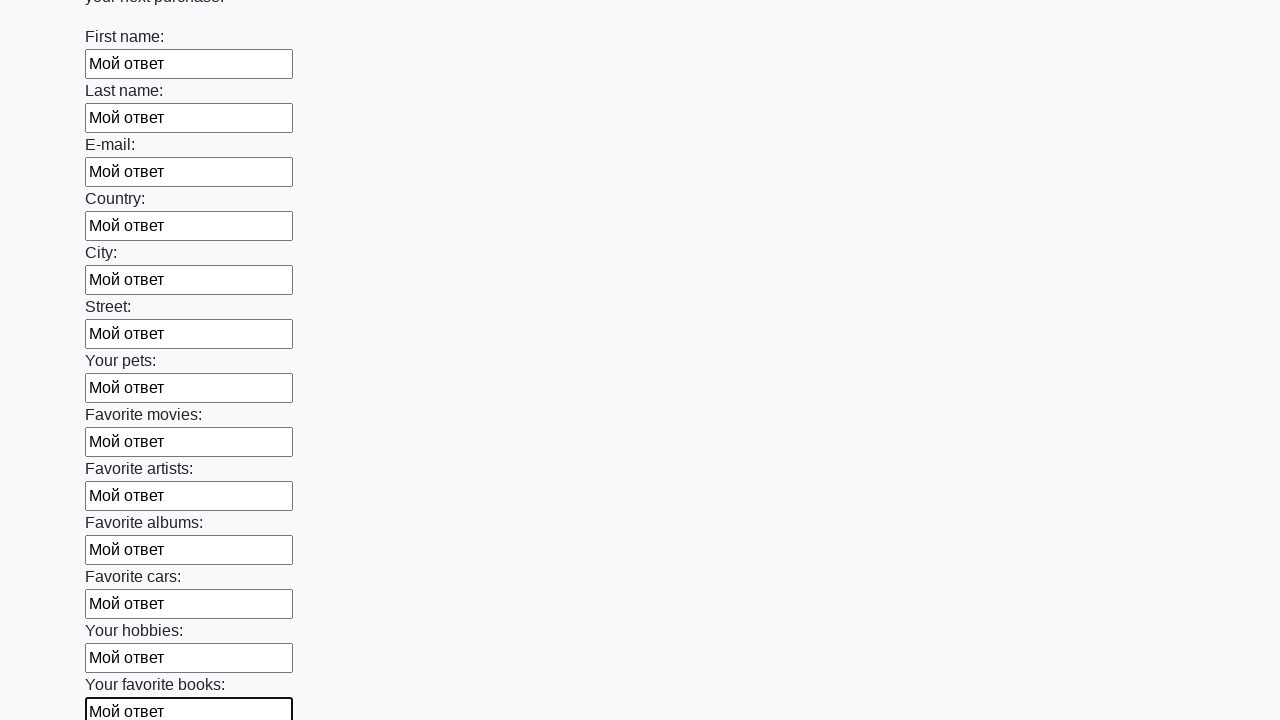

Filled an input field with 'Мой ответ' on input >> nth=13
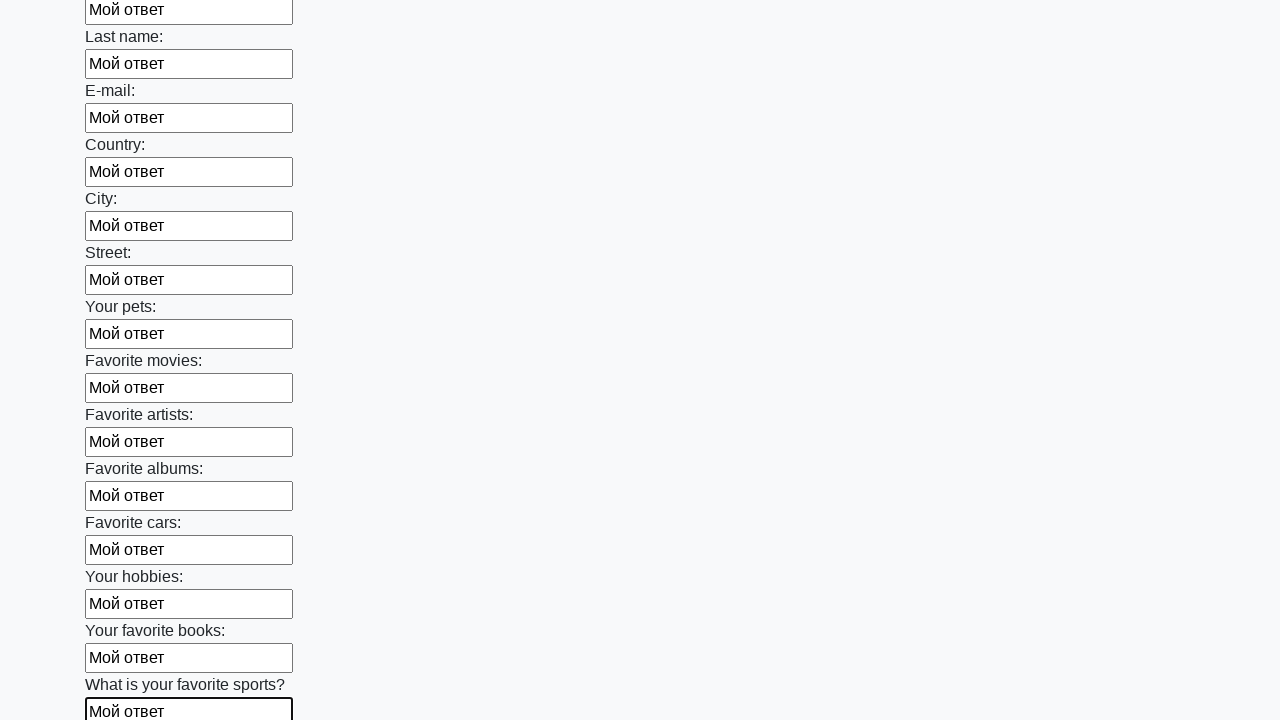

Filled an input field with 'Мой ответ' on input >> nth=14
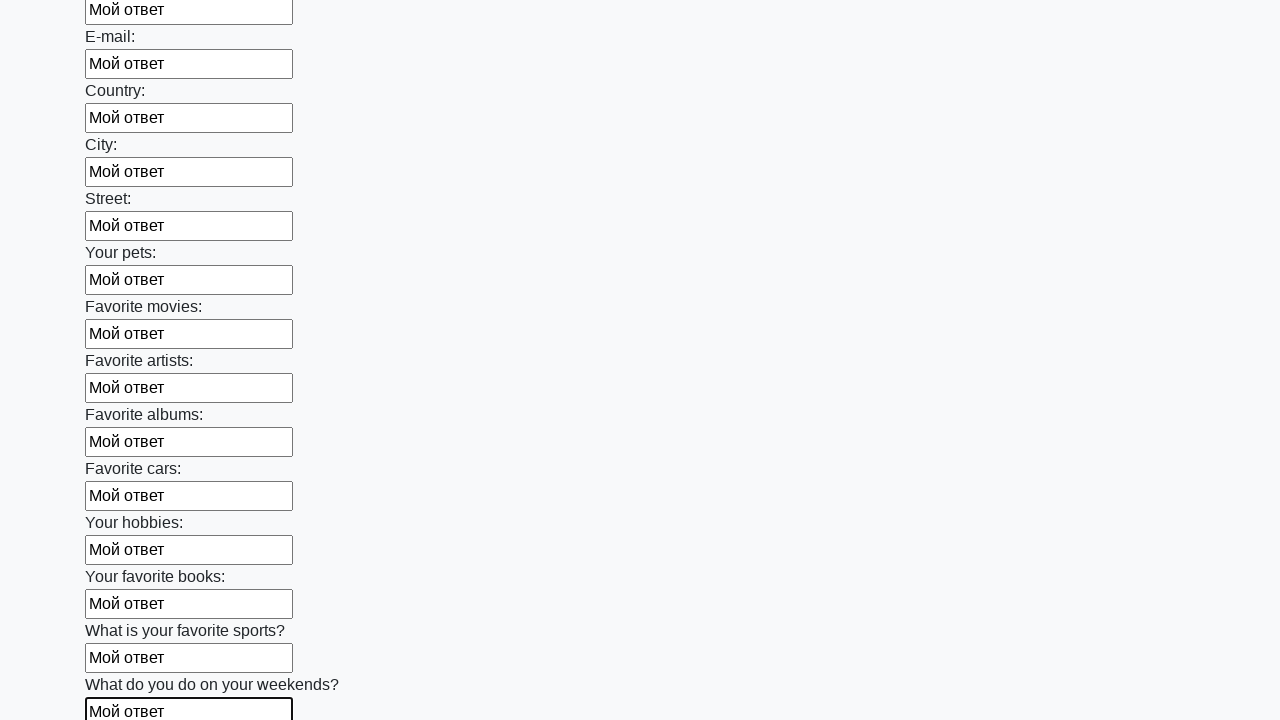

Filled an input field with 'Мой ответ' on input >> nth=15
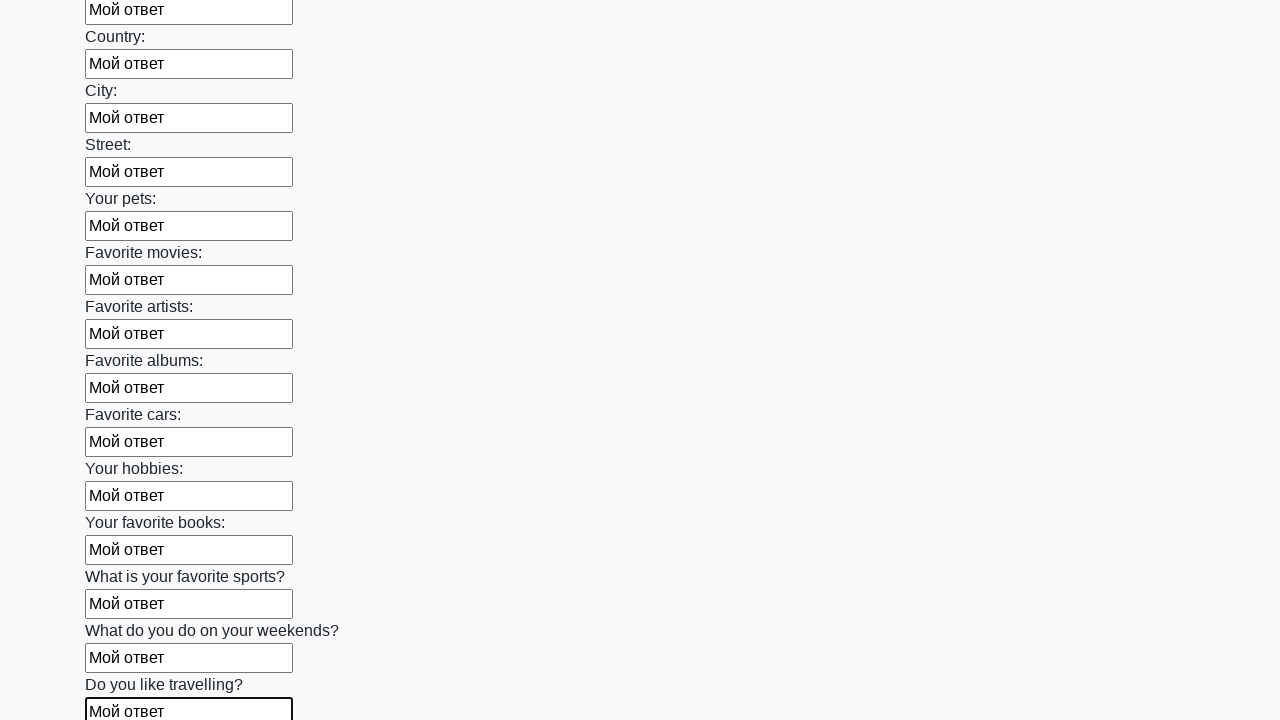

Filled an input field with 'Мой ответ' on input >> nth=16
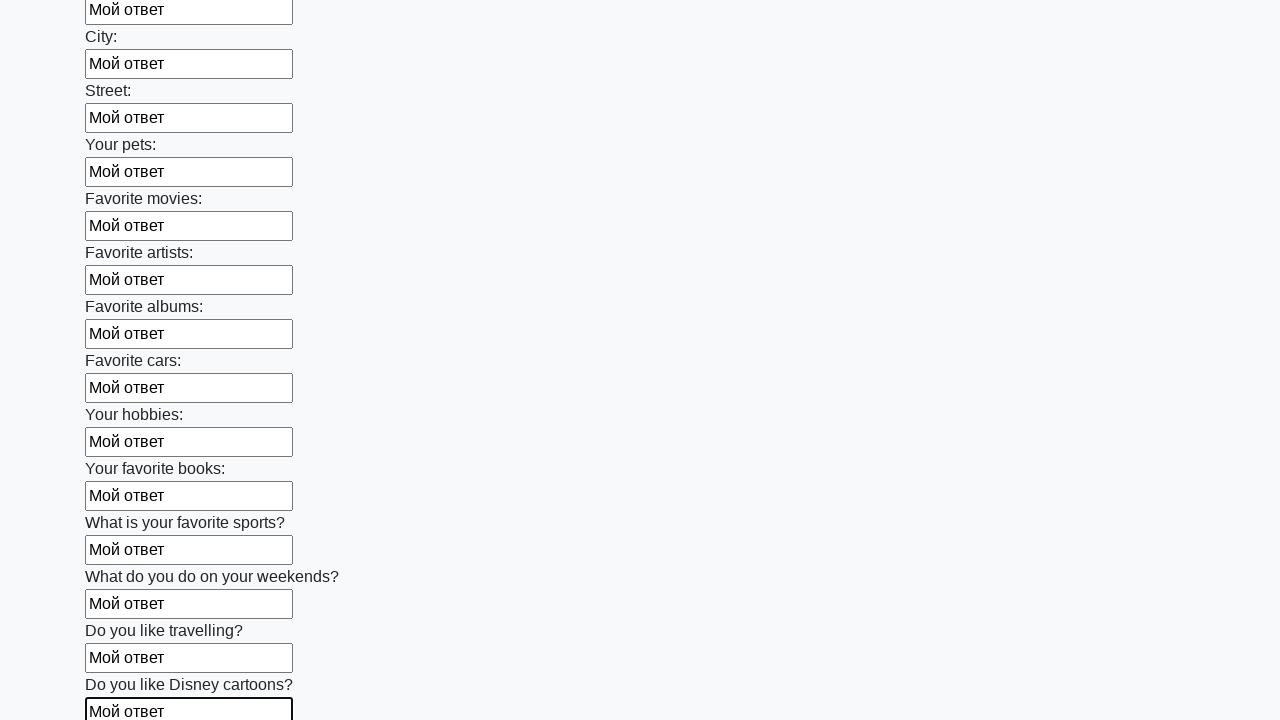

Filled an input field with 'Мой ответ' on input >> nth=17
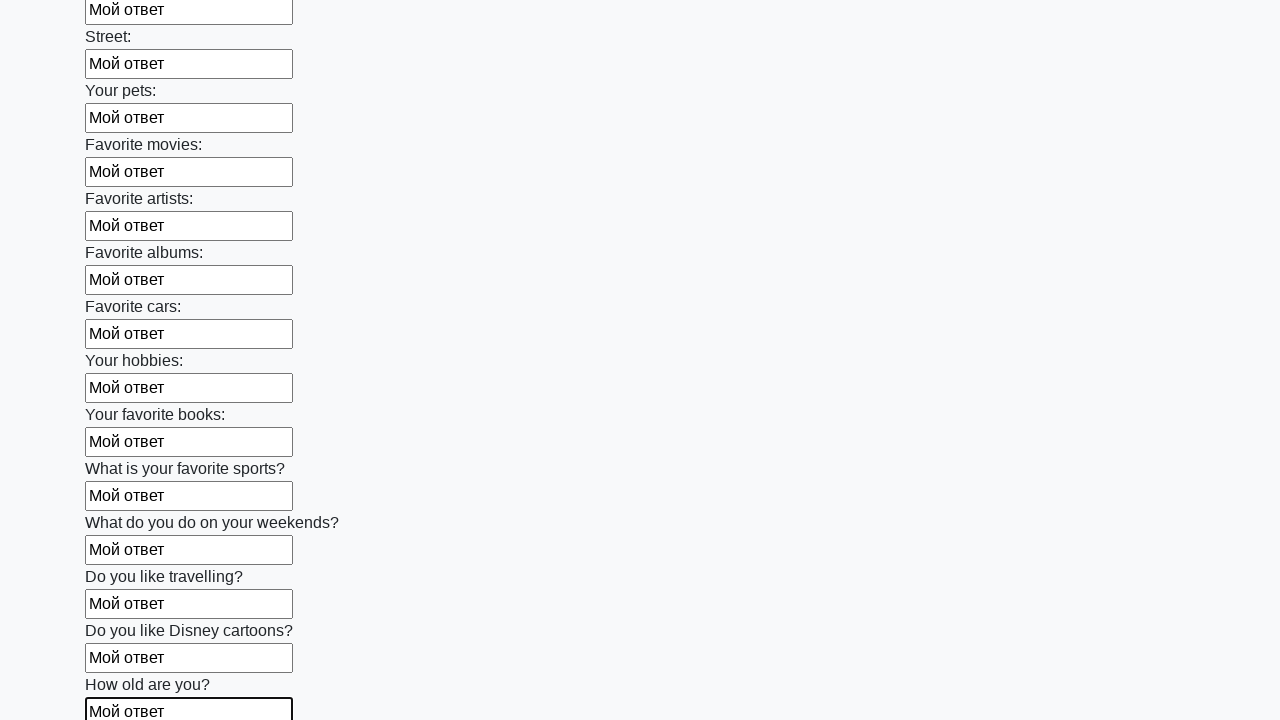

Filled an input field with 'Мой ответ' on input >> nth=18
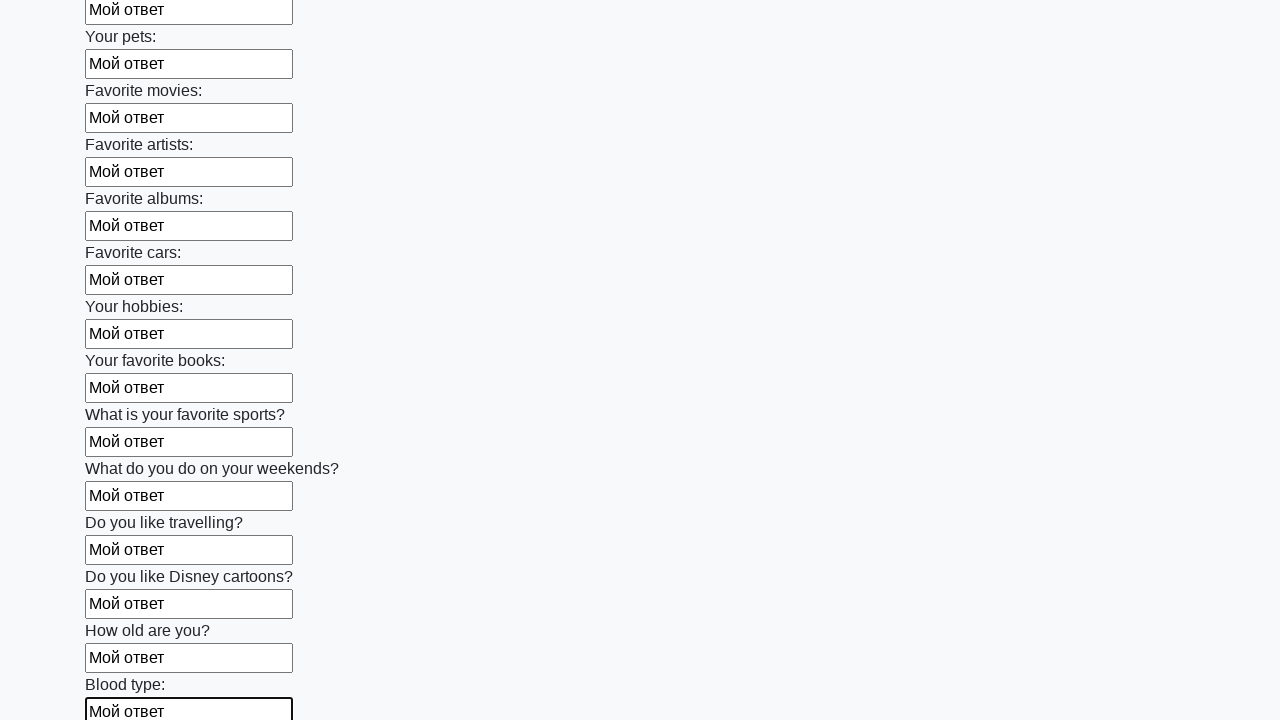

Filled an input field with 'Мой ответ' on input >> nth=19
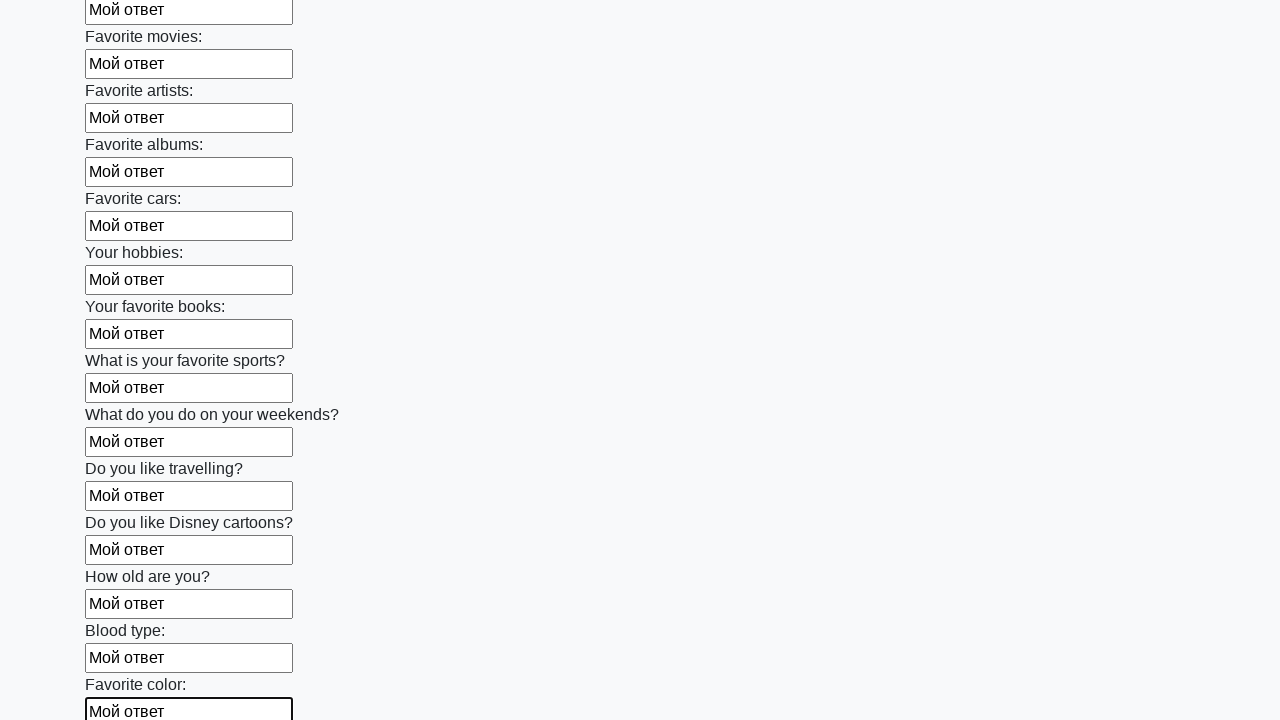

Filled an input field with 'Мой ответ' on input >> nth=20
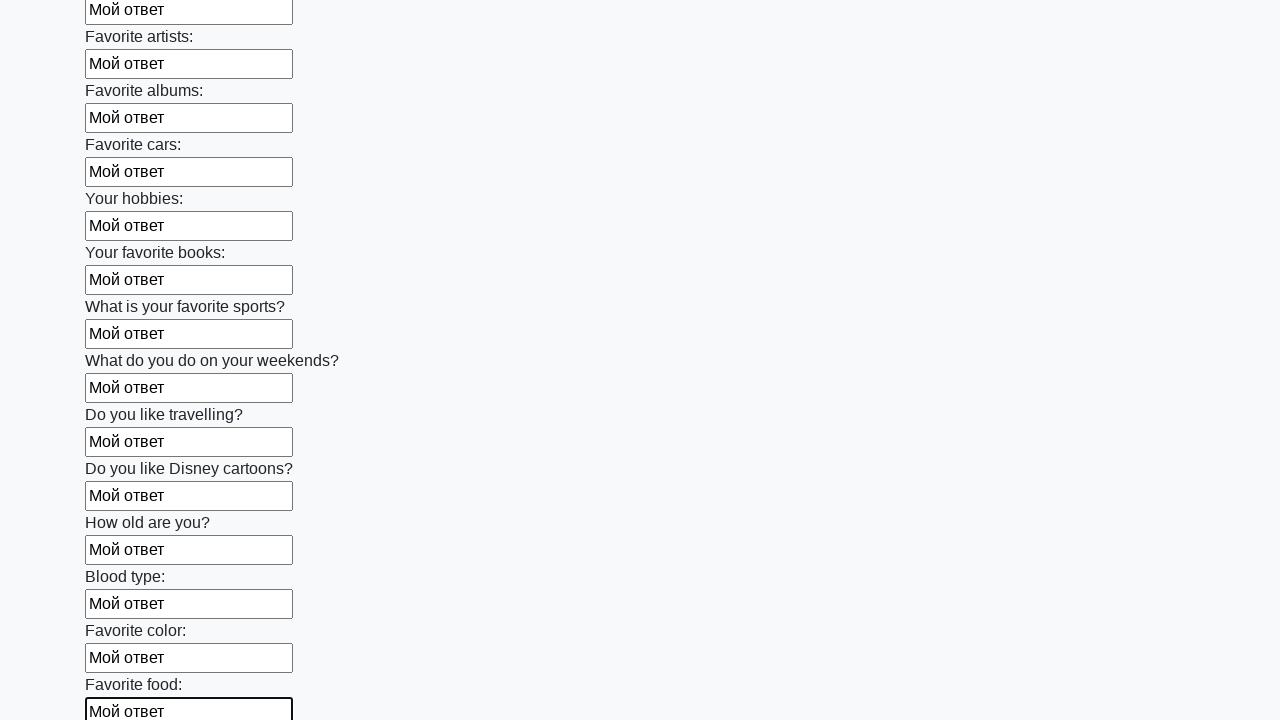

Filled an input field with 'Мой ответ' on input >> nth=21
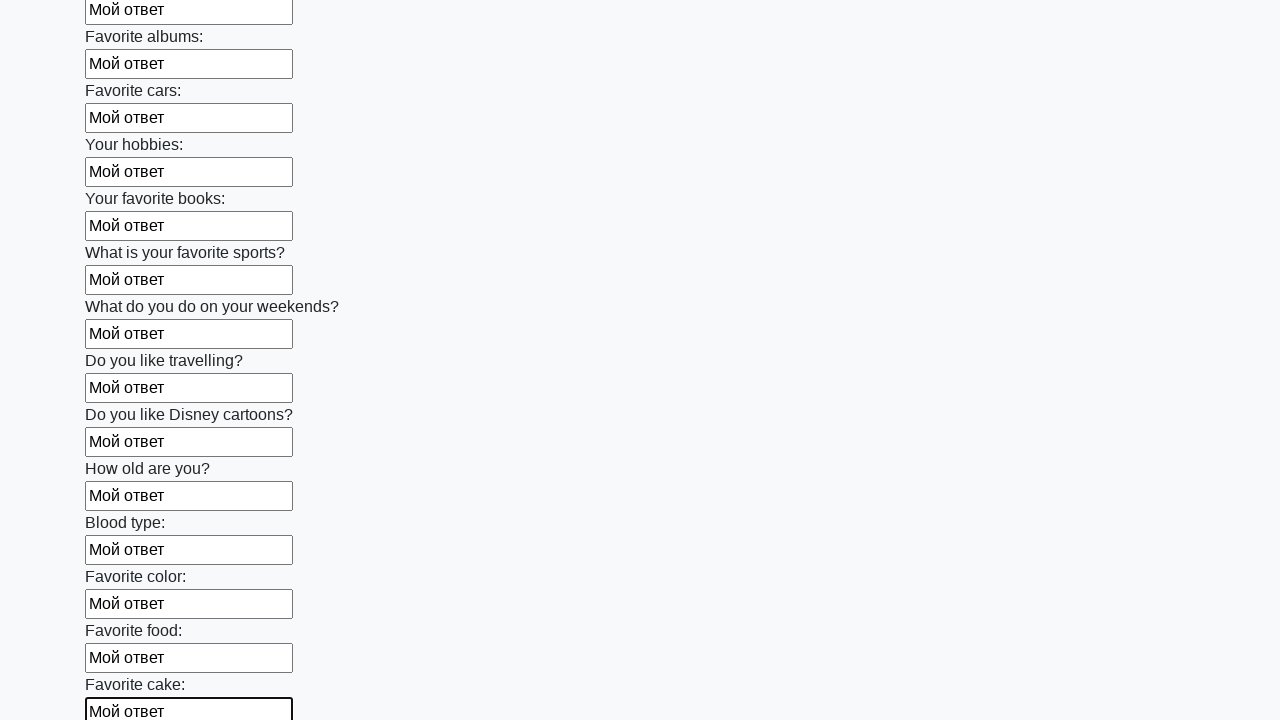

Filled an input field with 'Мой ответ' on input >> nth=22
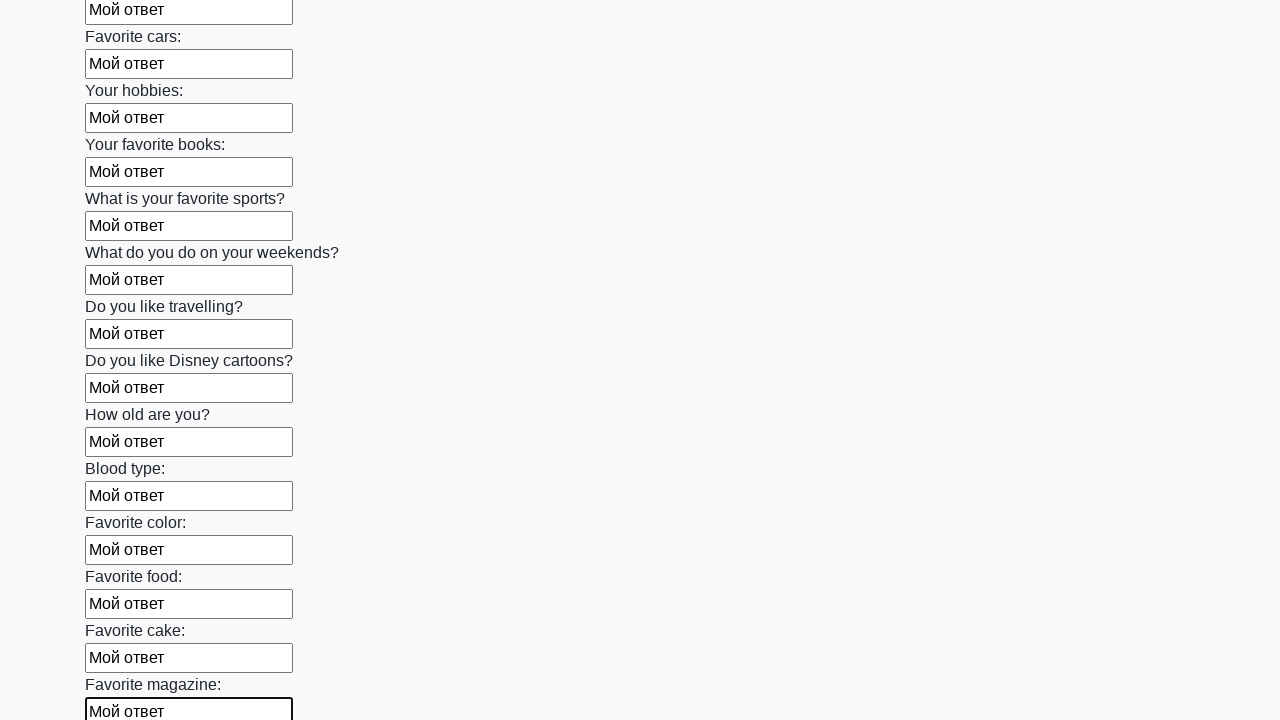

Filled an input field with 'Мой ответ' on input >> nth=23
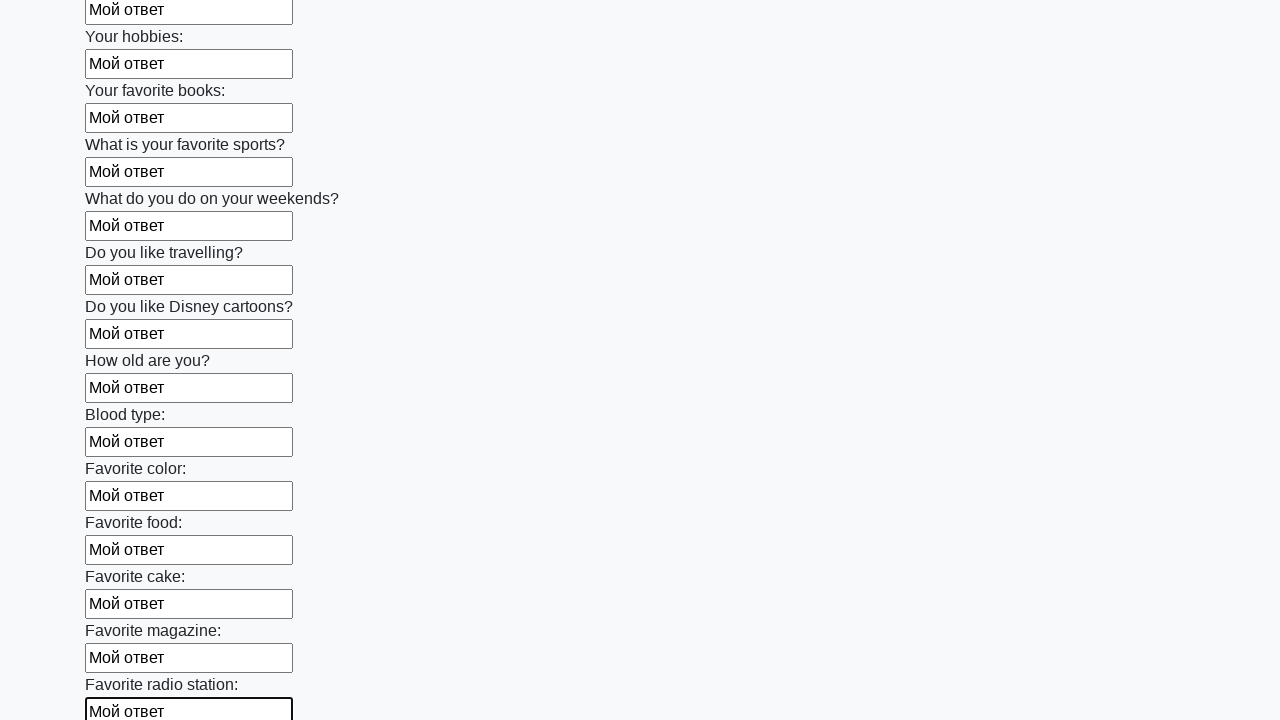

Filled an input field with 'Мой ответ' on input >> nth=24
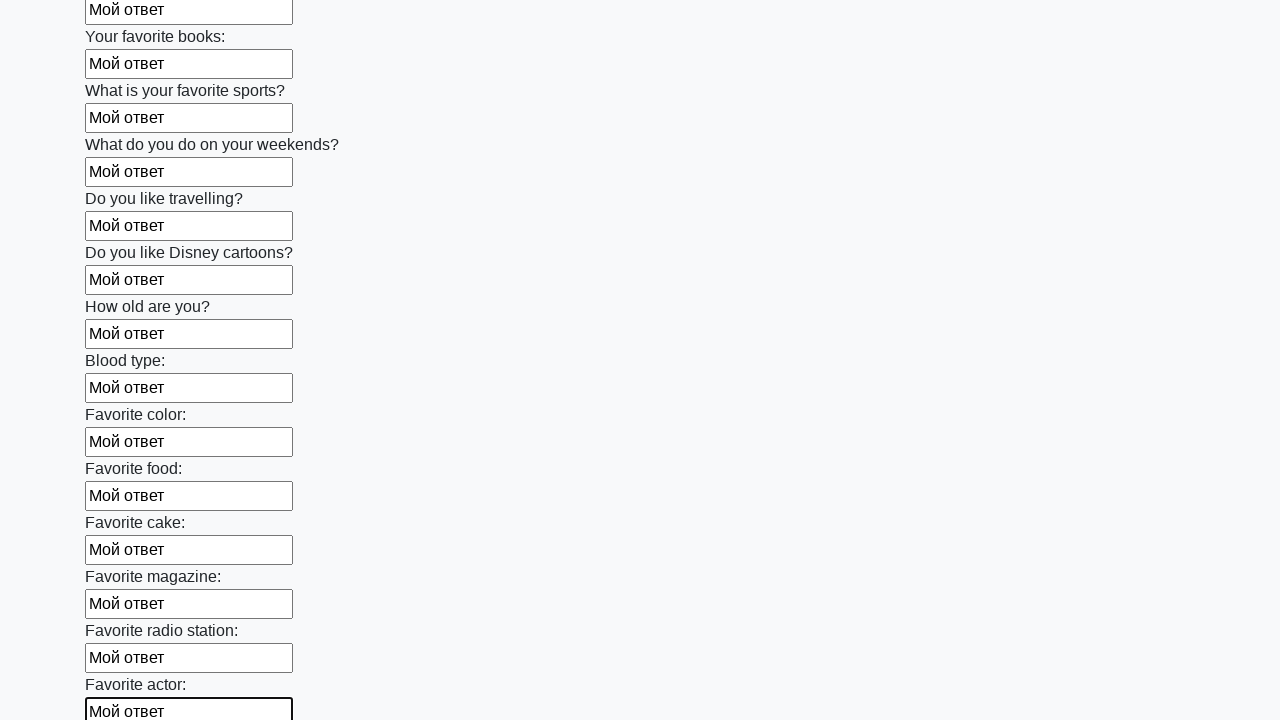

Filled an input field with 'Мой ответ' on input >> nth=25
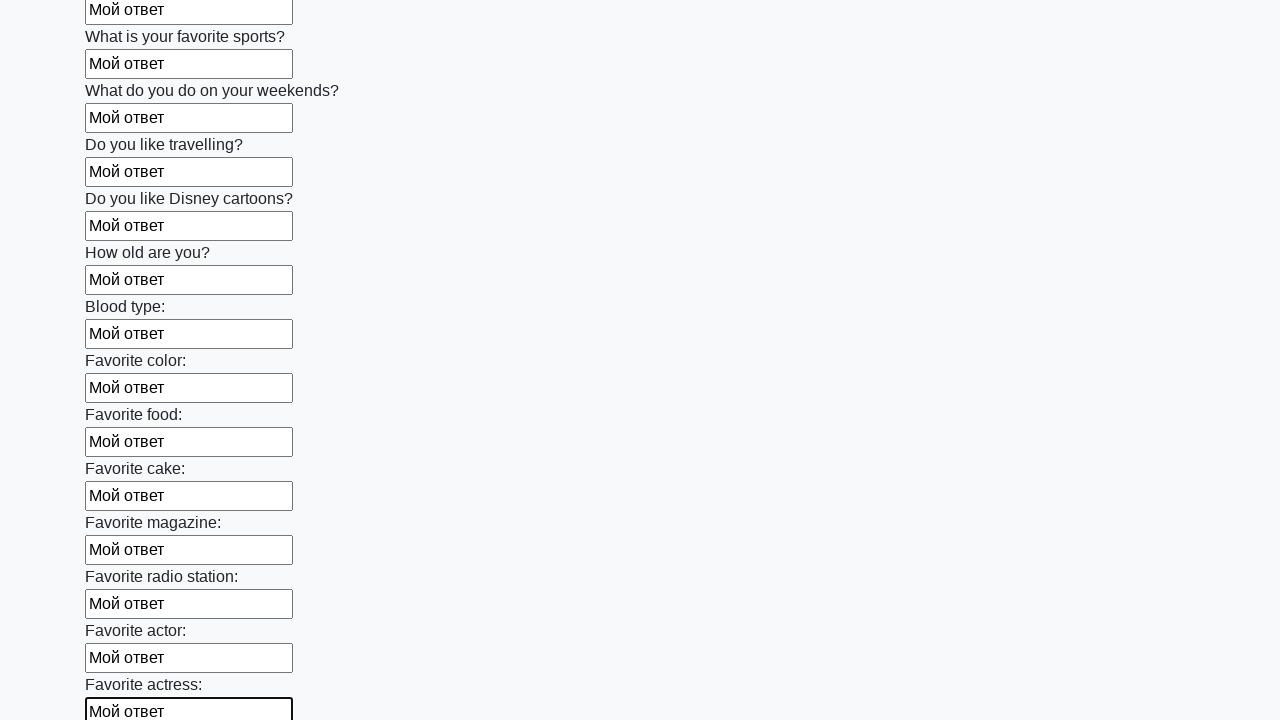

Filled an input field with 'Мой ответ' on input >> nth=26
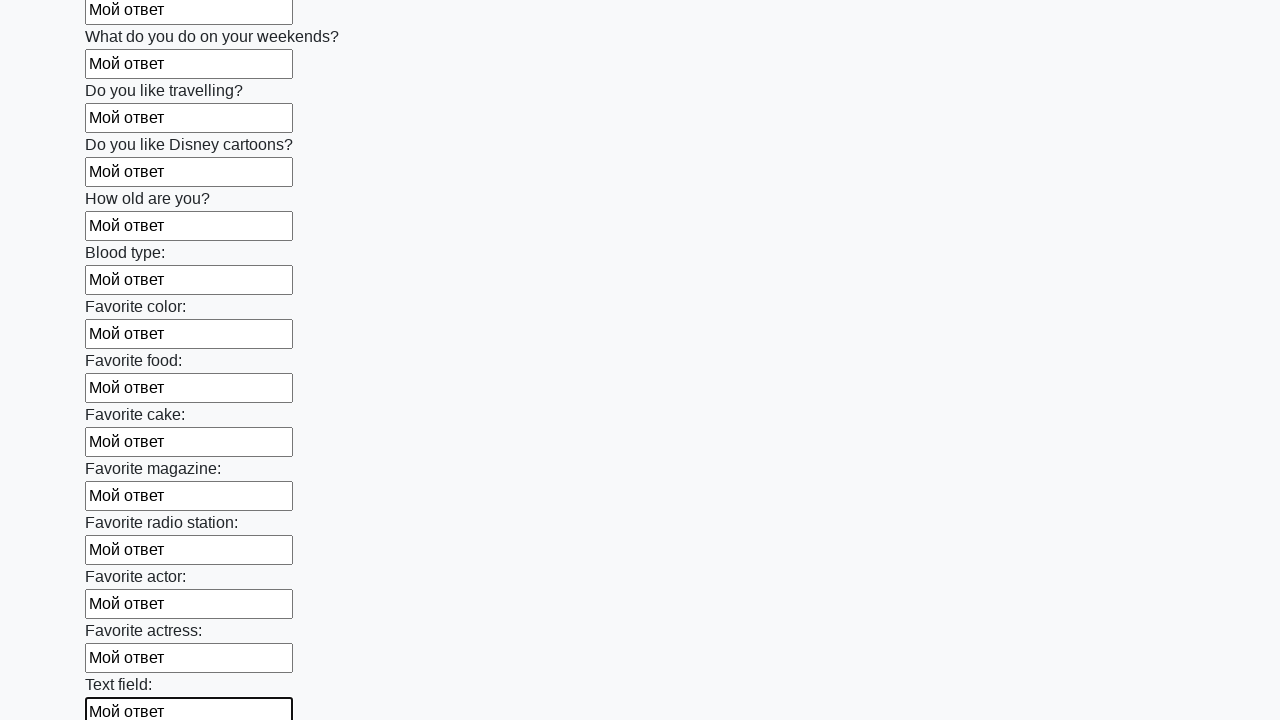

Filled an input field with 'Мой ответ' on input >> nth=27
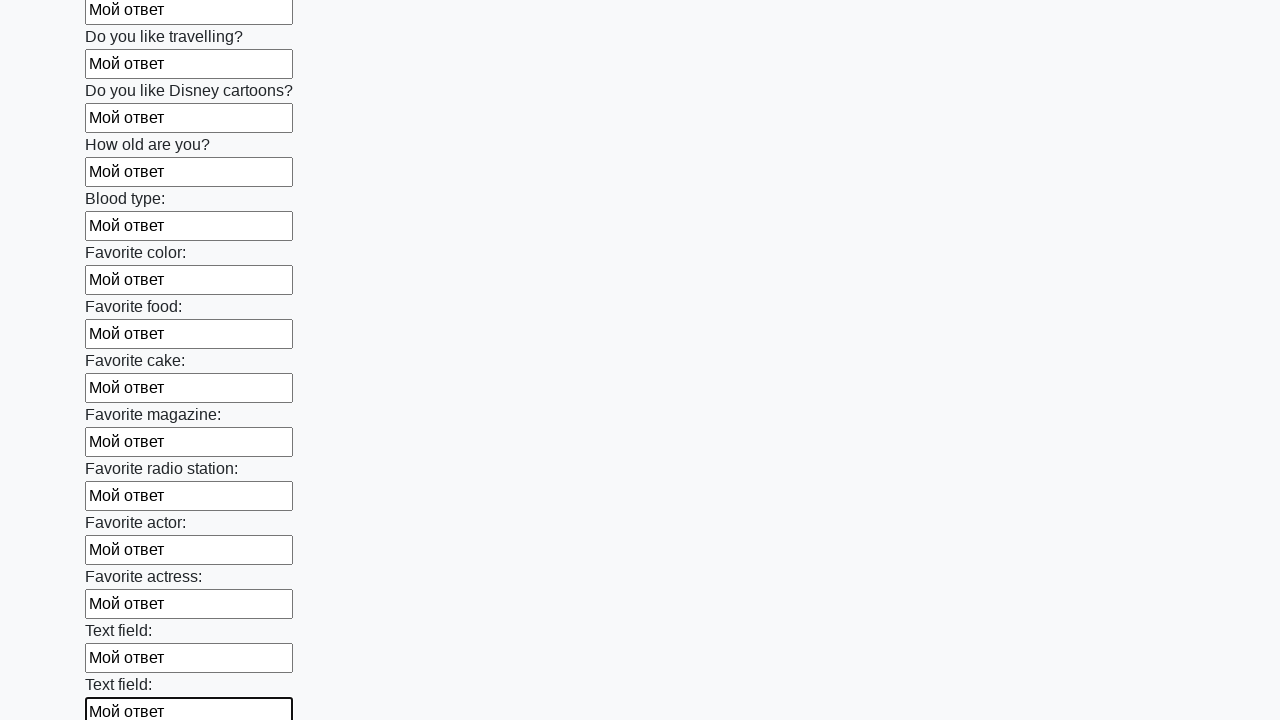

Filled an input field with 'Мой ответ' on input >> nth=28
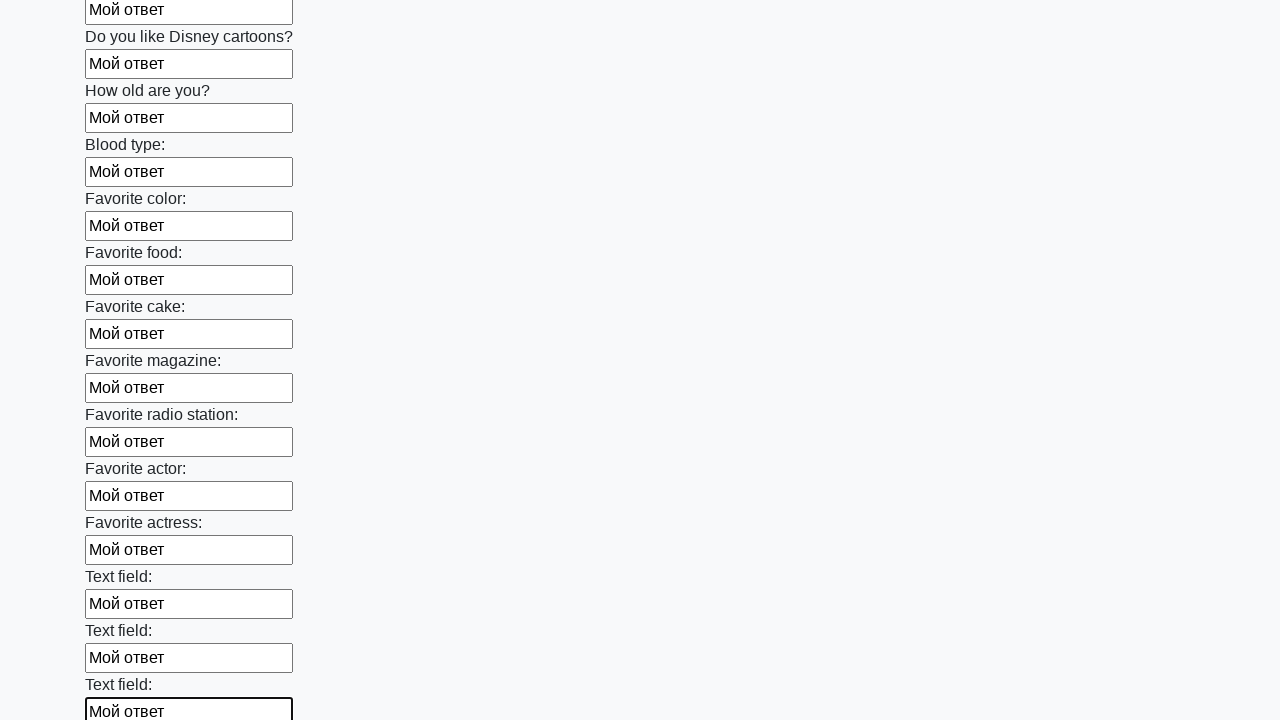

Filled an input field with 'Мой ответ' on input >> nth=29
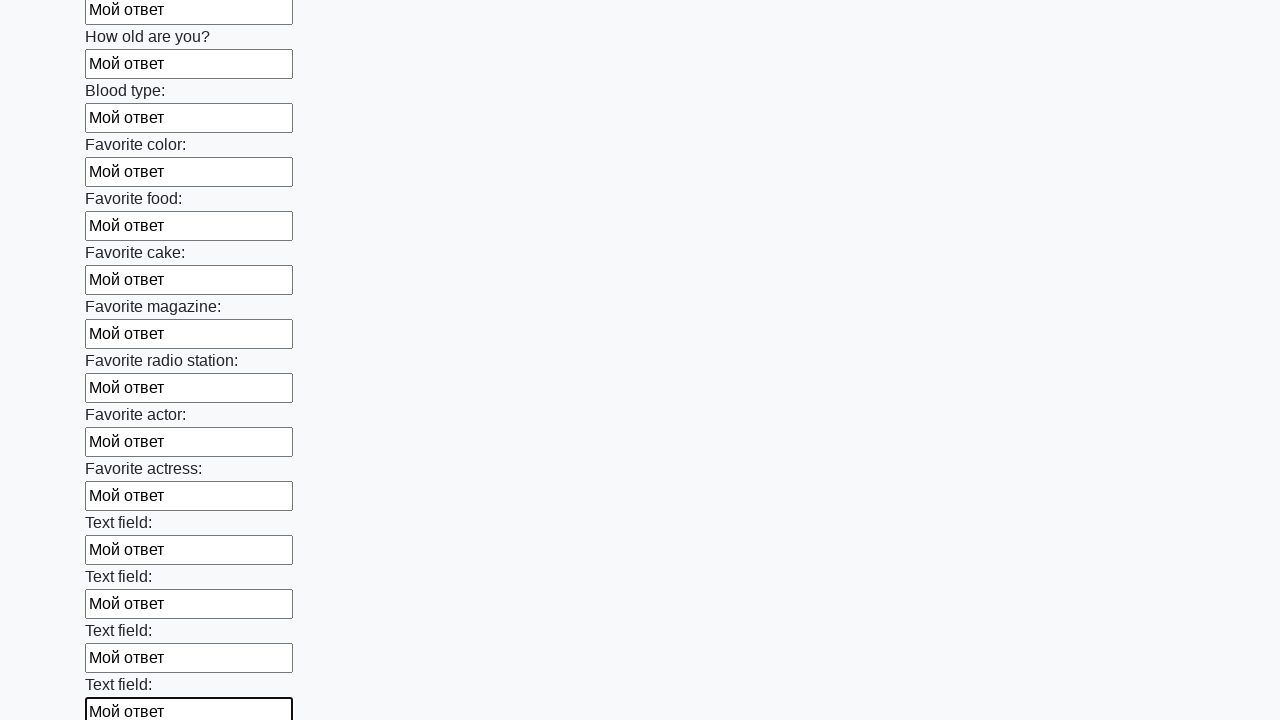

Filled an input field with 'Мой ответ' on input >> nth=30
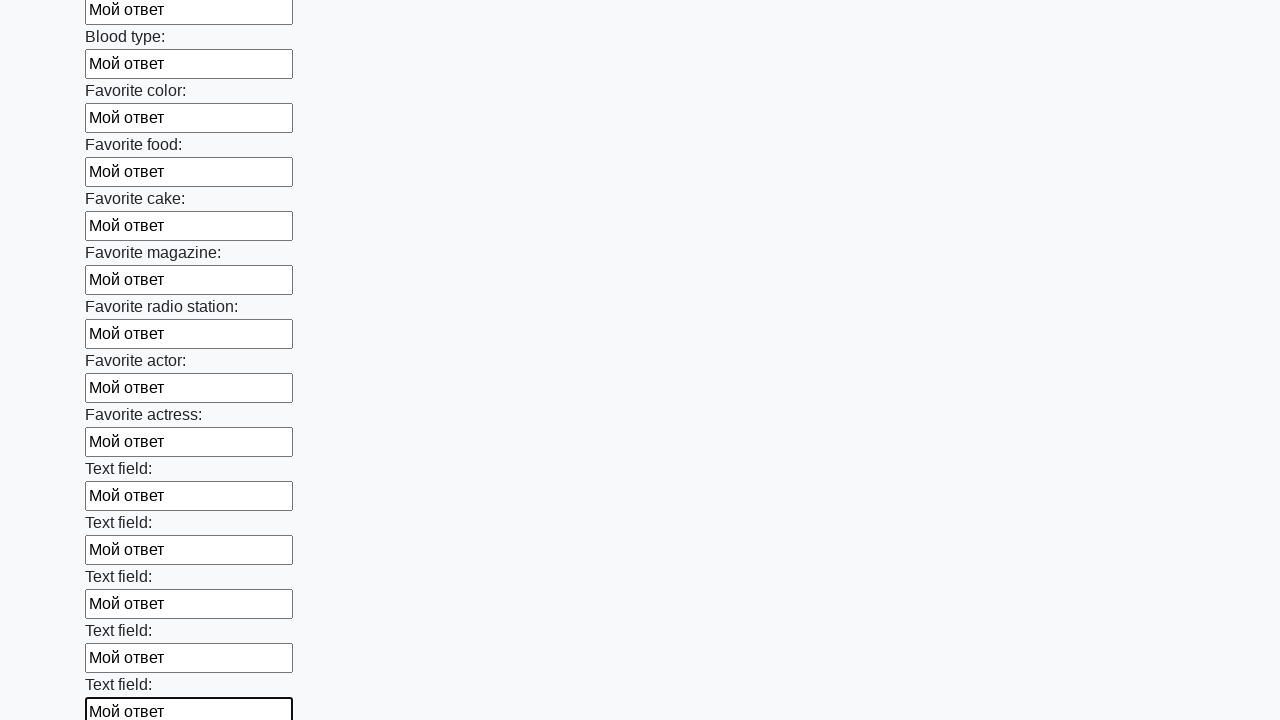

Filled an input field with 'Мой ответ' on input >> nth=31
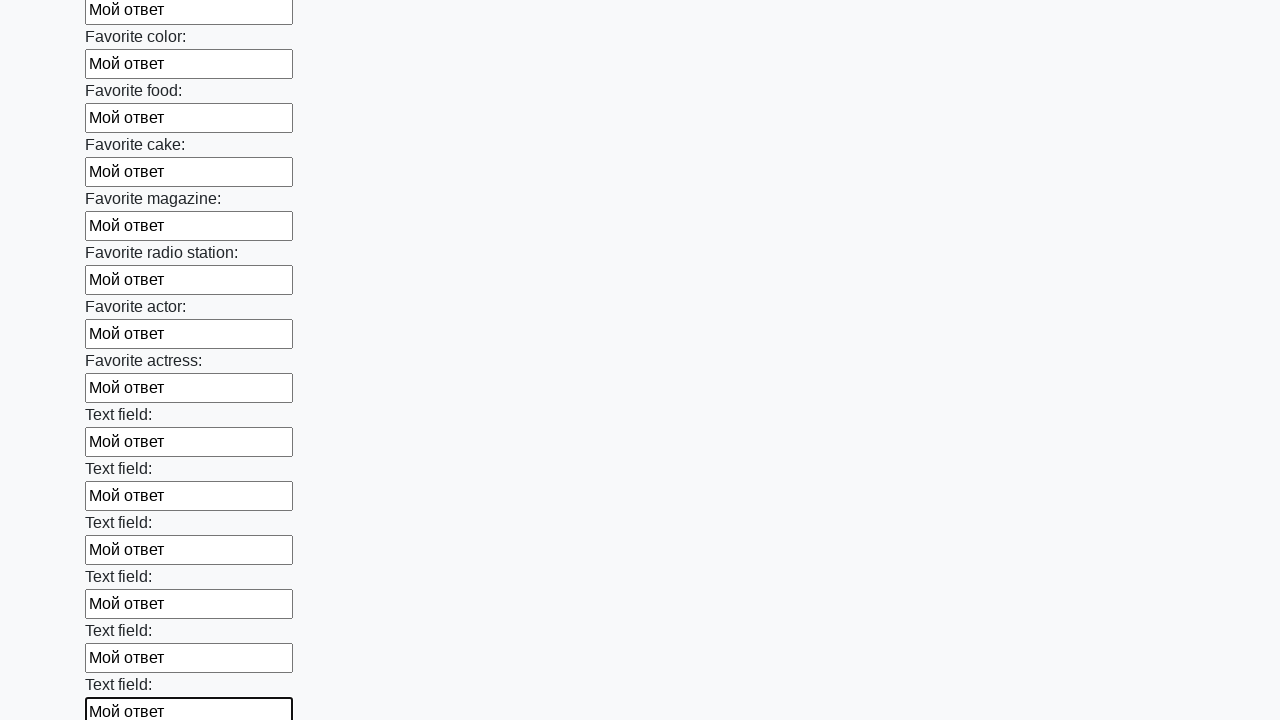

Filled an input field with 'Мой ответ' on input >> nth=32
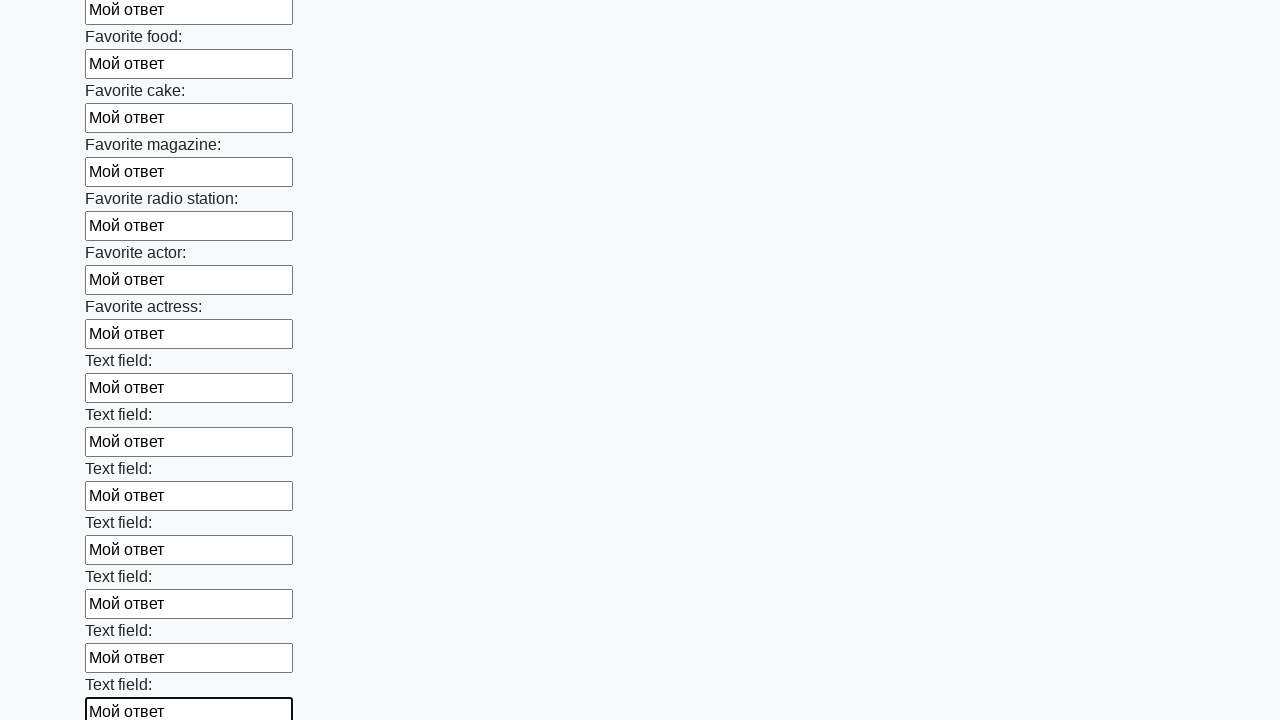

Filled an input field with 'Мой ответ' on input >> nth=33
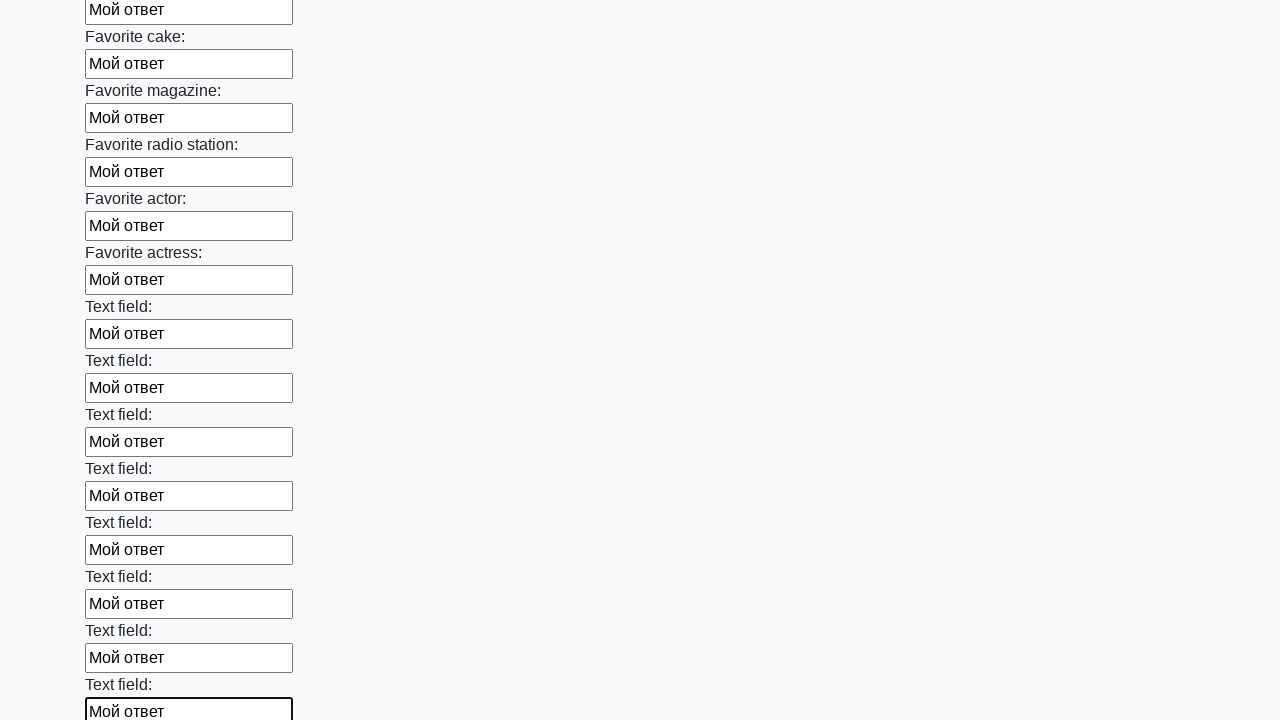

Filled an input field with 'Мой ответ' on input >> nth=34
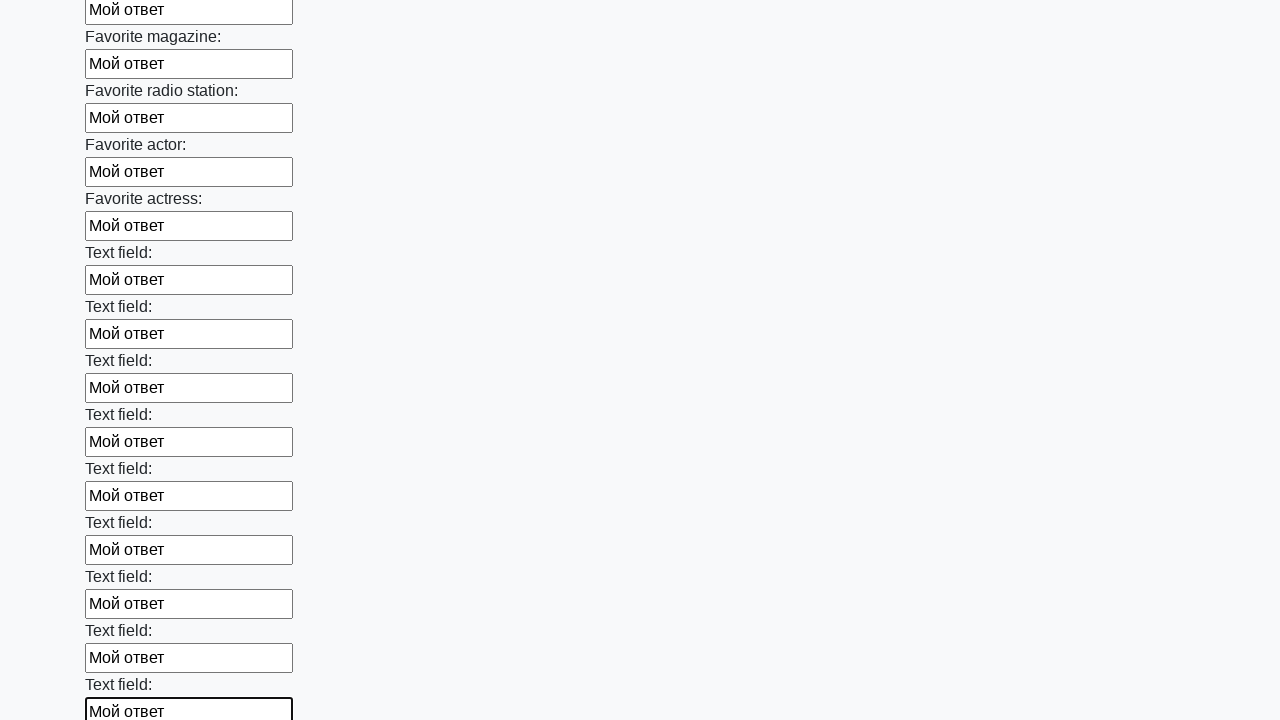

Filled an input field with 'Мой ответ' on input >> nth=35
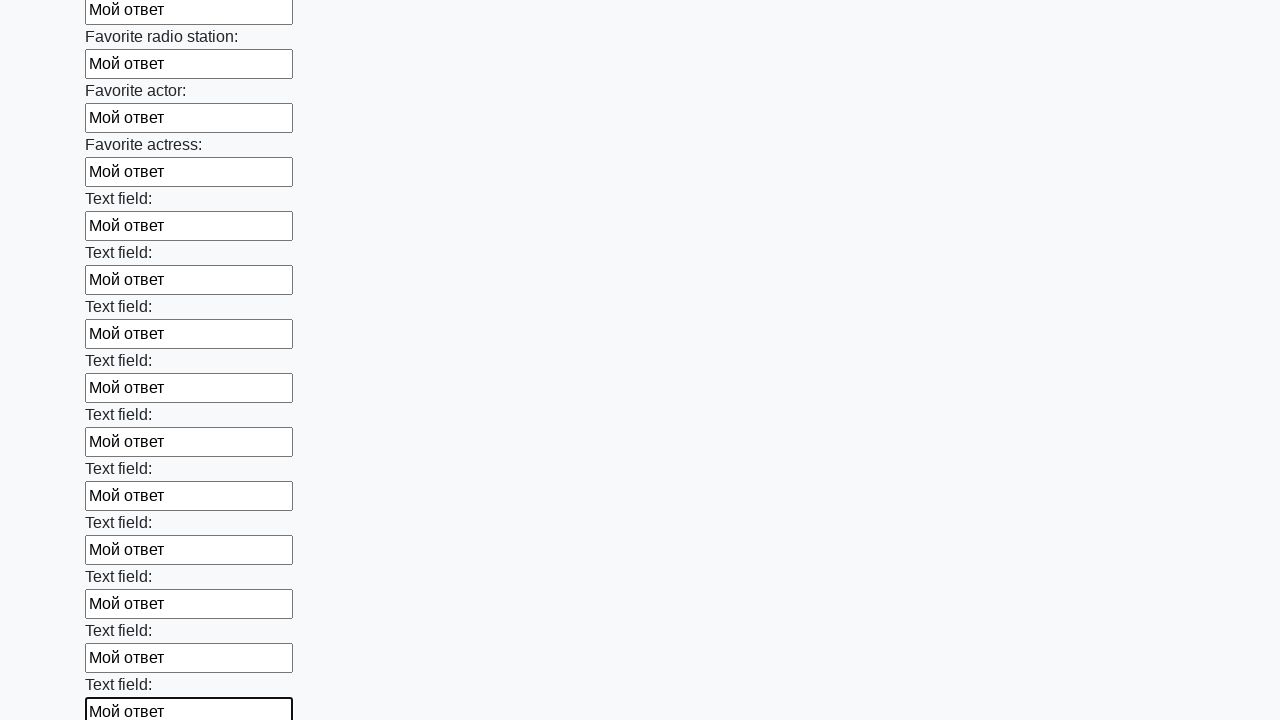

Filled an input field with 'Мой ответ' on input >> nth=36
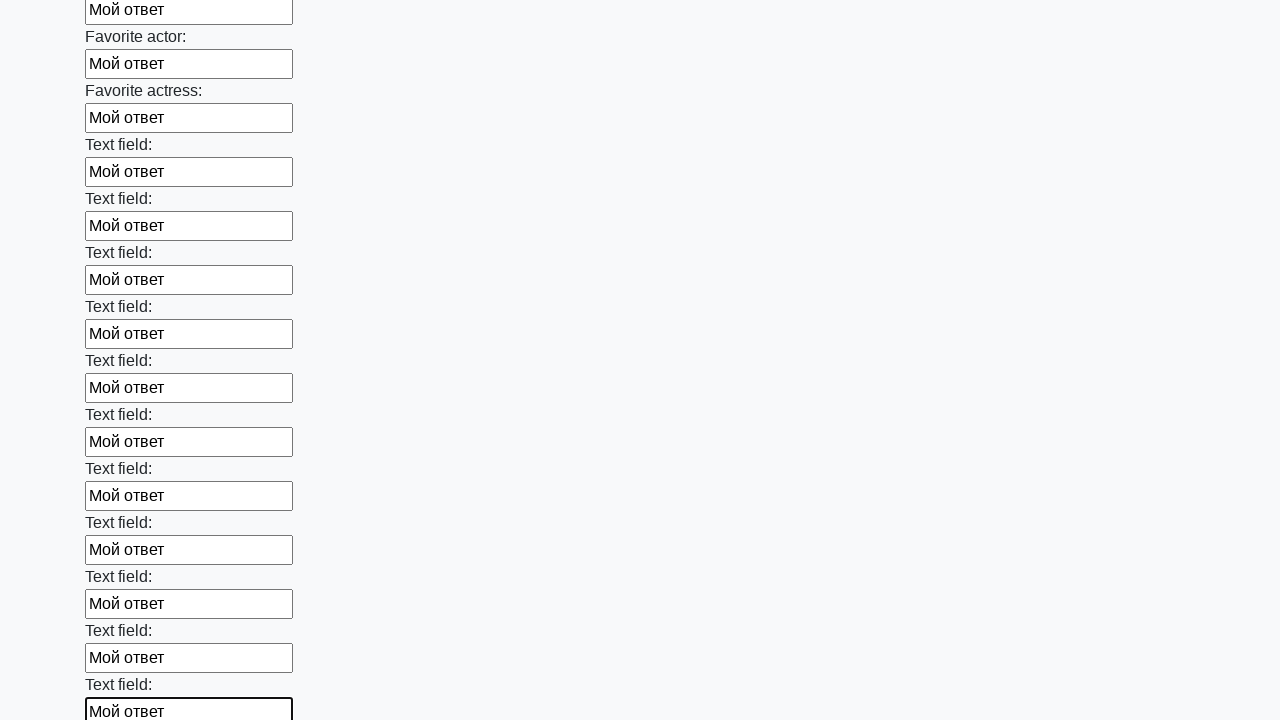

Filled an input field with 'Мой ответ' on input >> nth=37
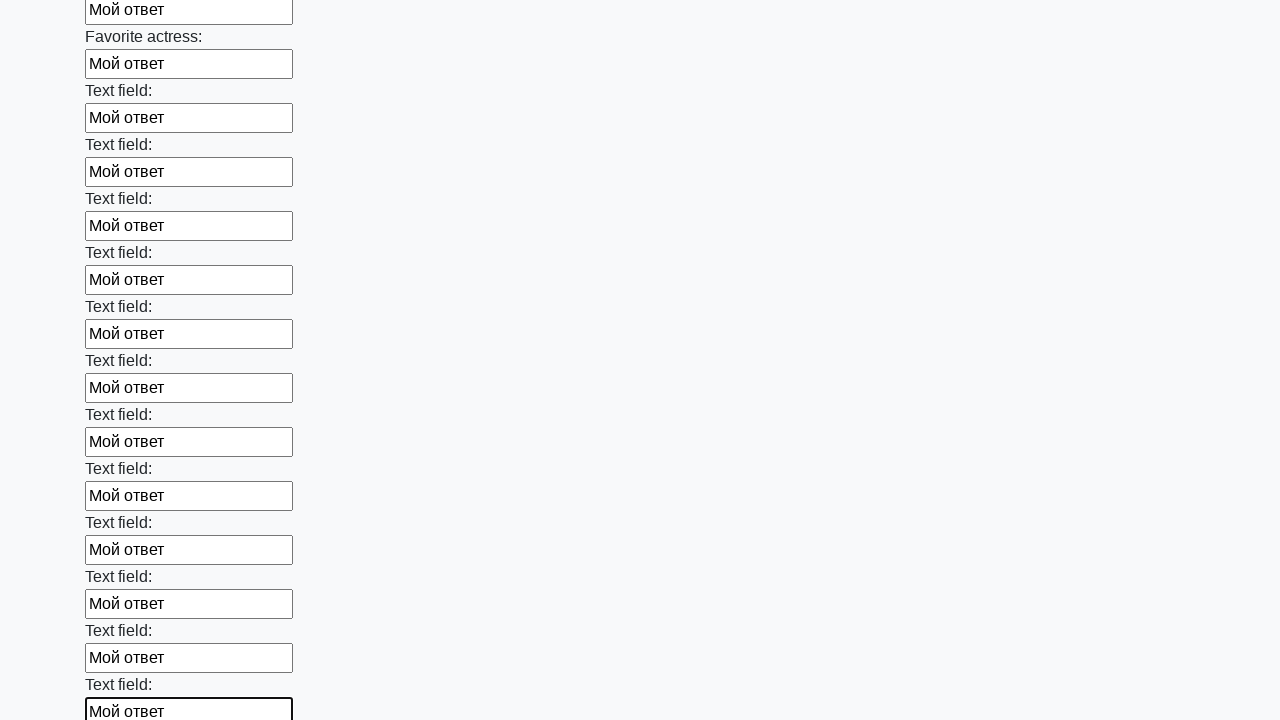

Filled an input field with 'Мой ответ' on input >> nth=38
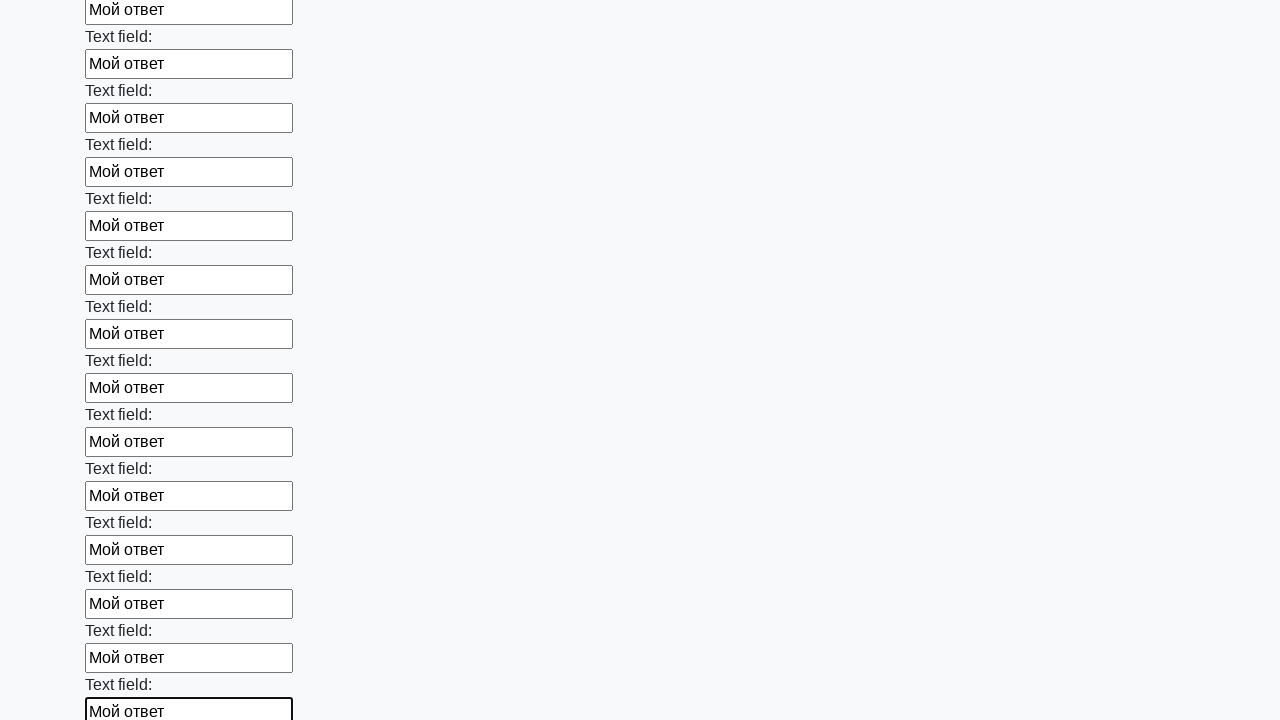

Filled an input field with 'Мой ответ' on input >> nth=39
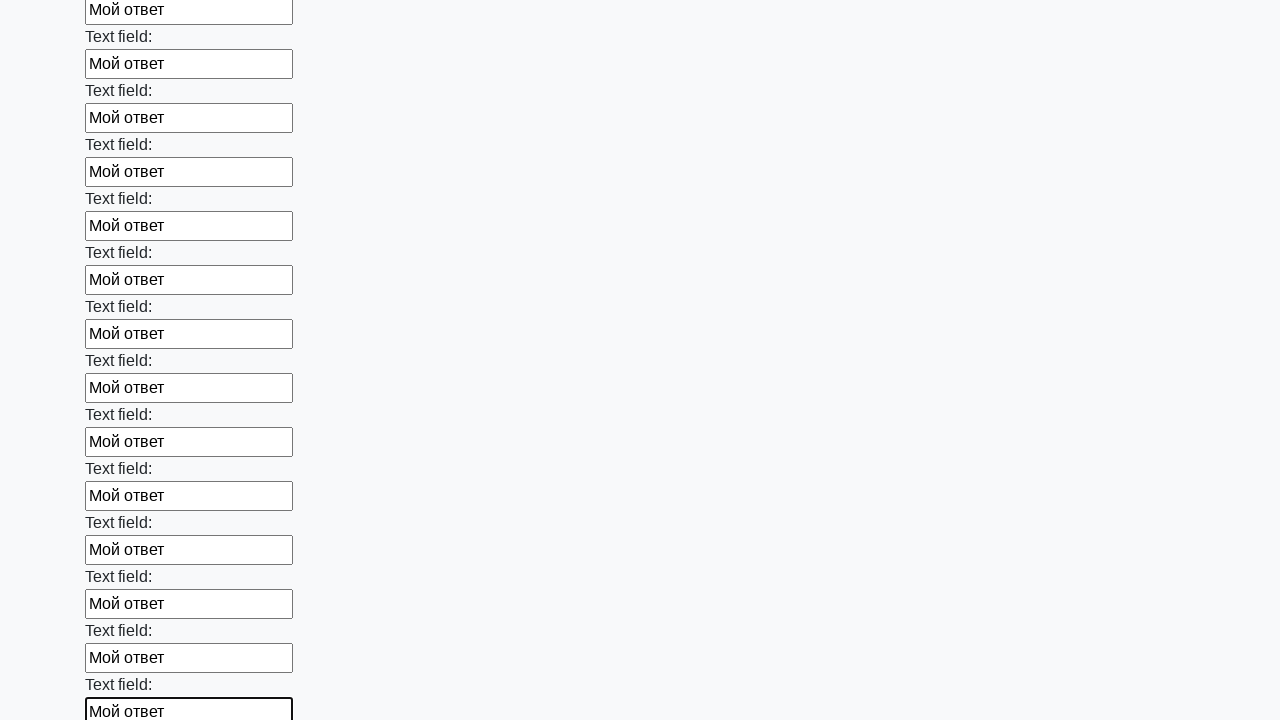

Filled an input field with 'Мой ответ' on input >> nth=40
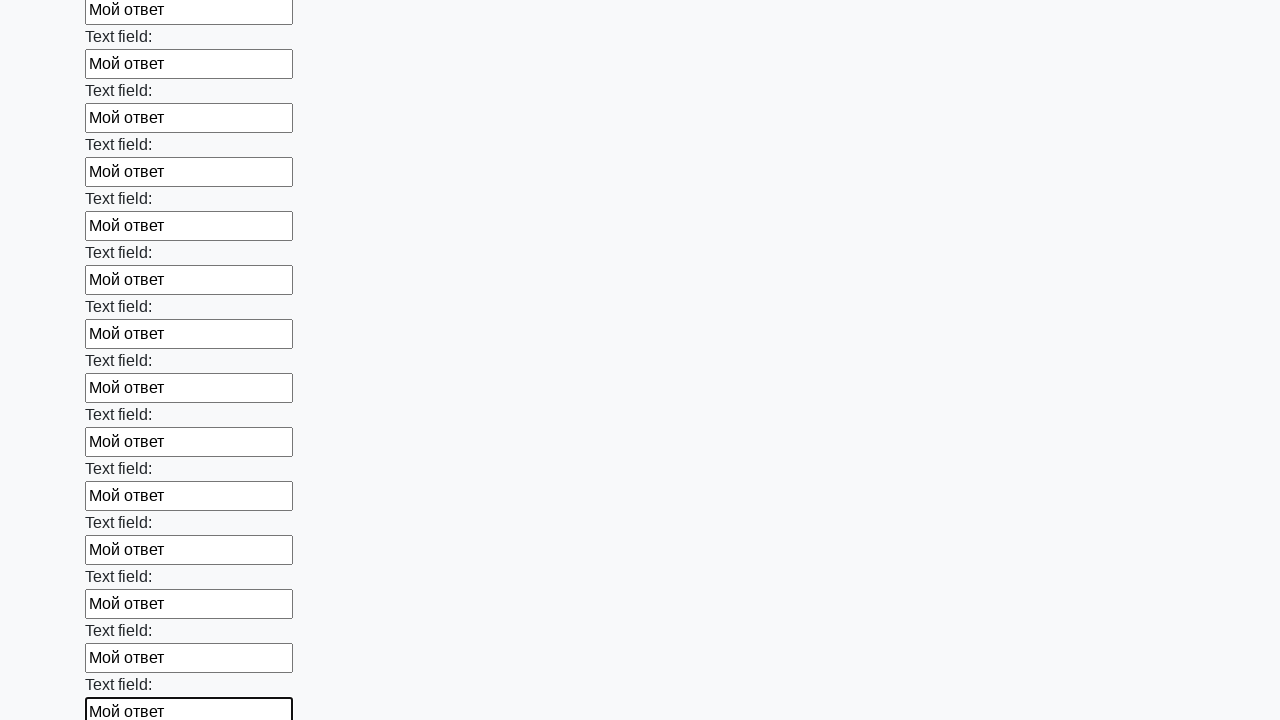

Filled an input field with 'Мой ответ' on input >> nth=41
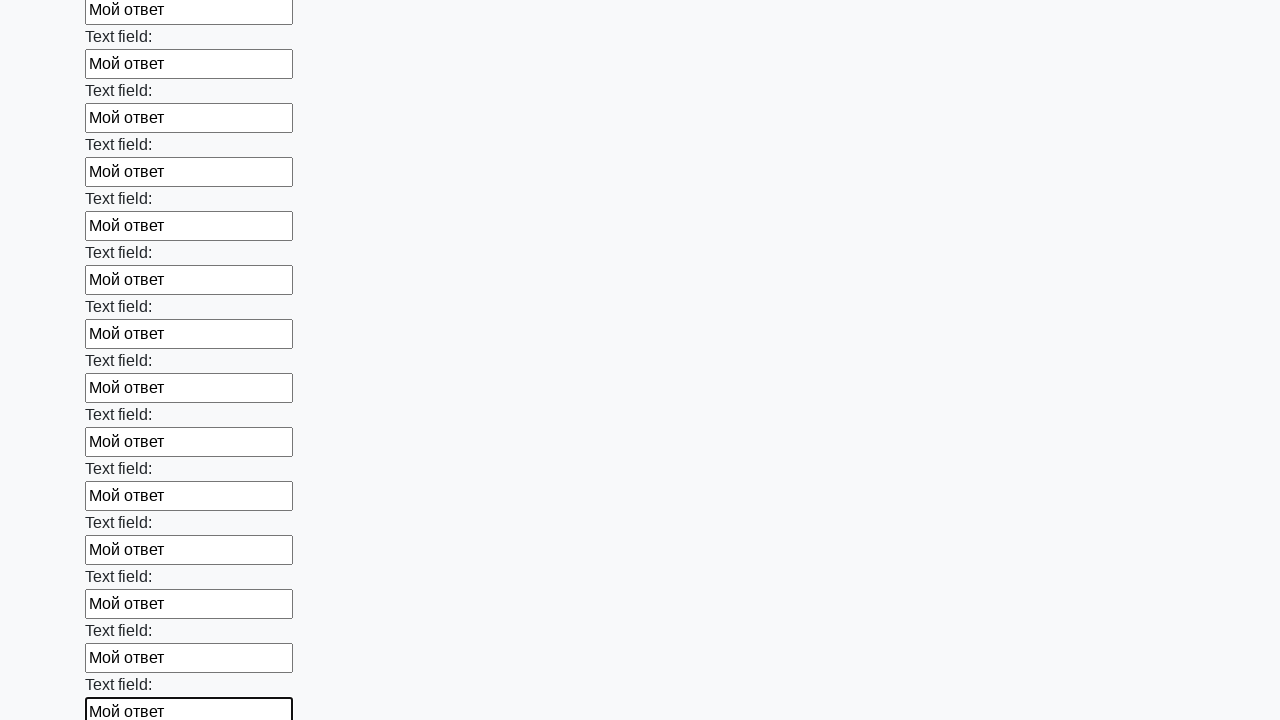

Filled an input field with 'Мой ответ' on input >> nth=42
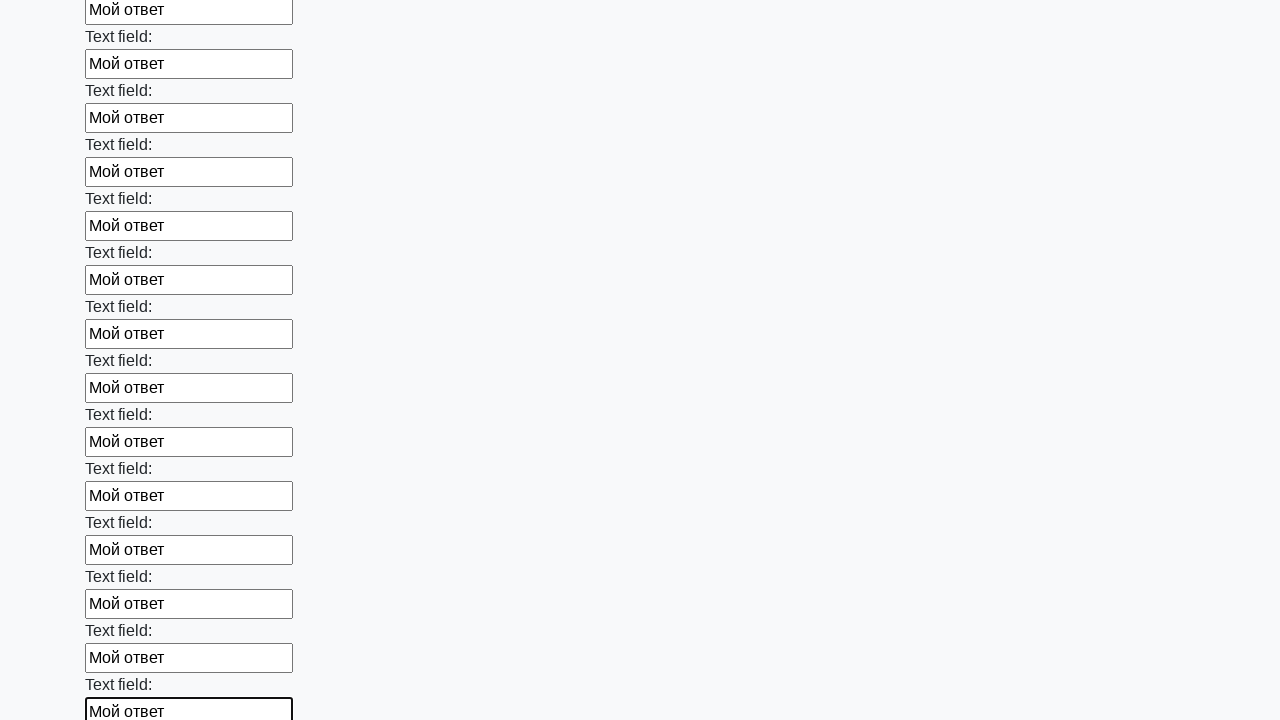

Filled an input field with 'Мой ответ' on input >> nth=43
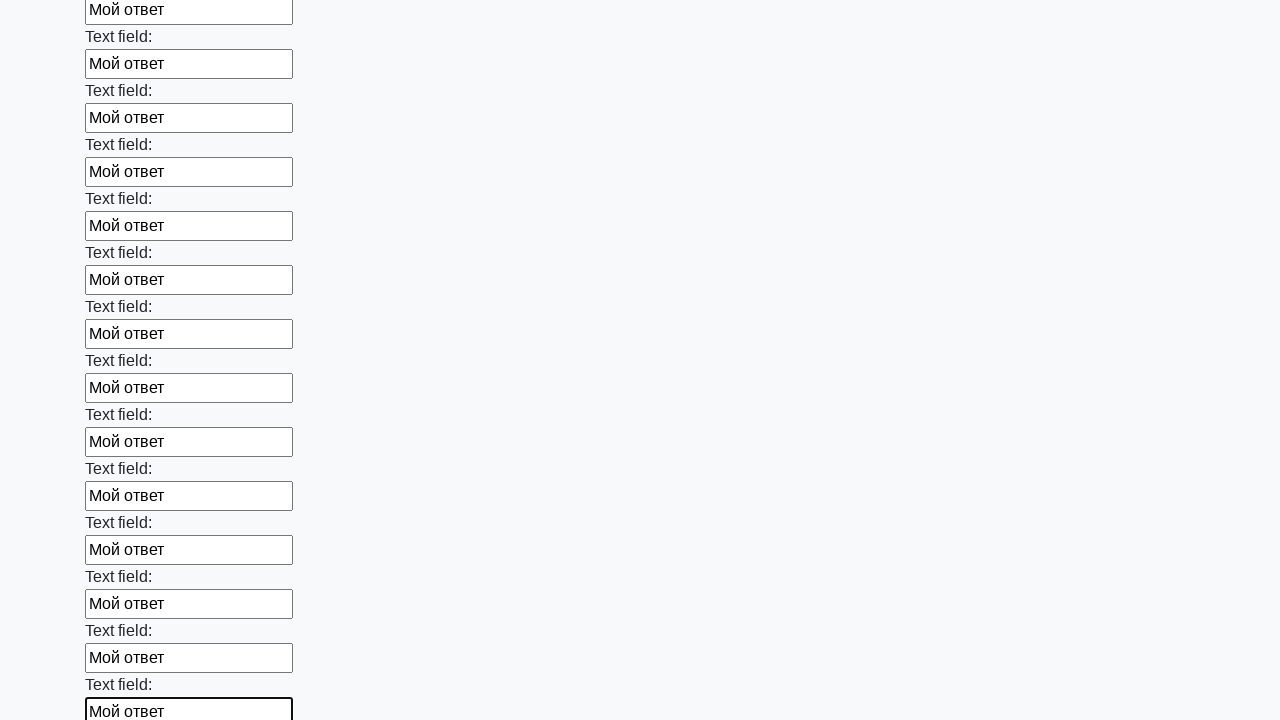

Filled an input field with 'Мой ответ' on input >> nth=44
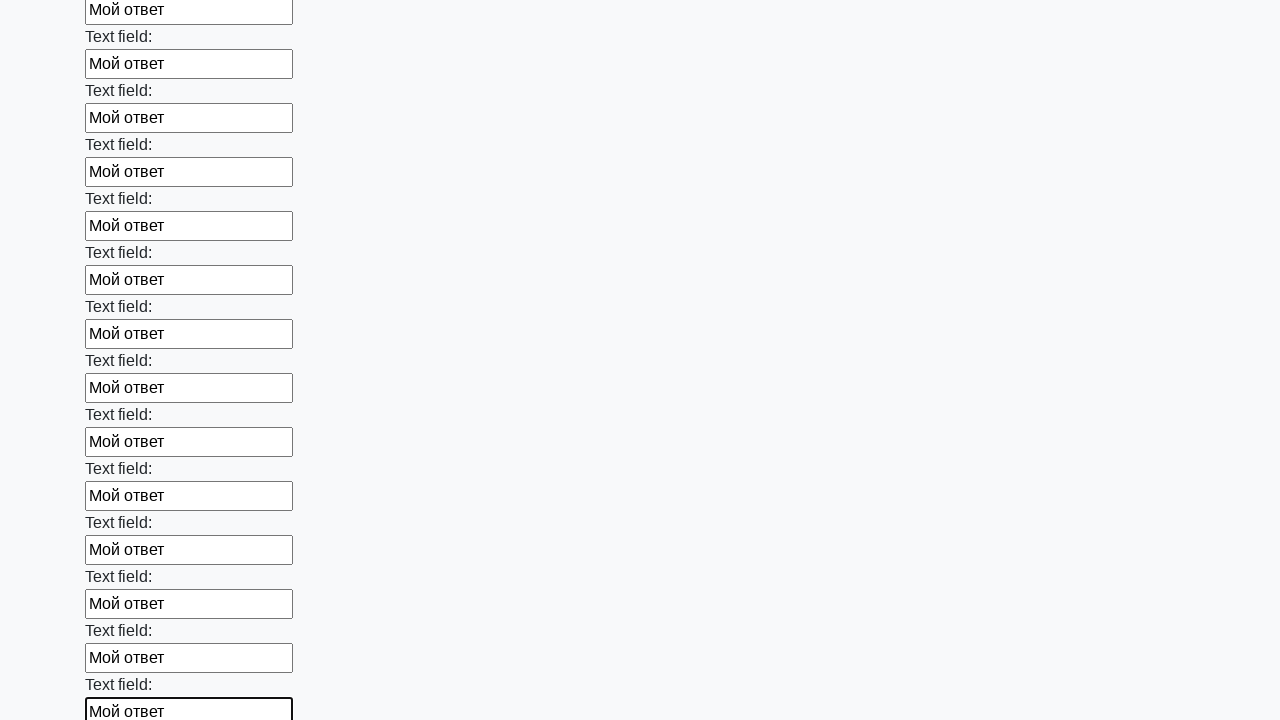

Filled an input field with 'Мой ответ' on input >> nth=45
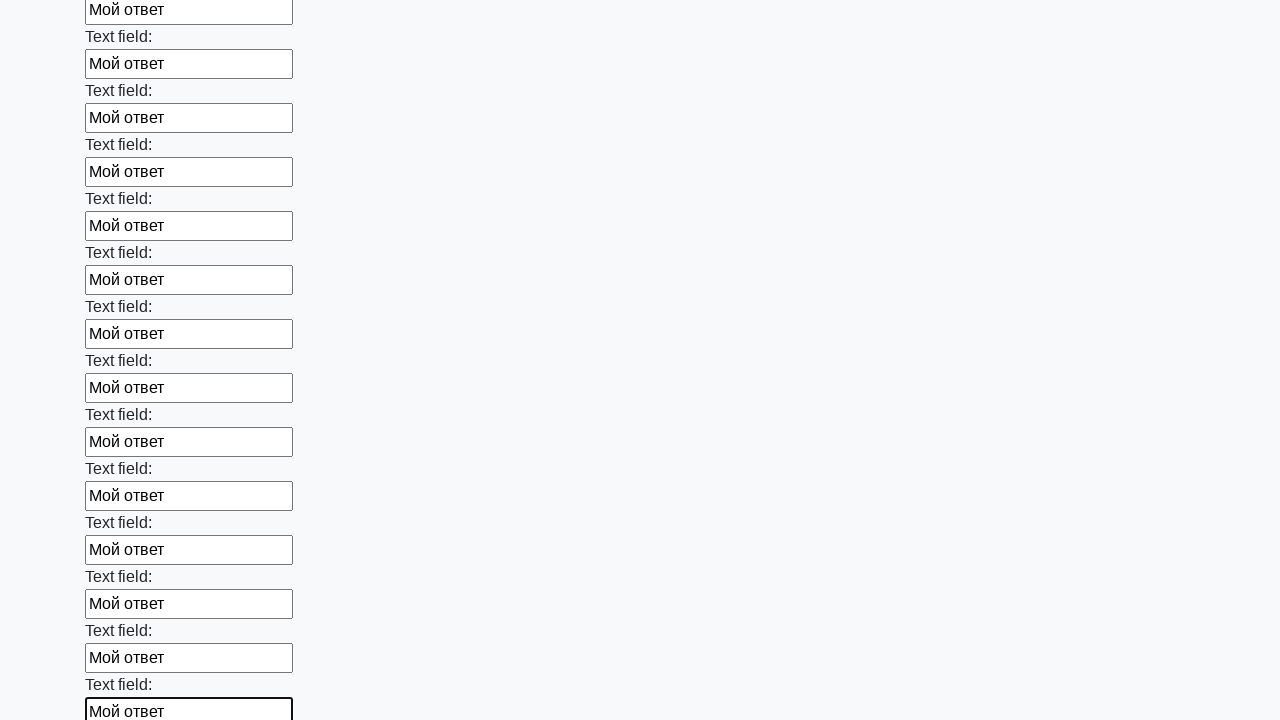

Filled an input field with 'Мой ответ' on input >> nth=46
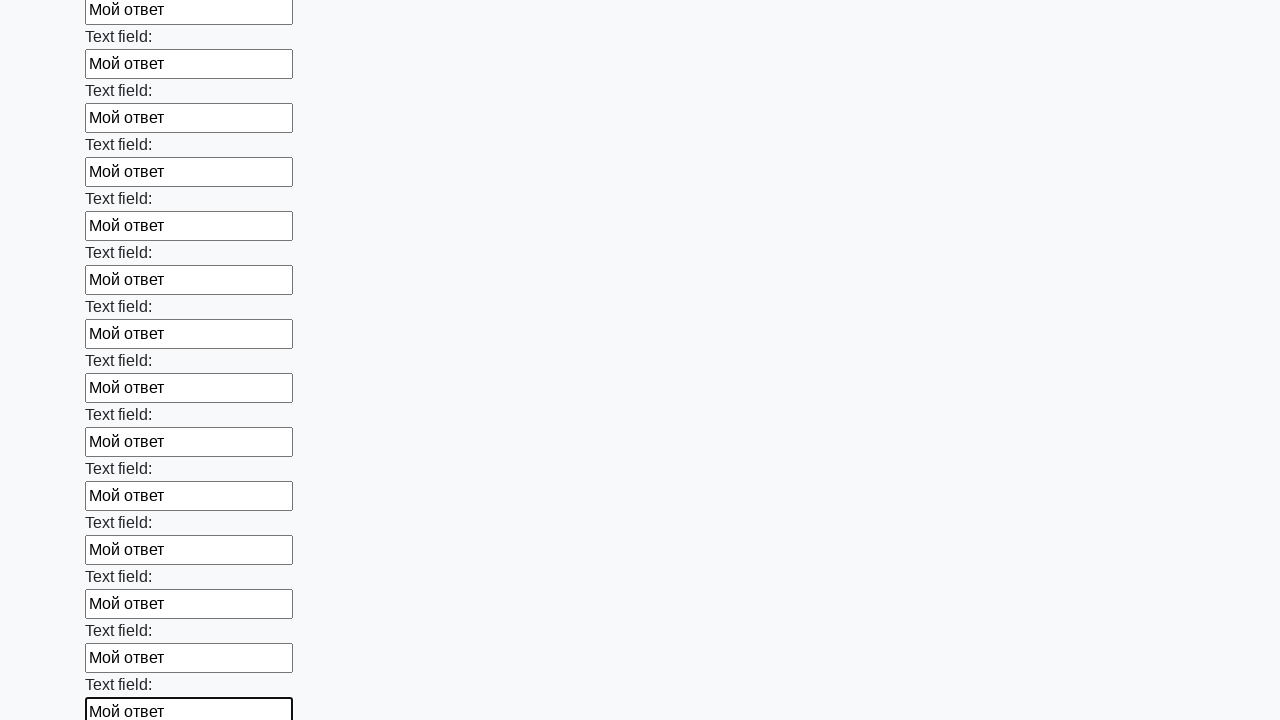

Filled an input field with 'Мой ответ' on input >> nth=47
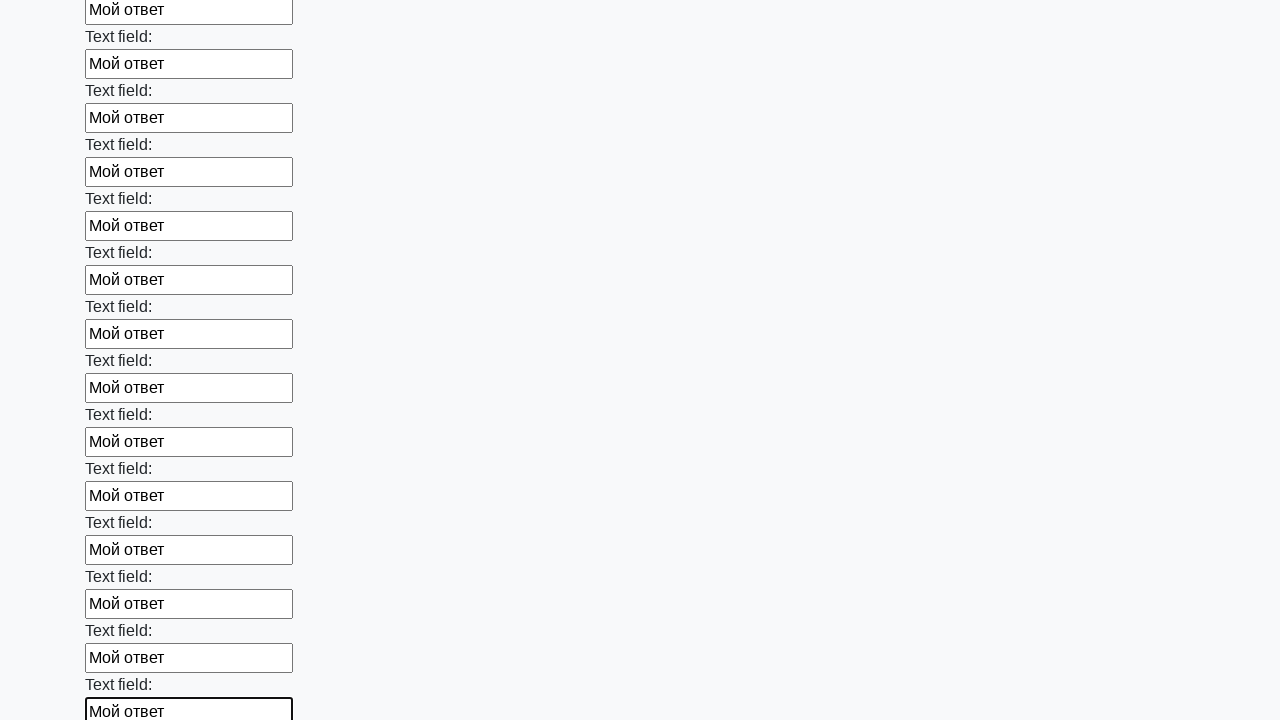

Filled an input field with 'Мой ответ' on input >> nth=48
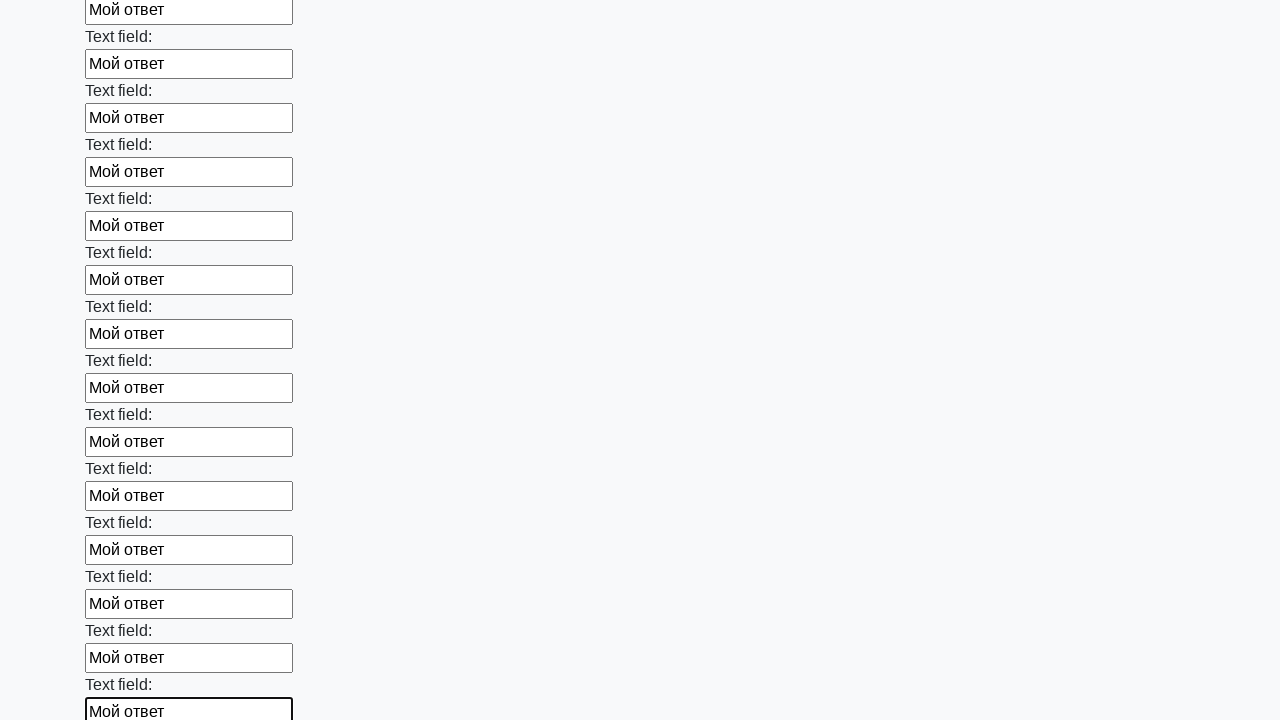

Filled an input field with 'Мой ответ' on input >> nth=49
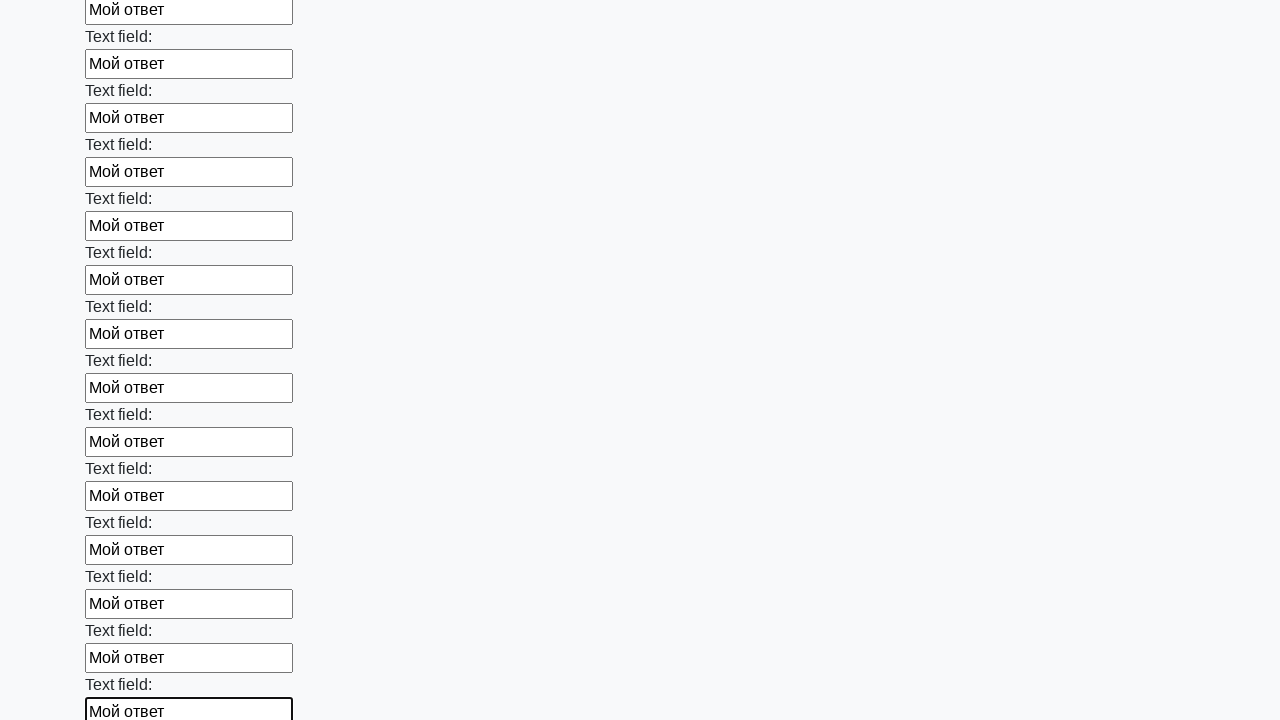

Filled an input field with 'Мой ответ' on input >> nth=50
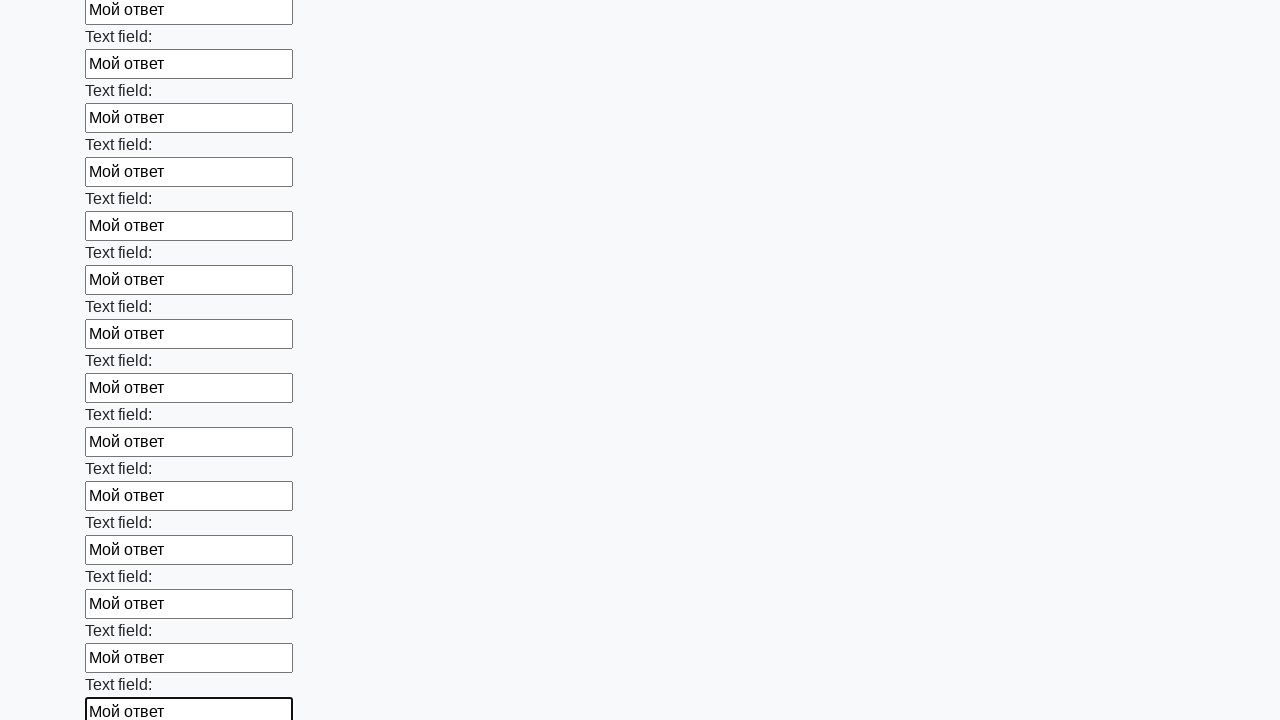

Filled an input field with 'Мой ответ' on input >> nth=51
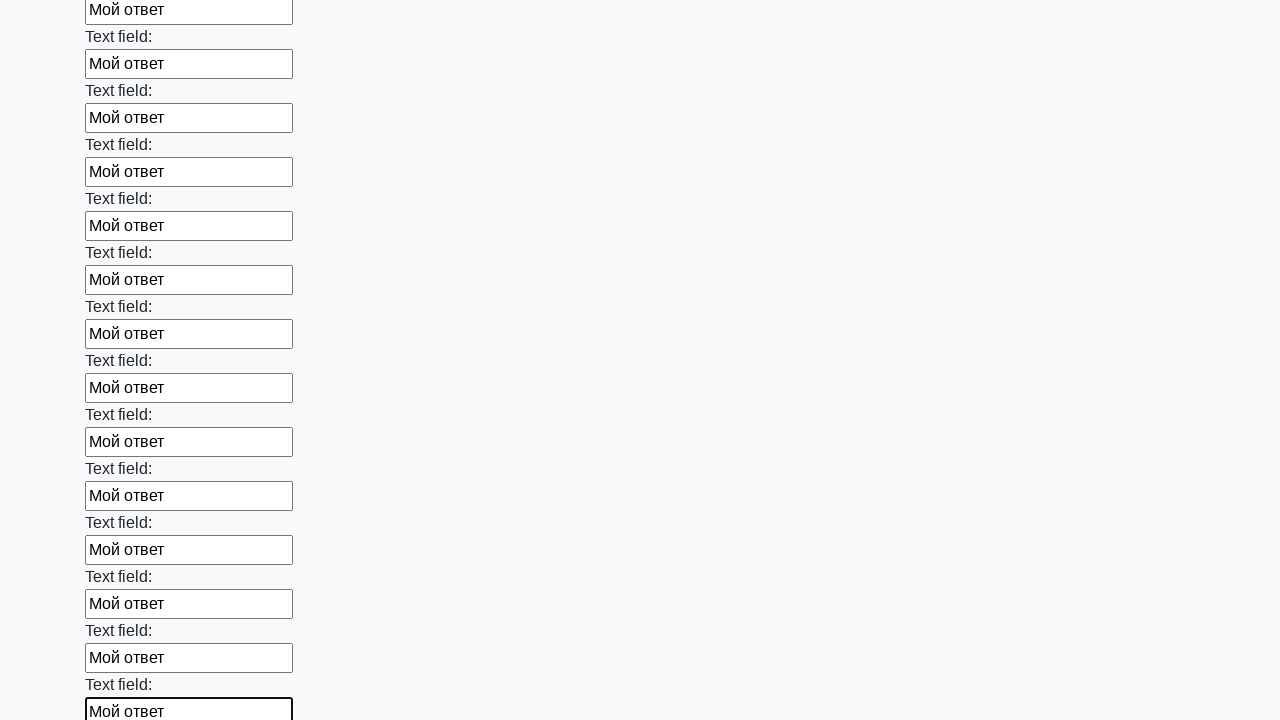

Filled an input field with 'Мой ответ' on input >> nth=52
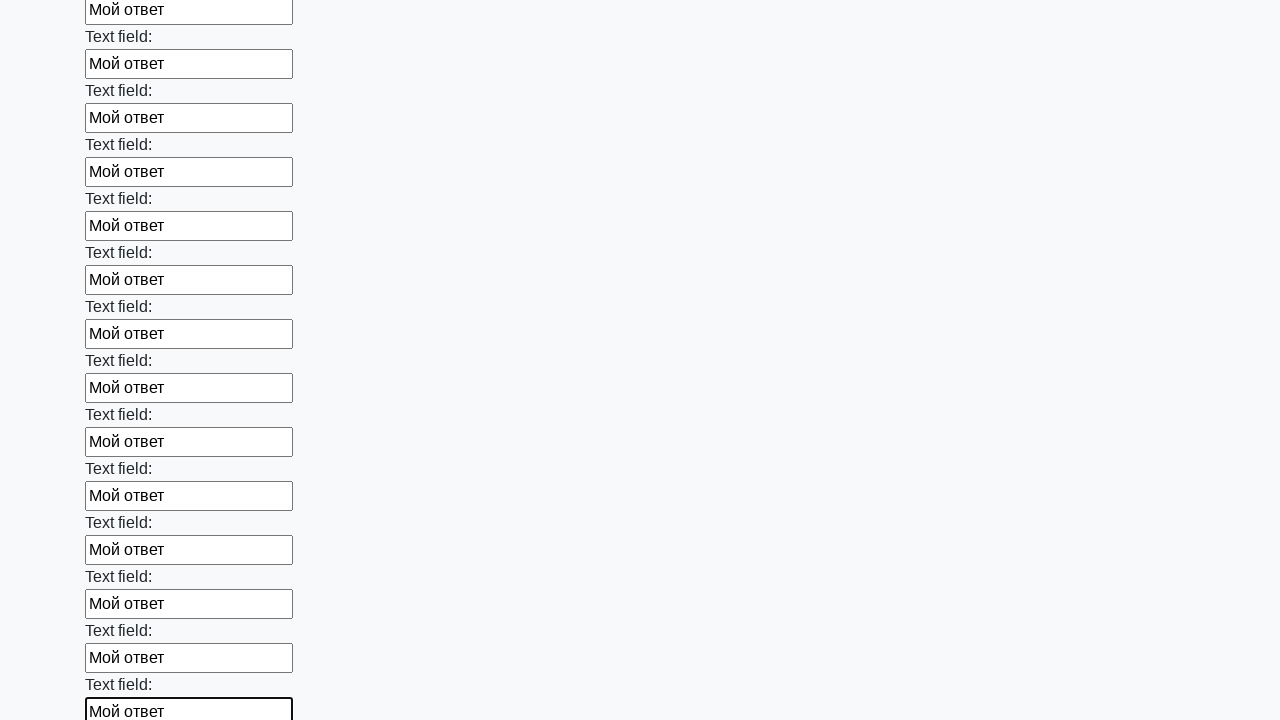

Filled an input field with 'Мой ответ' on input >> nth=53
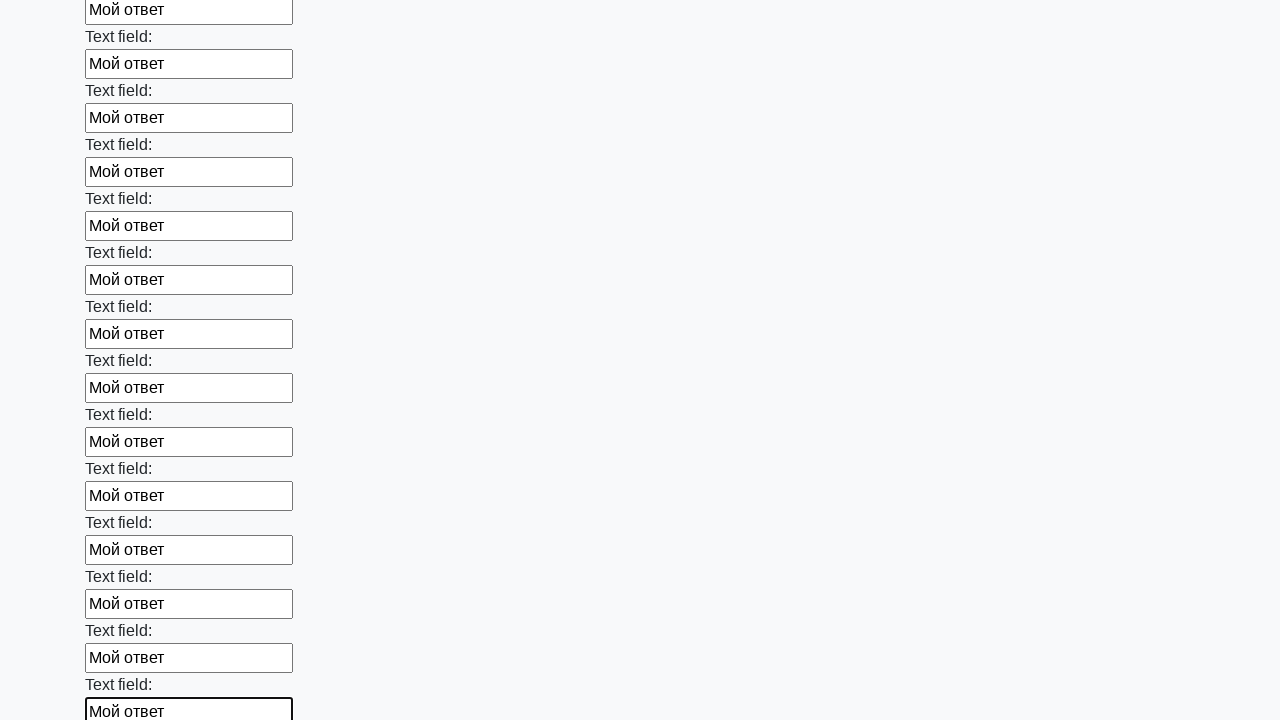

Filled an input field with 'Мой ответ' on input >> nth=54
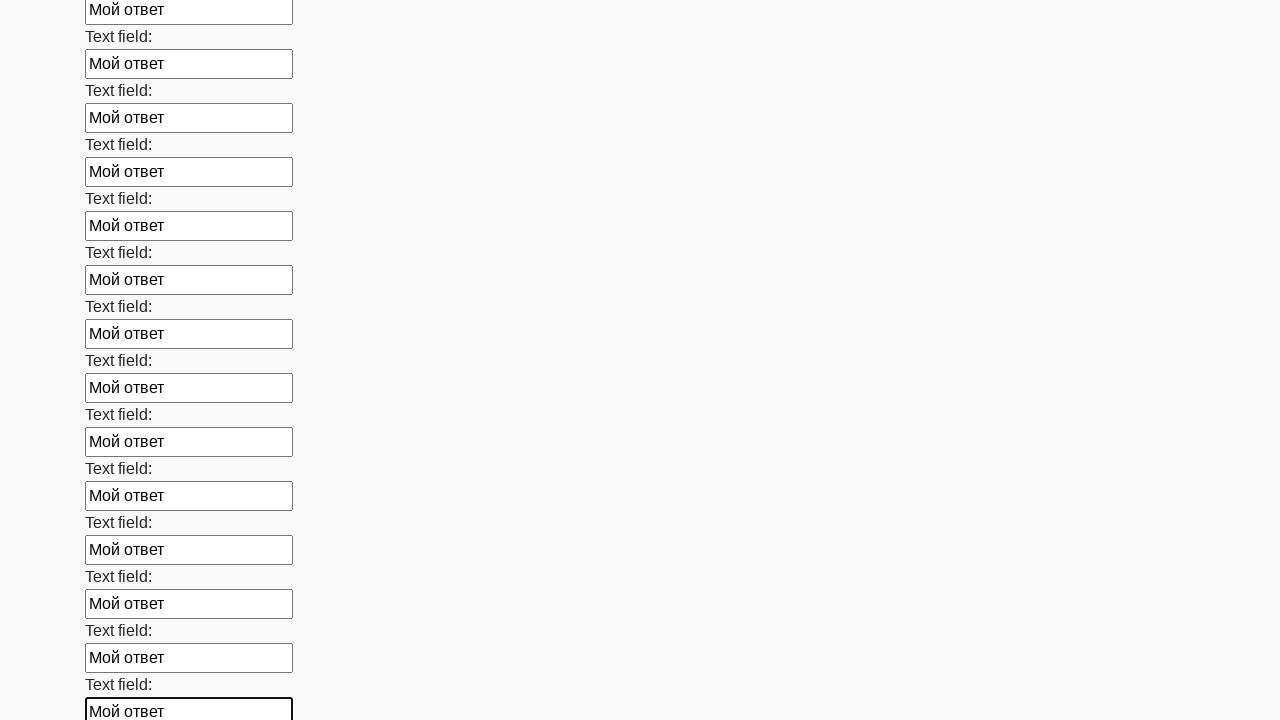

Filled an input field with 'Мой ответ' on input >> nth=55
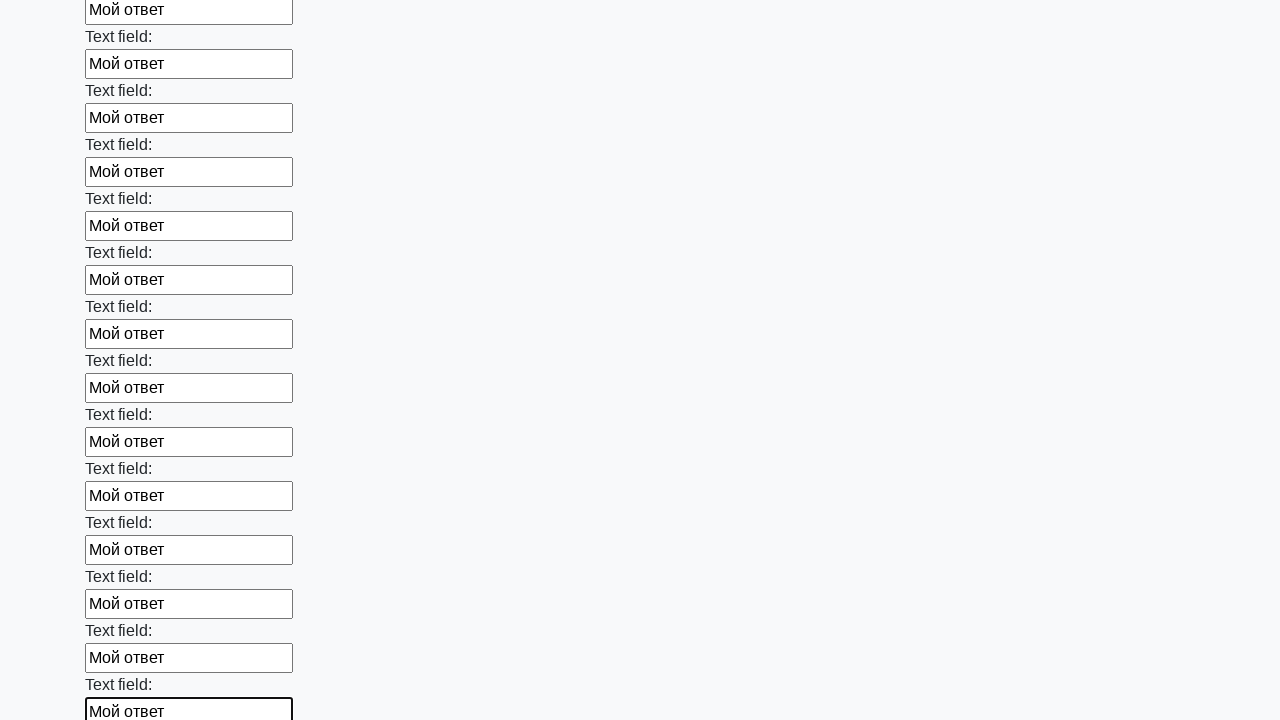

Filled an input field with 'Мой ответ' on input >> nth=56
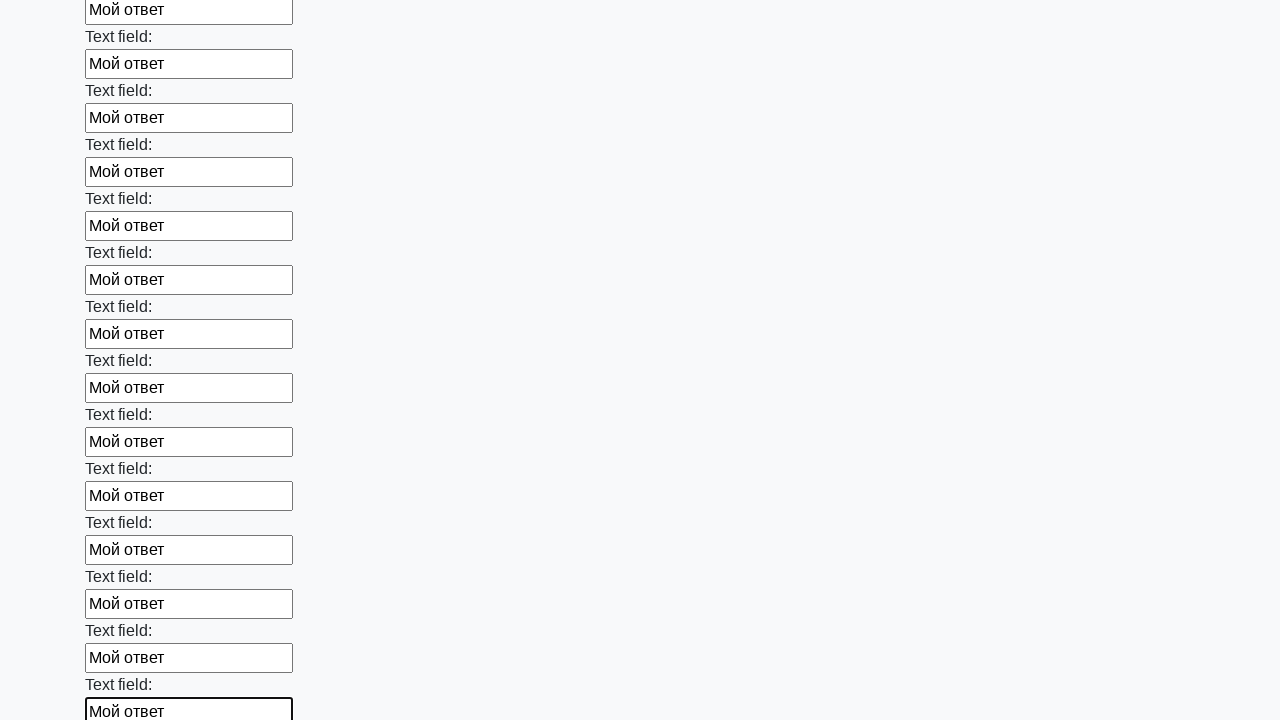

Filled an input field with 'Мой ответ' on input >> nth=57
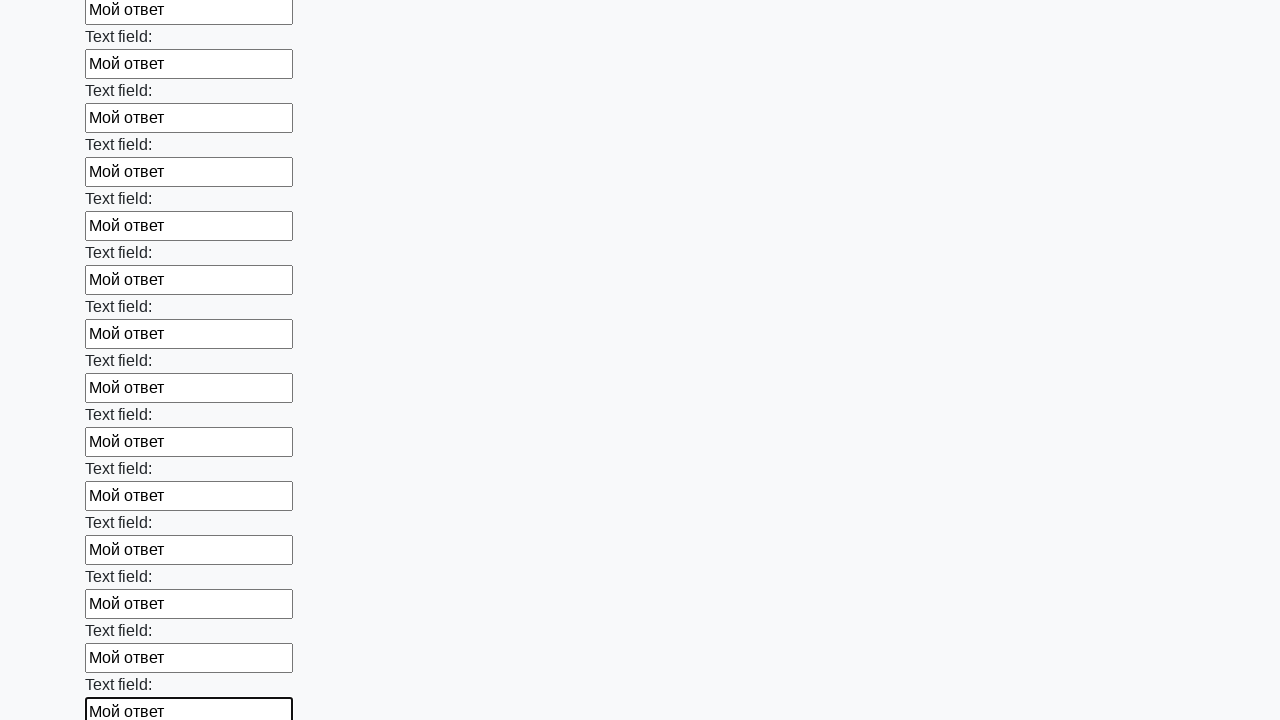

Filled an input field with 'Мой ответ' on input >> nth=58
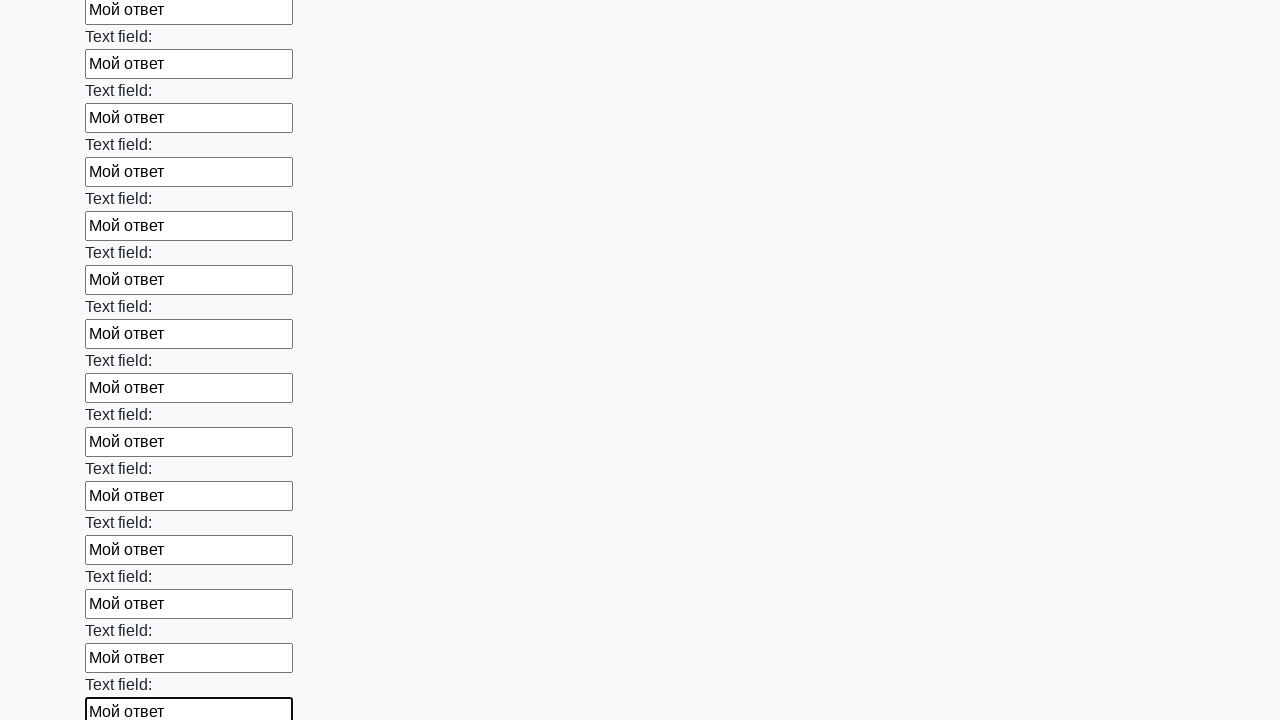

Filled an input field with 'Мой ответ' on input >> nth=59
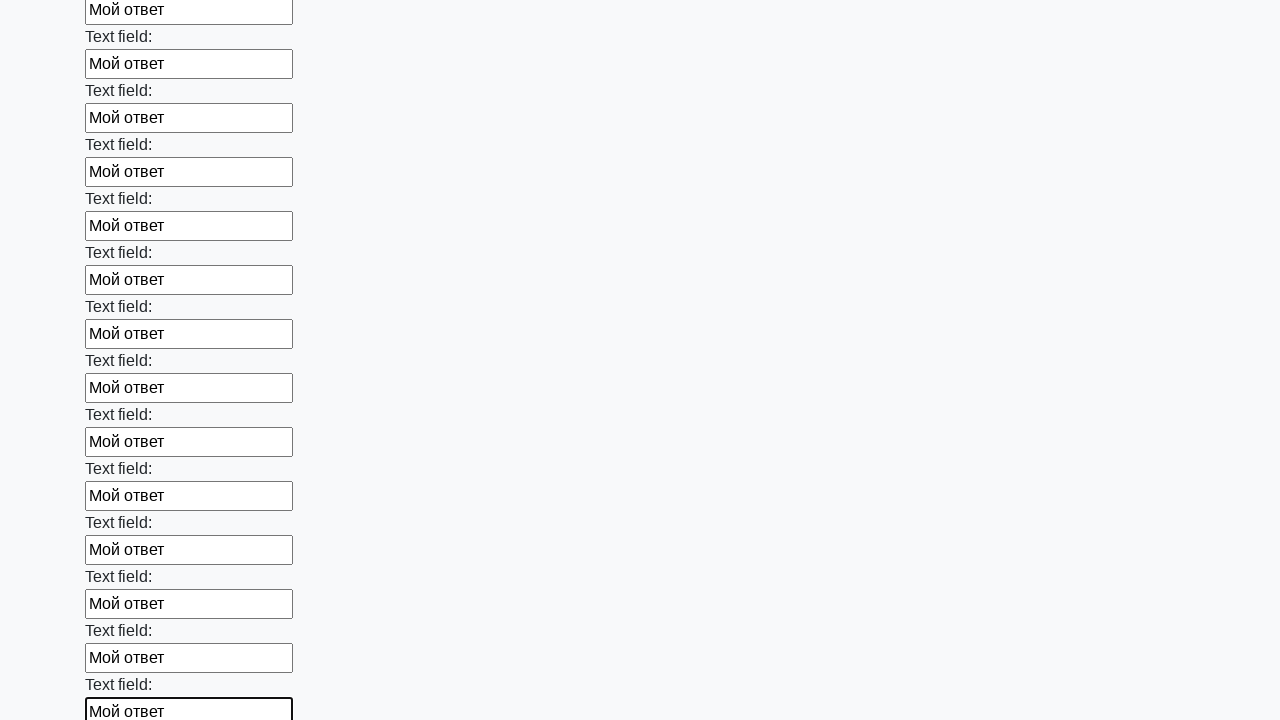

Filled an input field with 'Мой ответ' on input >> nth=60
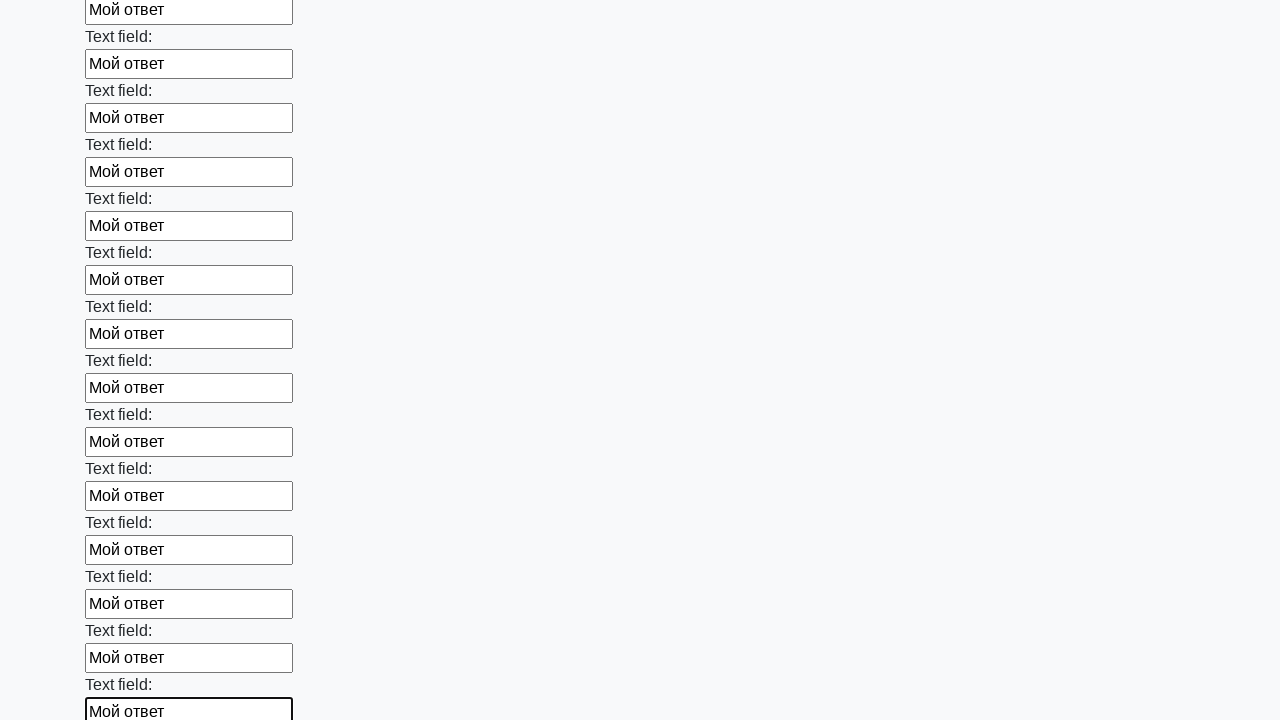

Filled an input field with 'Мой ответ' on input >> nth=61
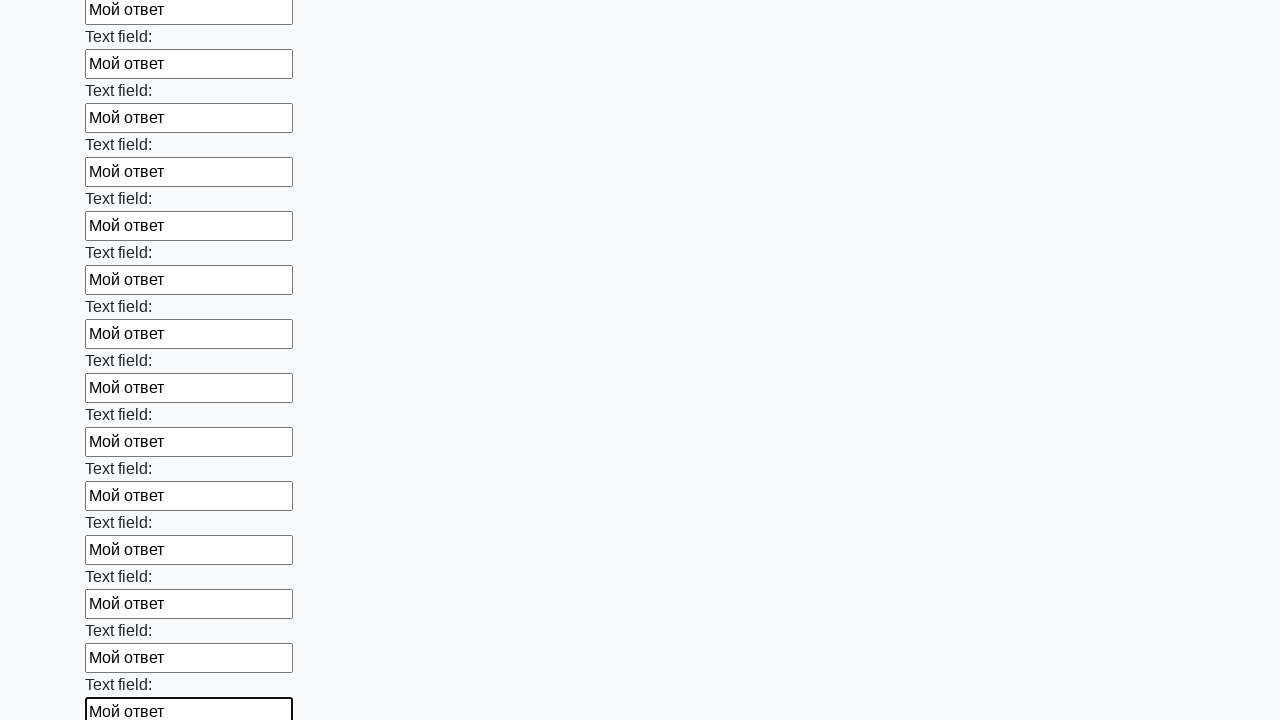

Filled an input field with 'Мой ответ' on input >> nth=62
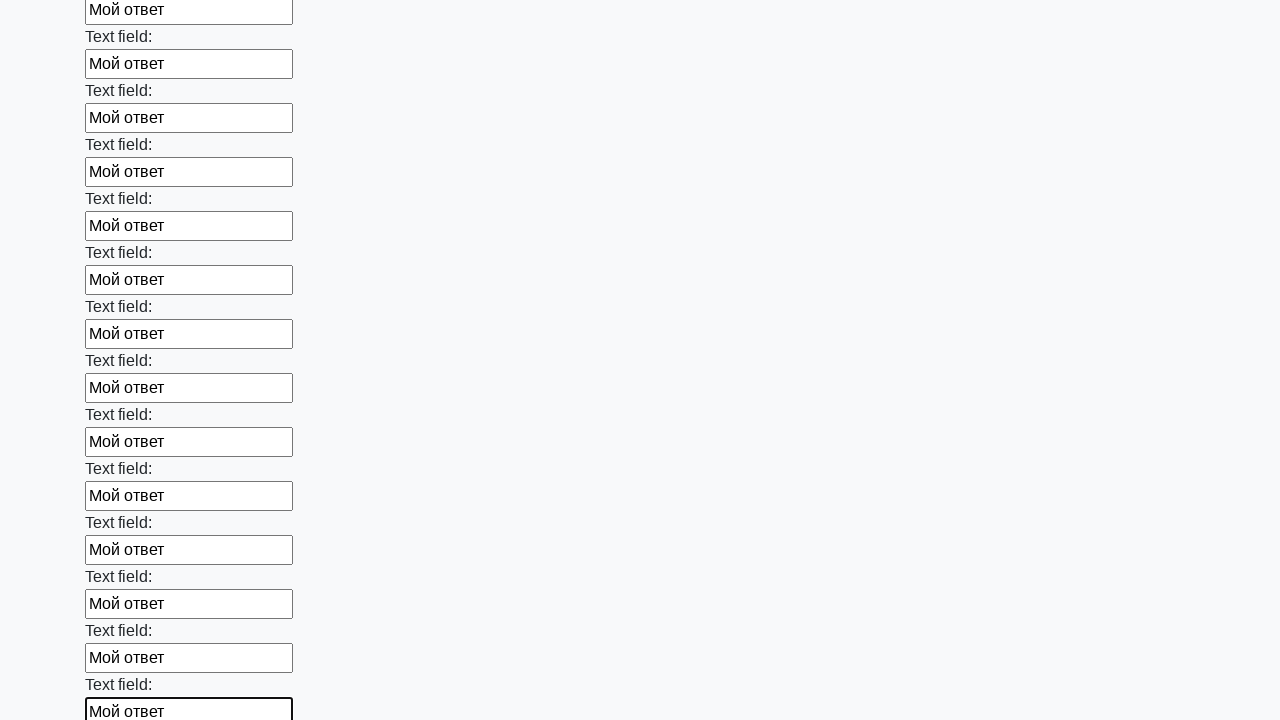

Filled an input field with 'Мой ответ' on input >> nth=63
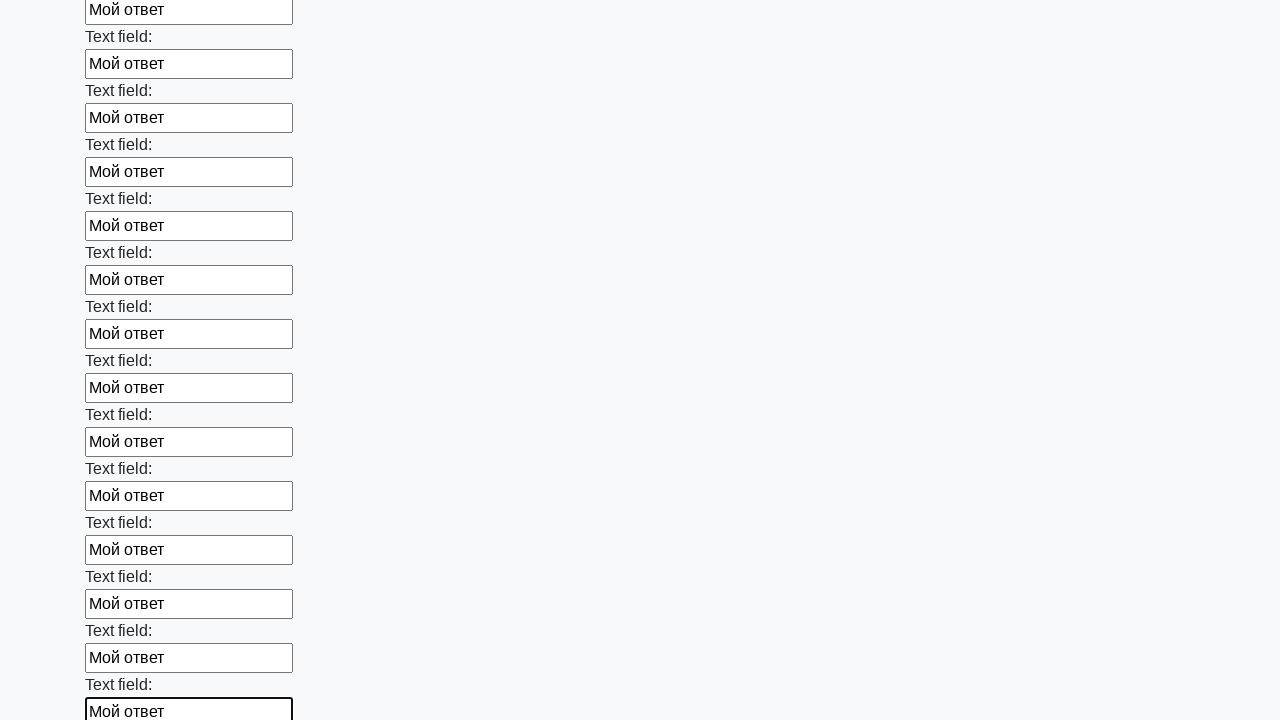

Filled an input field with 'Мой ответ' on input >> nth=64
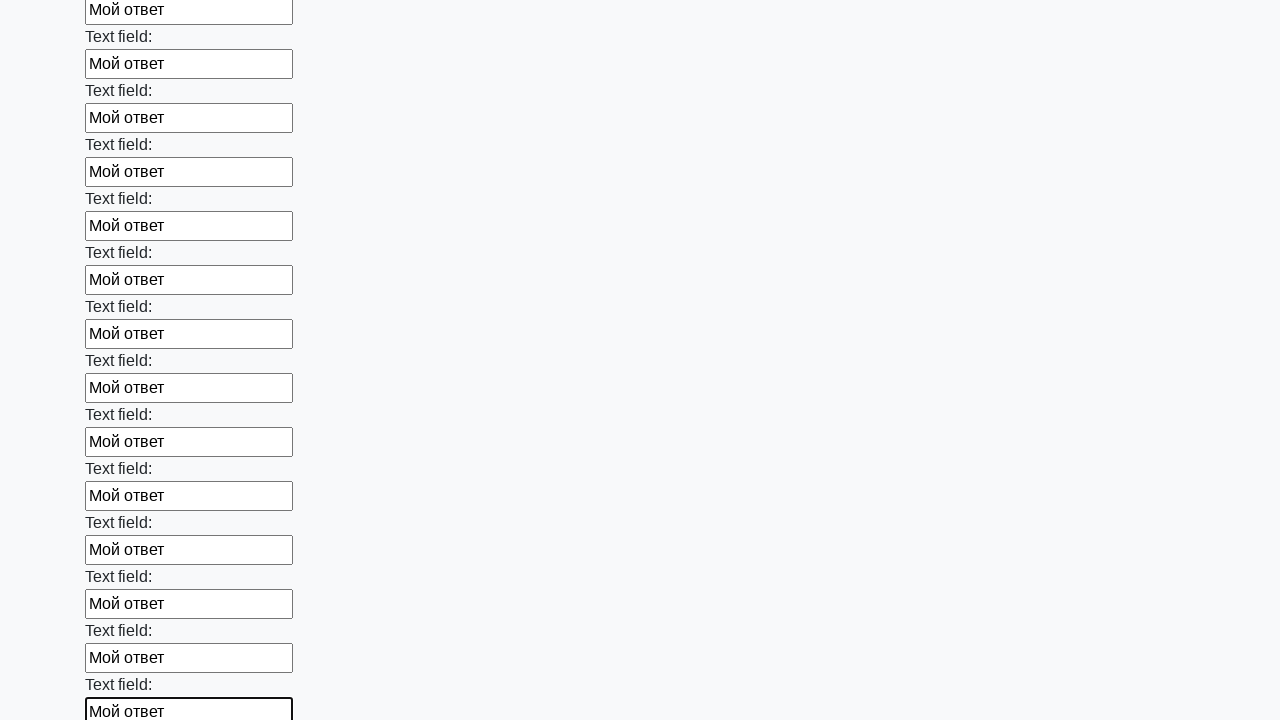

Filled an input field with 'Мой ответ' on input >> nth=65
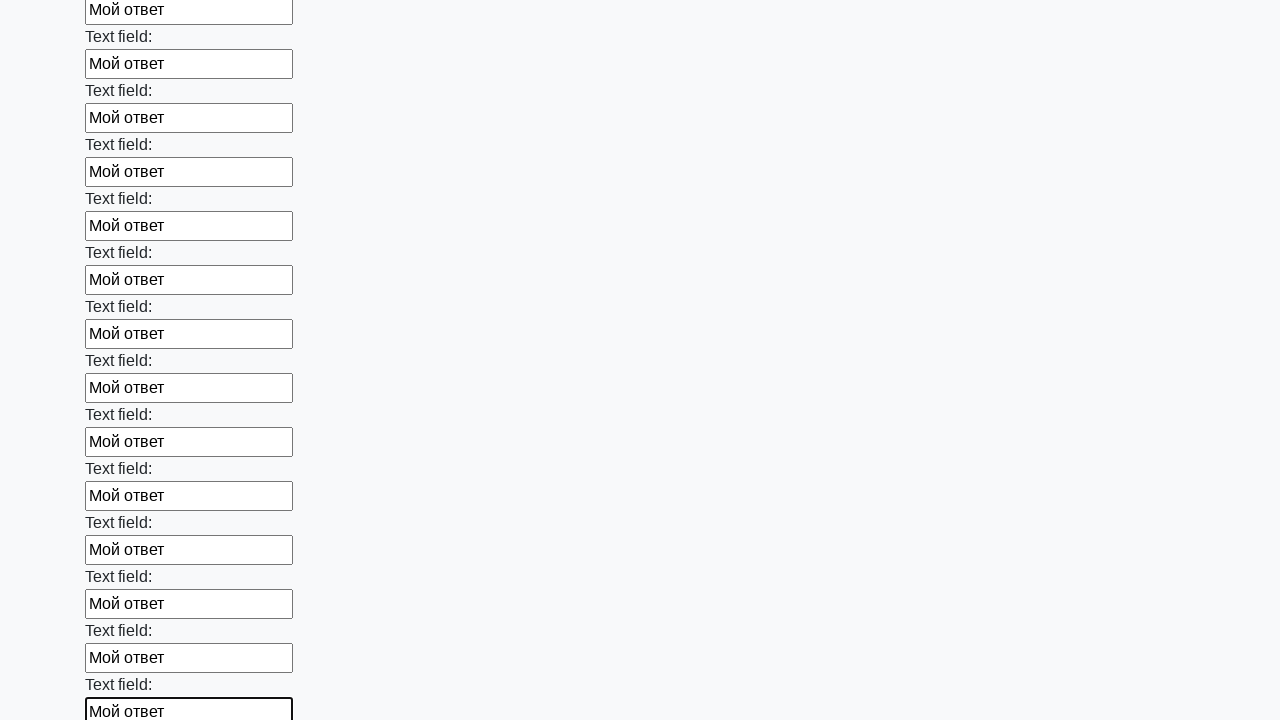

Filled an input field with 'Мой ответ' on input >> nth=66
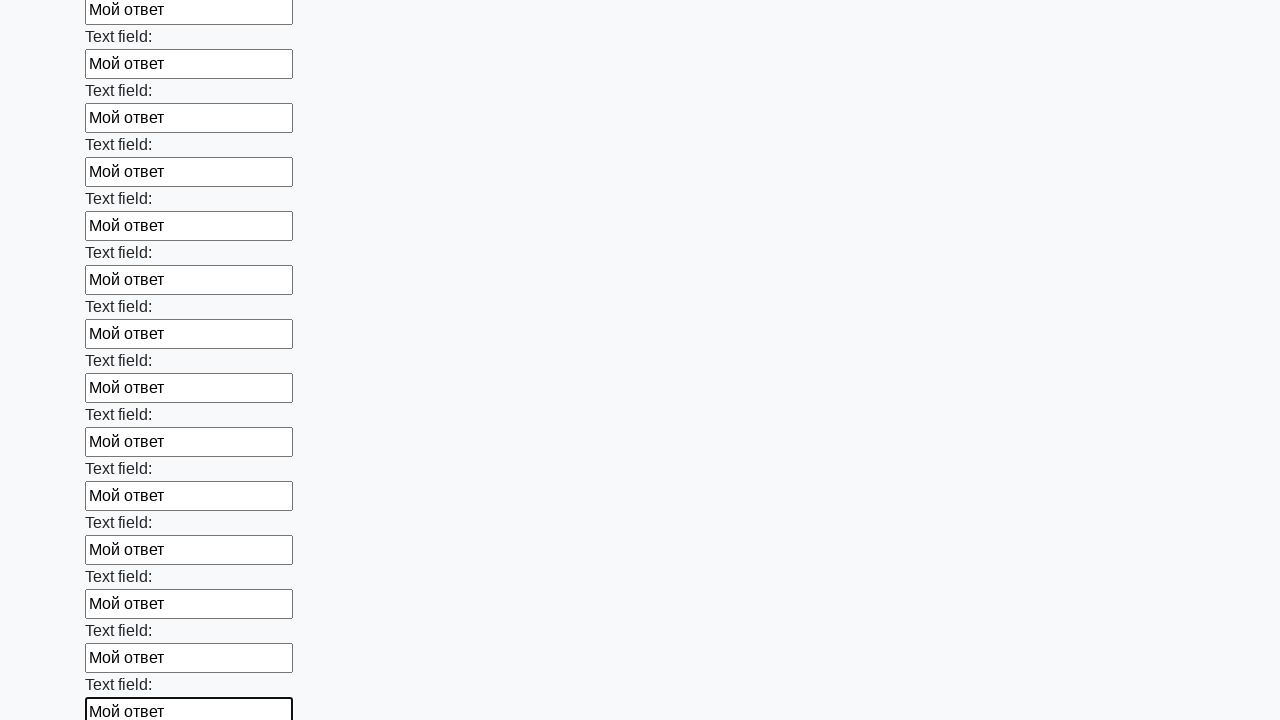

Filled an input field with 'Мой ответ' on input >> nth=67
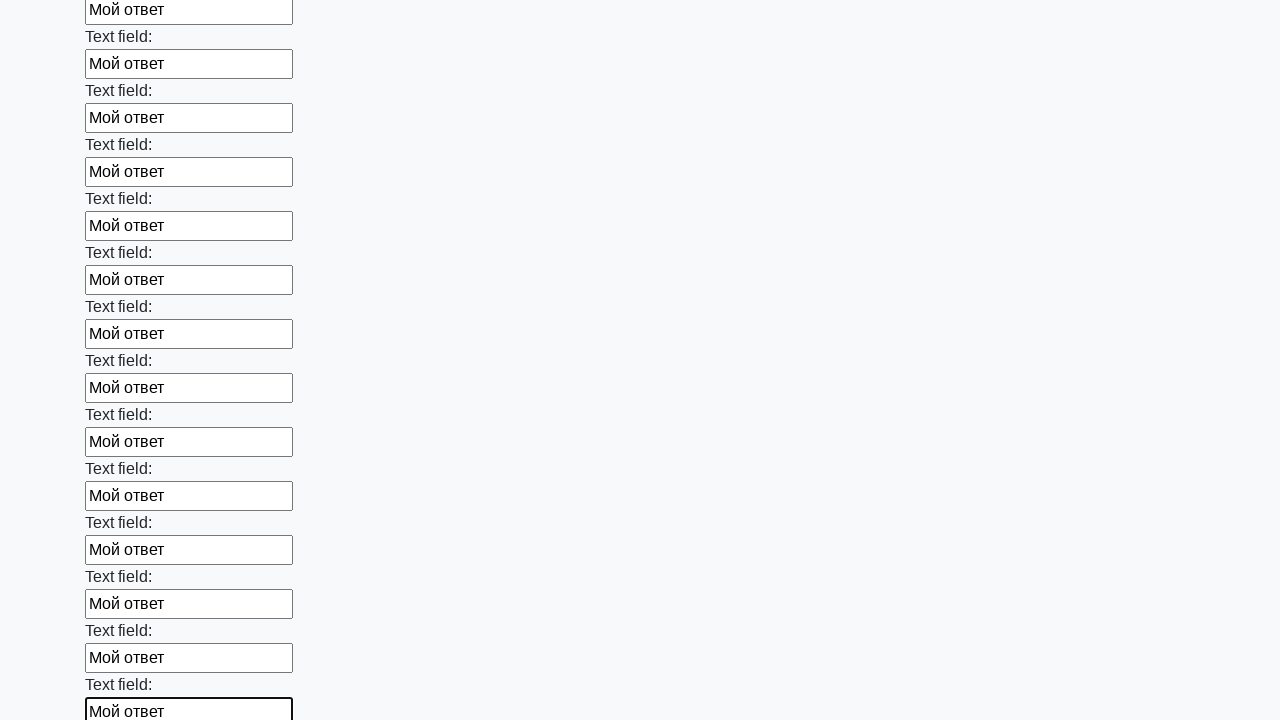

Filled an input field with 'Мой ответ' on input >> nth=68
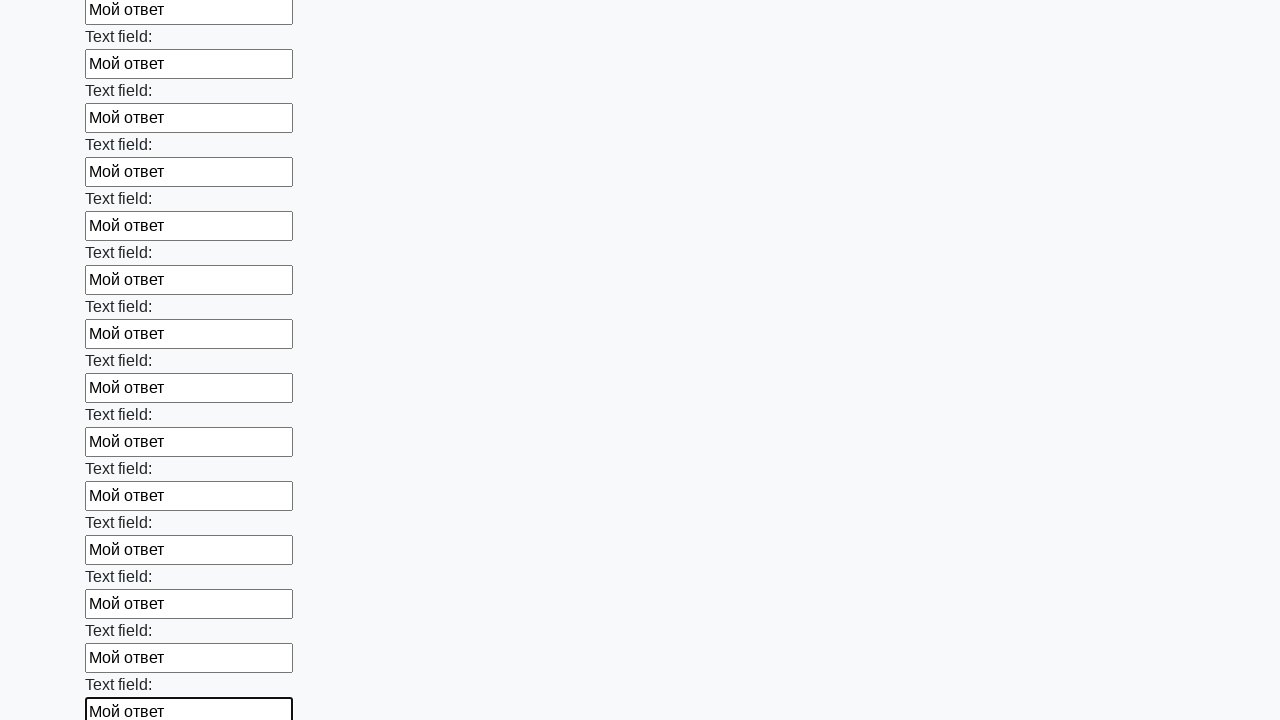

Filled an input field with 'Мой ответ' on input >> nth=69
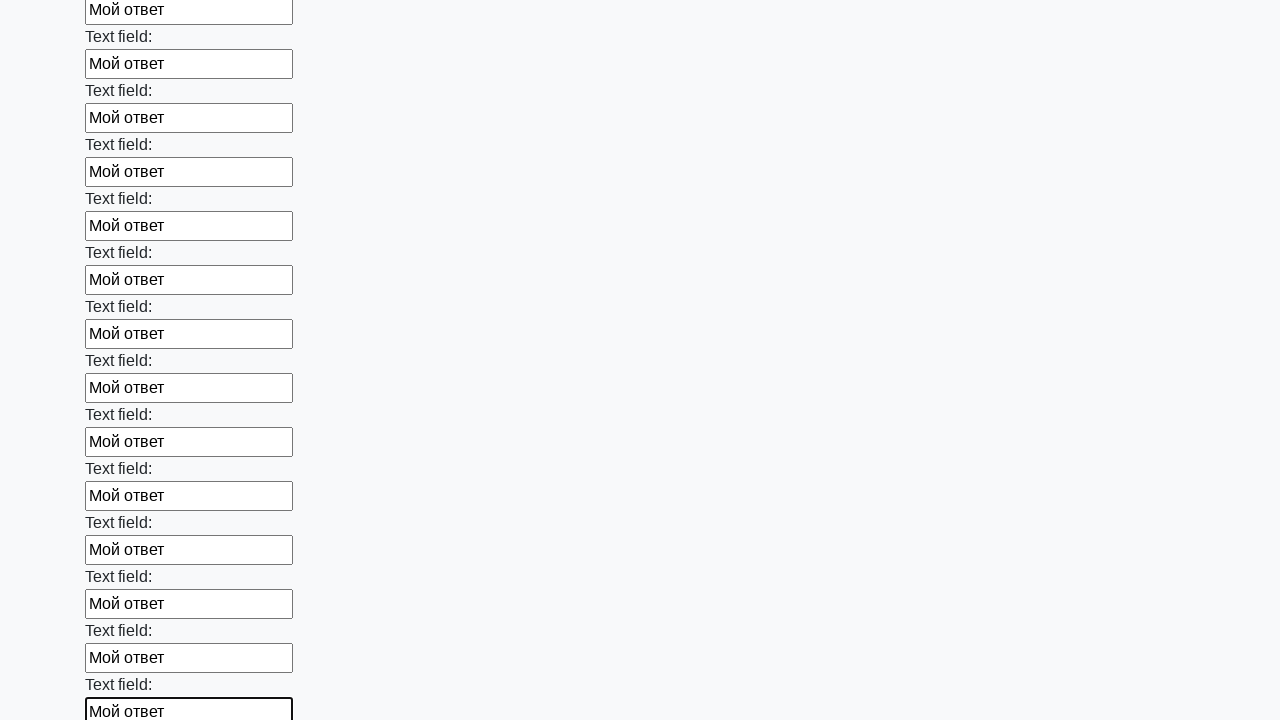

Filled an input field with 'Мой ответ' on input >> nth=70
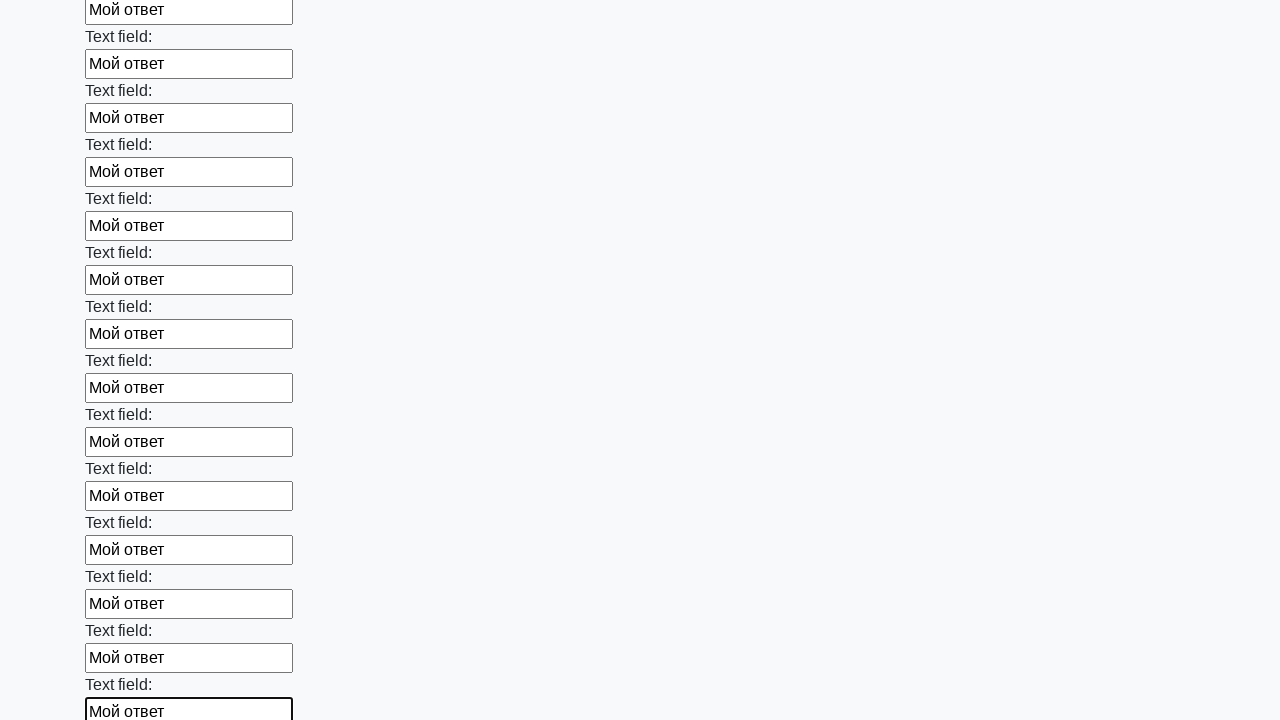

Filled an input field with 'Мой ответ' on input >> nth=71
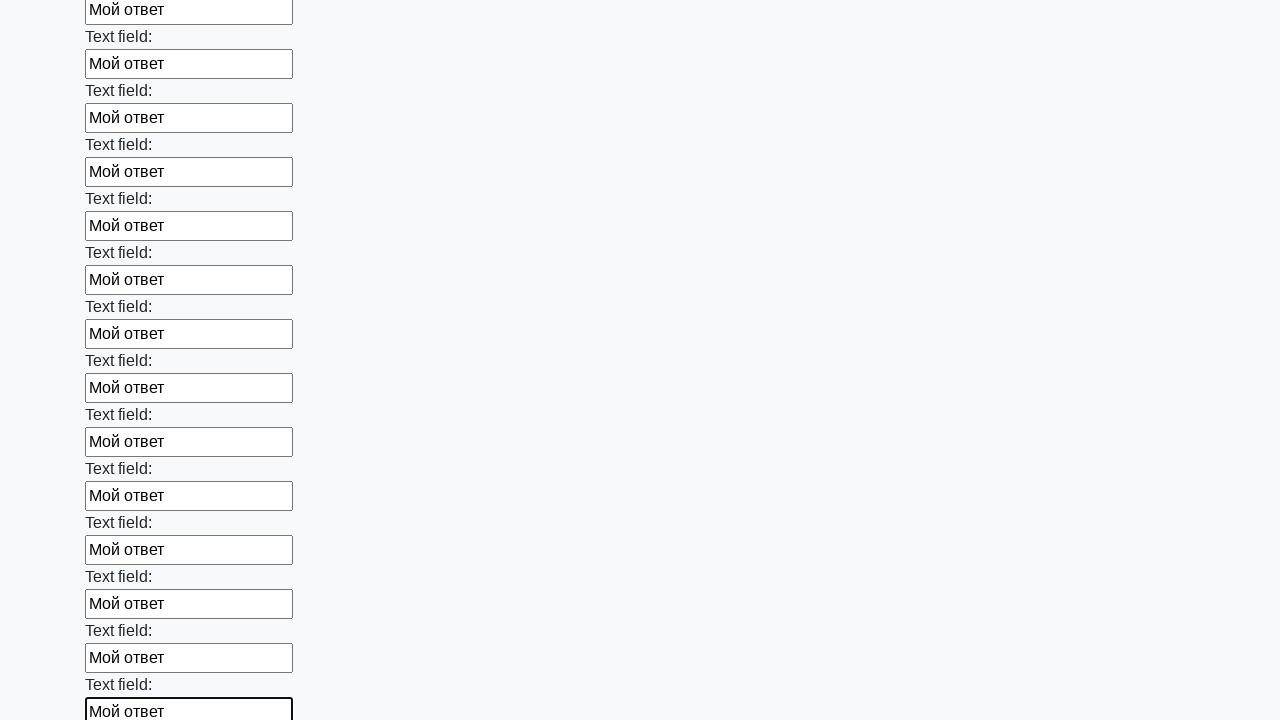

Filled an input field with 'Мой ответ' on input >> nth=72
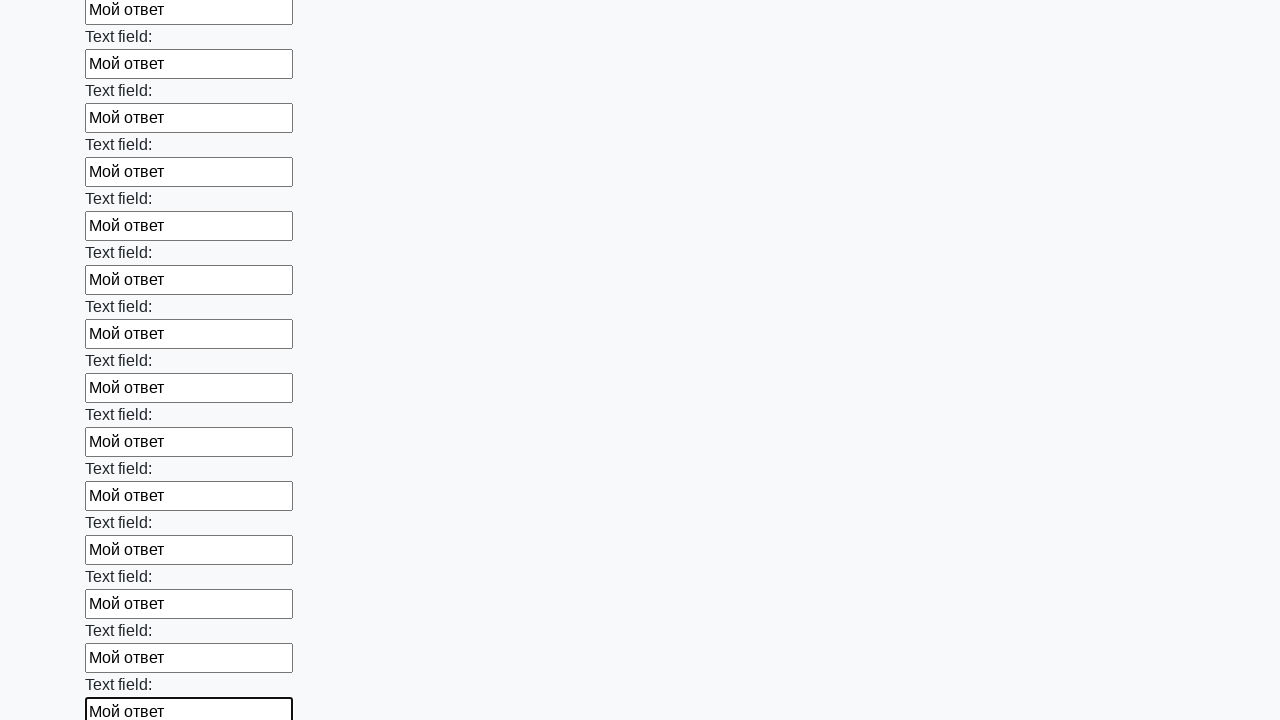

Filled an input field with 'Мой ответ' on input >> nth=73
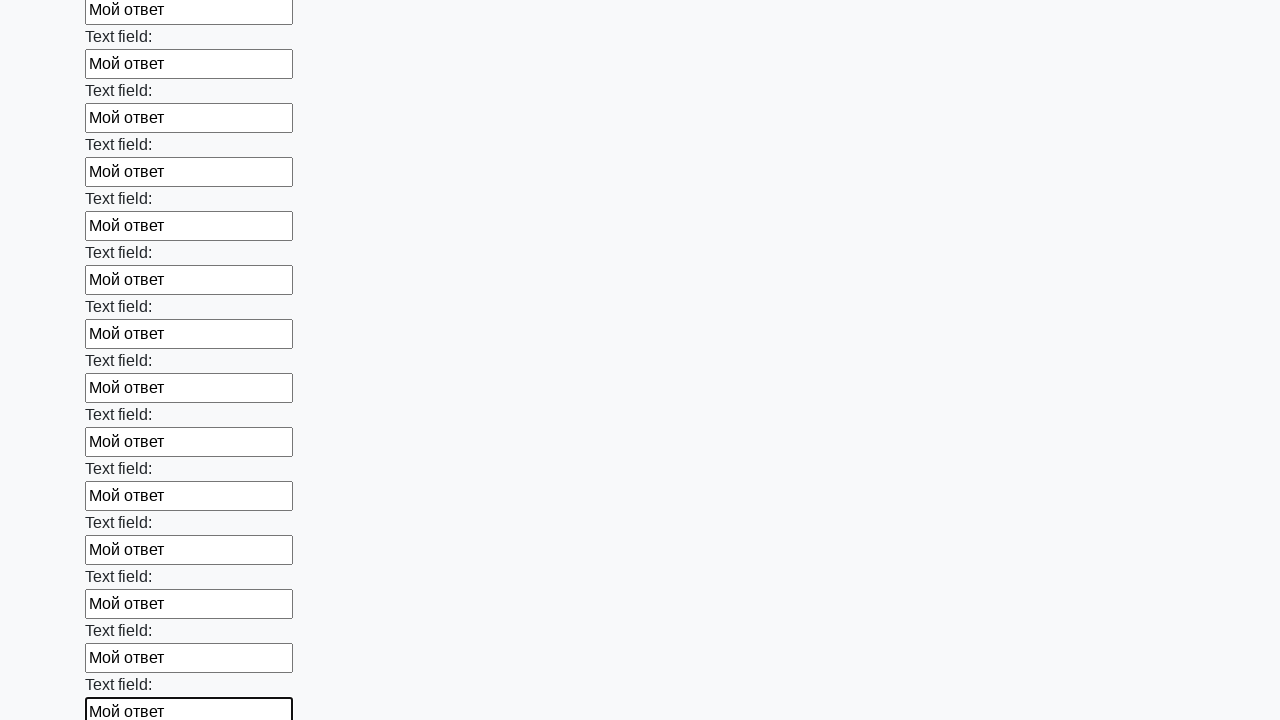

Filled an input field with 'Мой ответ' on input >> nth=74
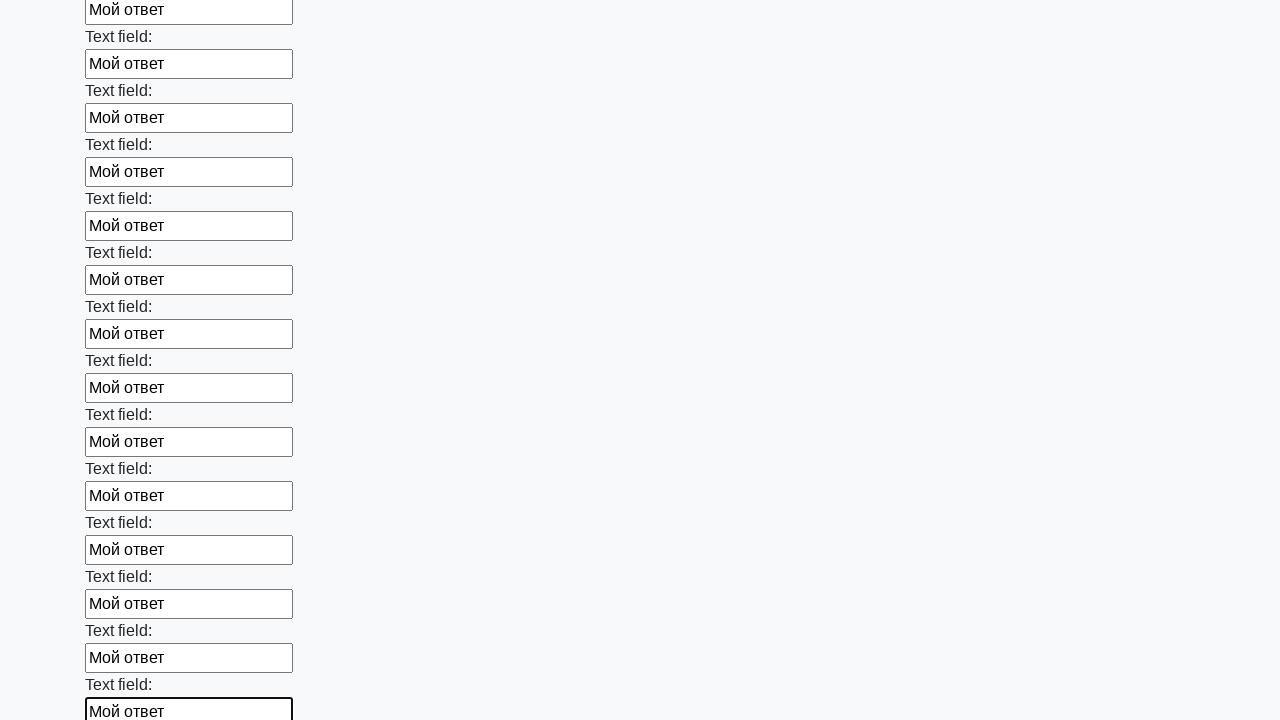

Filled an input field with 'Мой ответ' on input >> nth=75
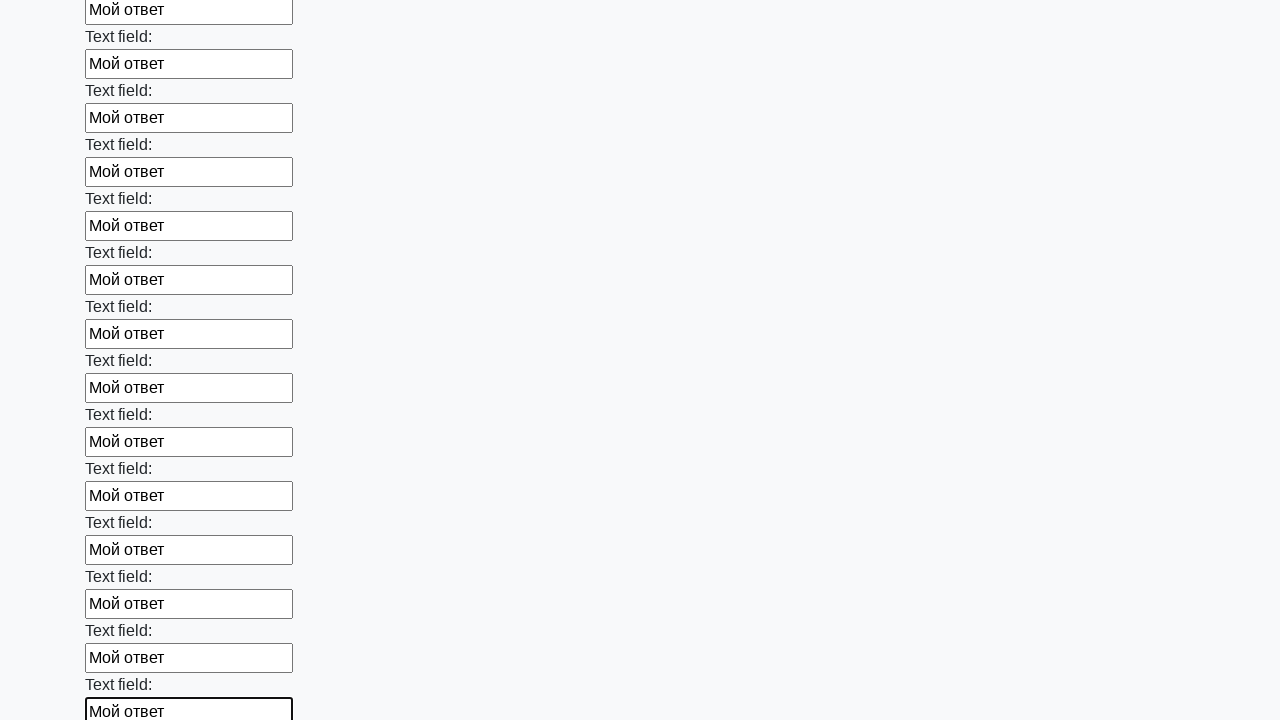

Filled an input field with 'Мой ответ' on input >> nth=76
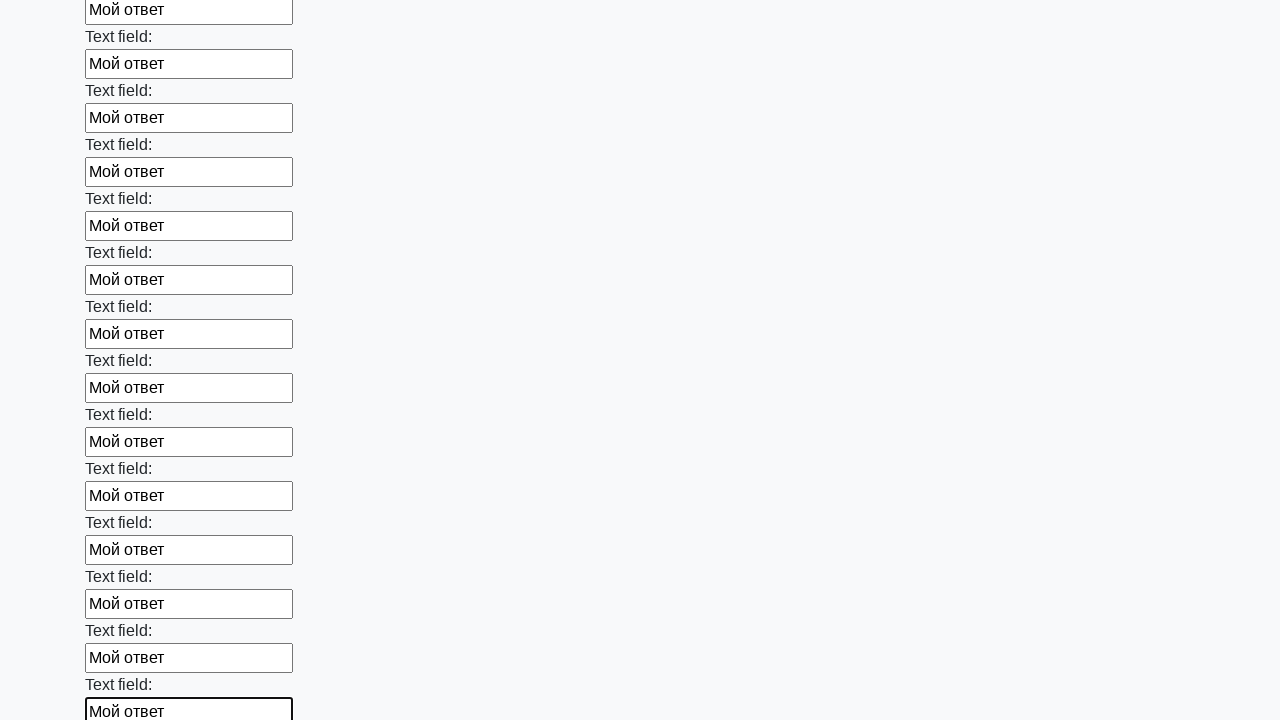

Filled an input field with 'Мой ответ' on input >> nth=77
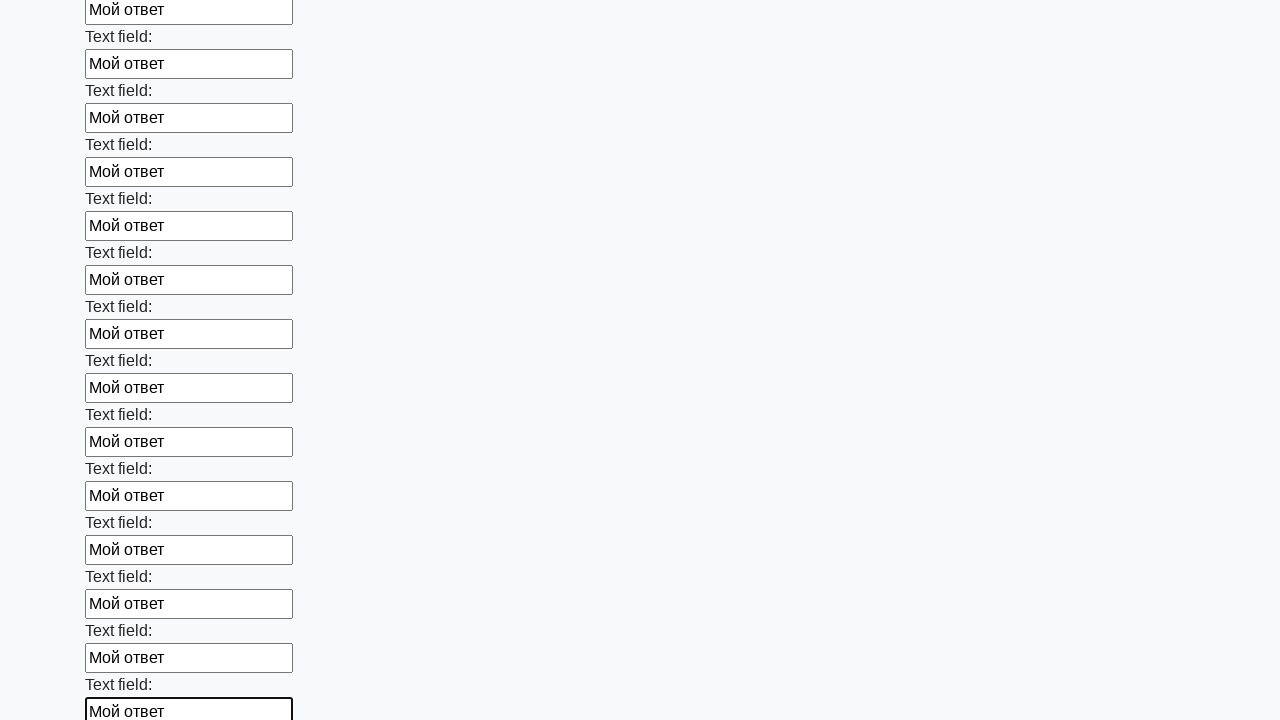

Filled an input field with 'Мой ответ' on input >> nth=78
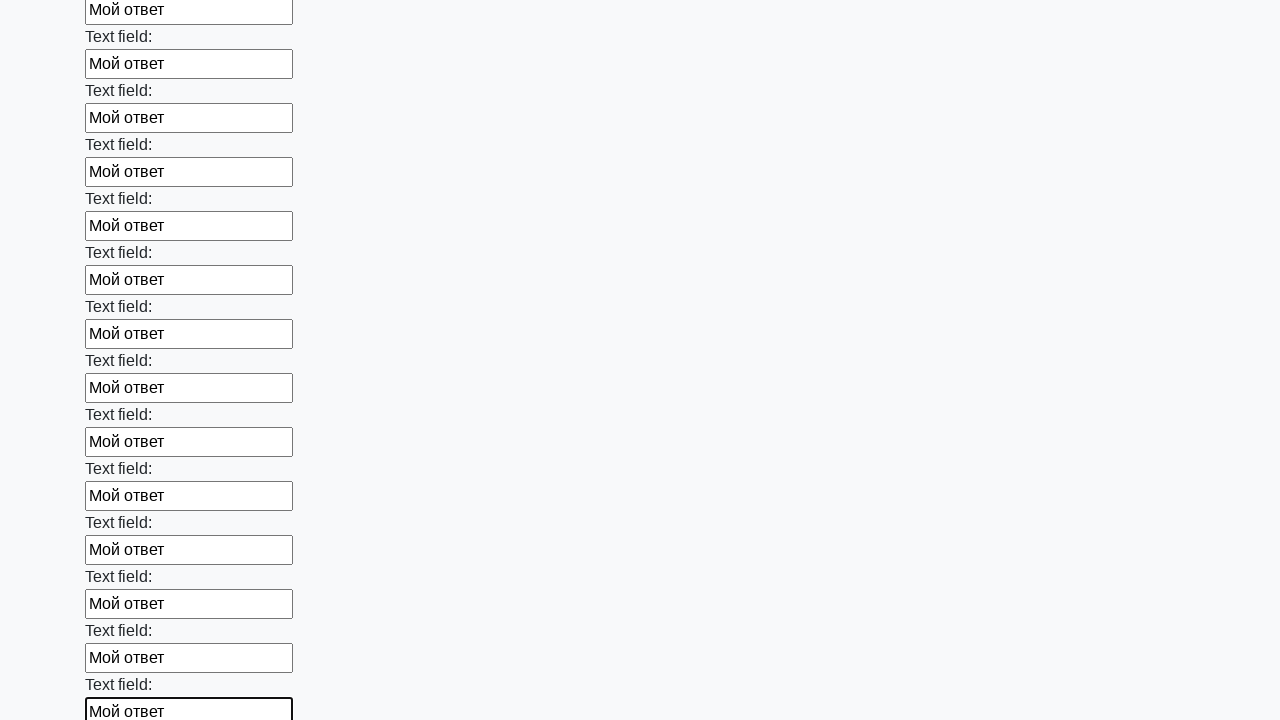

Filled an input field with 'Мой ответ' on input >> nth=79
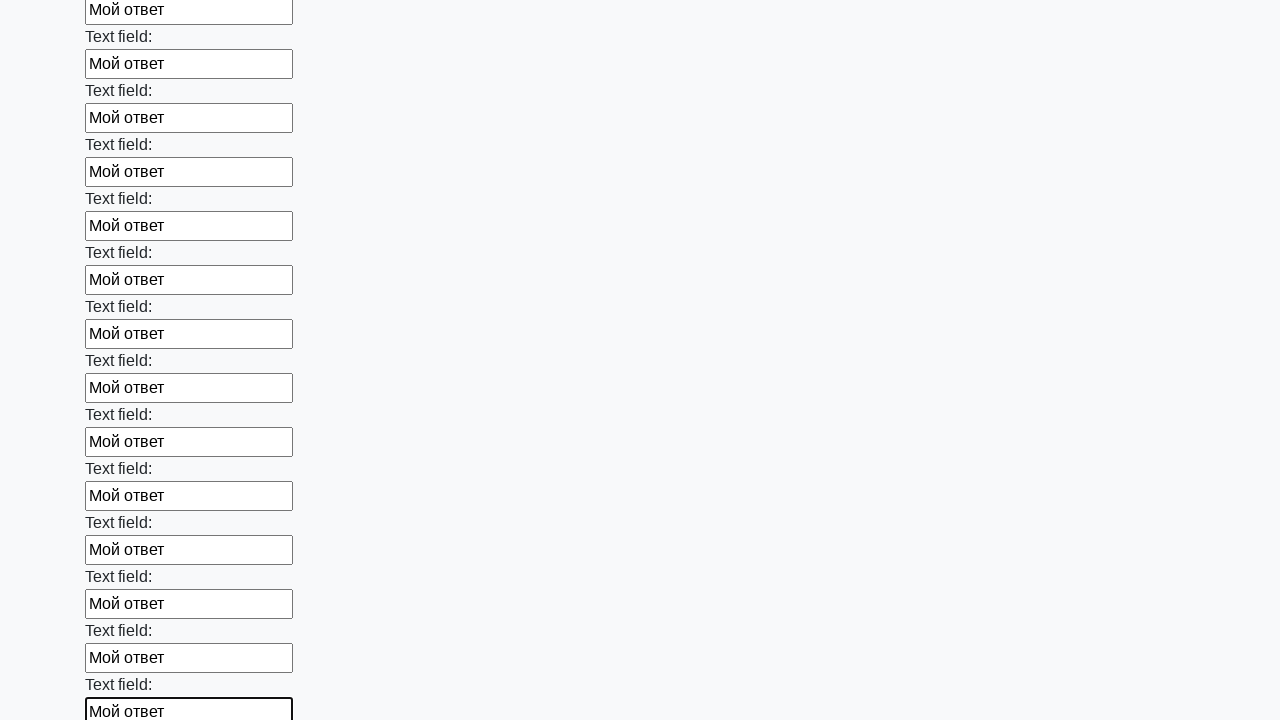

Filled an input field with 'Мой ответ' on input >> nth=80
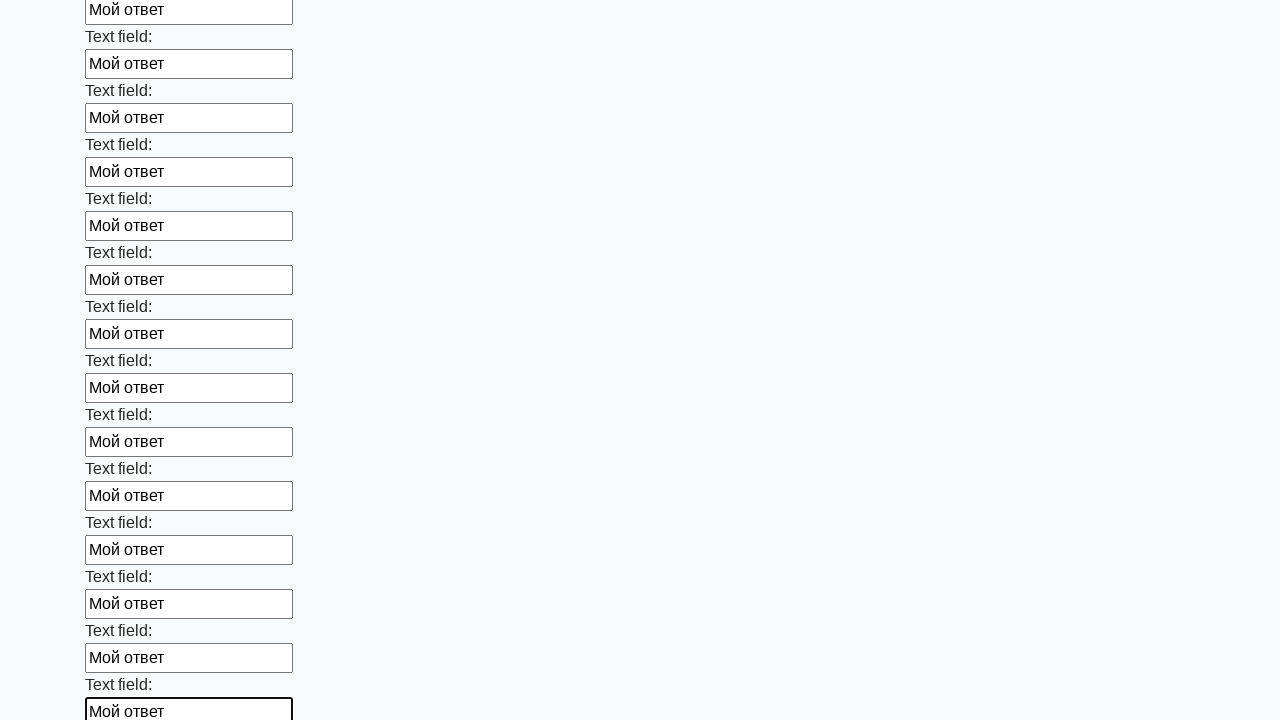

Filled an input field with 'Мой ответ' on input >> nth=81
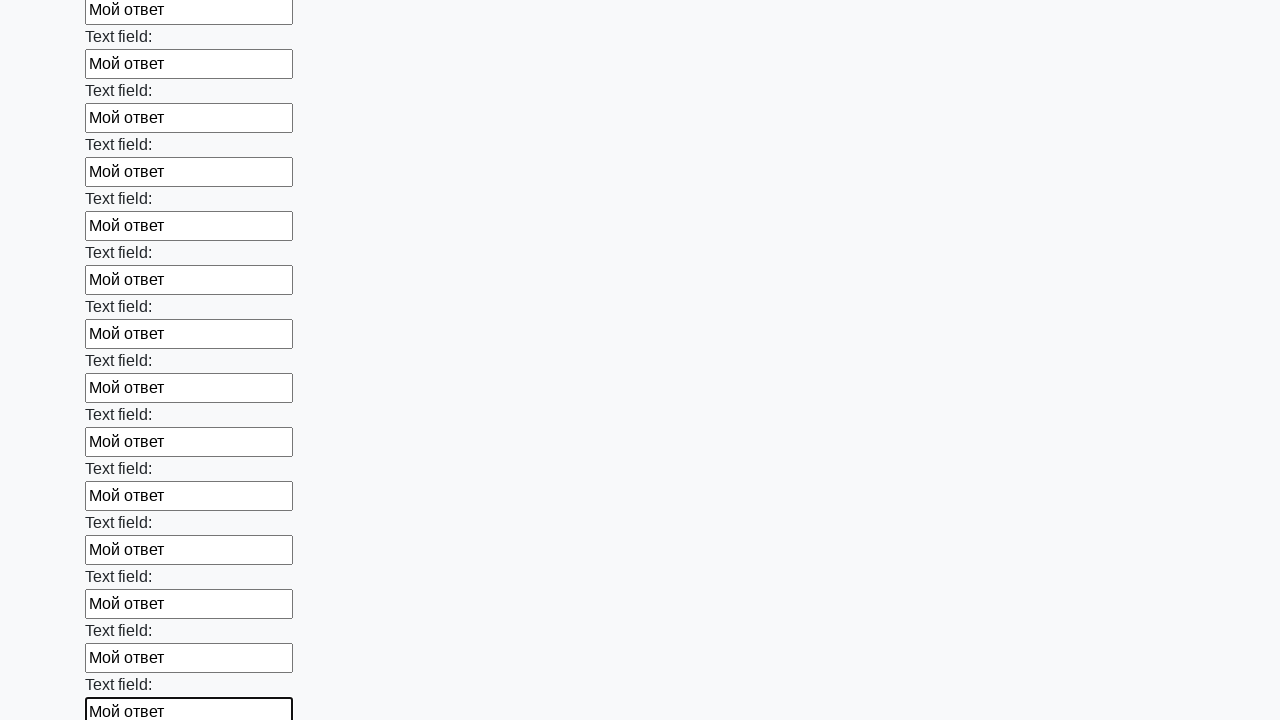

Filled an input field with 'Мой ответ' on input >> nth=82
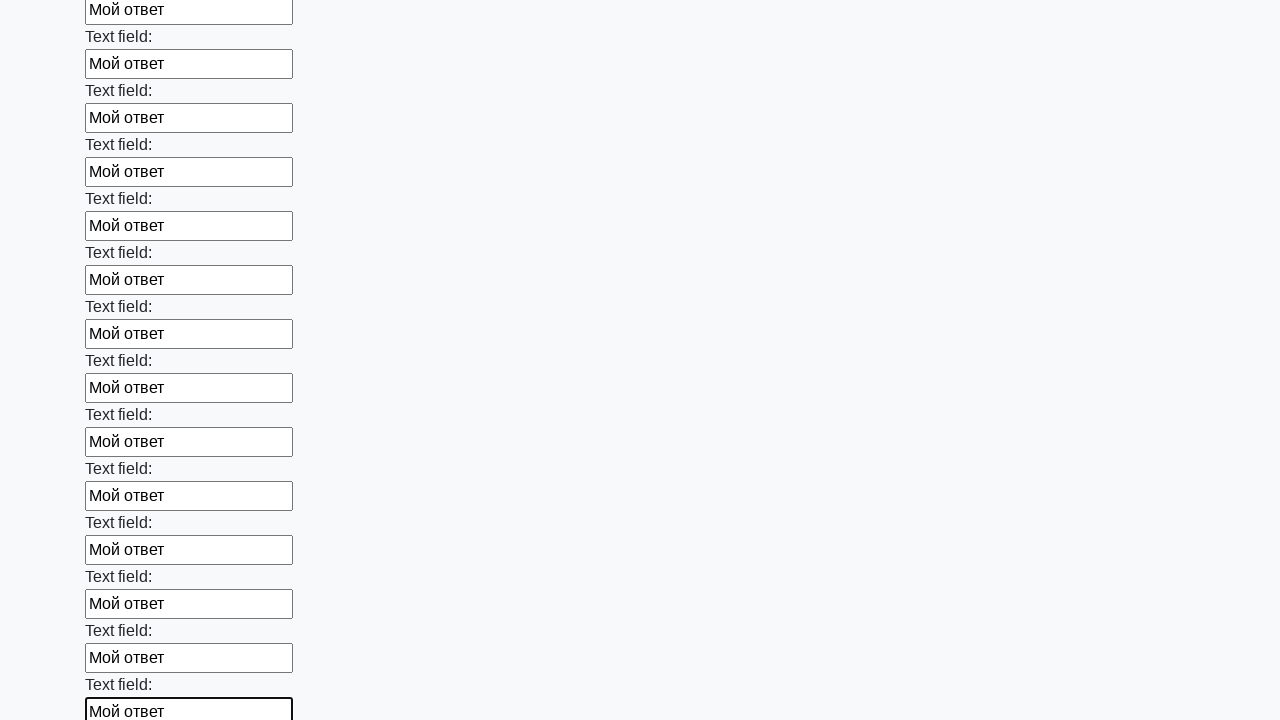

Filled an input field with 'Мой ответ' on input >> nth=83
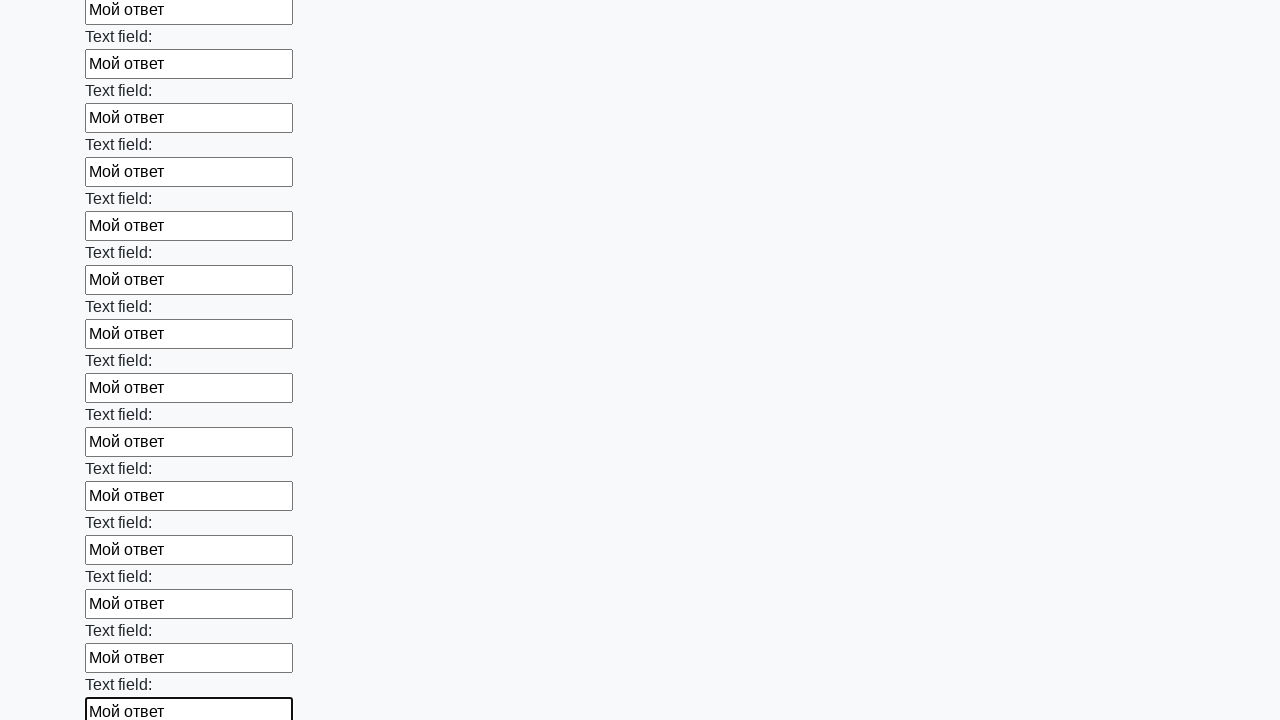

Filled an input field with 'Мой ответ' on input >> nth=84
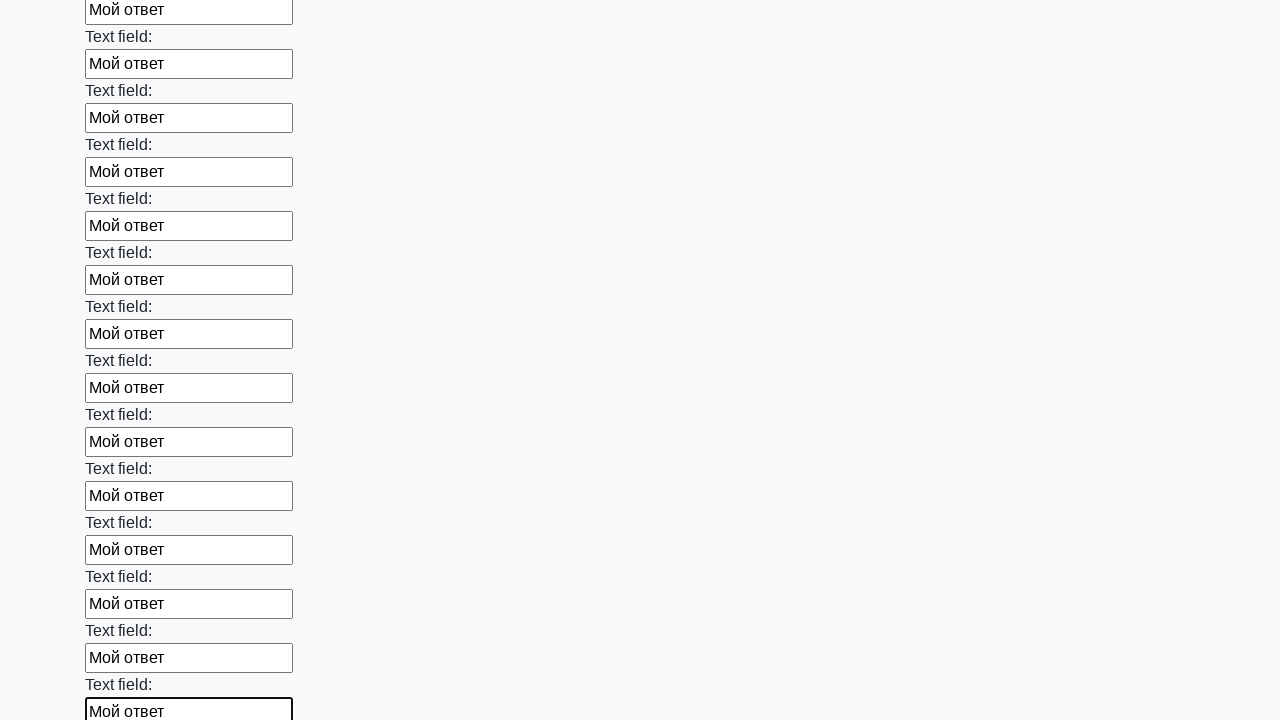

Filled an input field with 'Мой ответ' on input >> nth=85
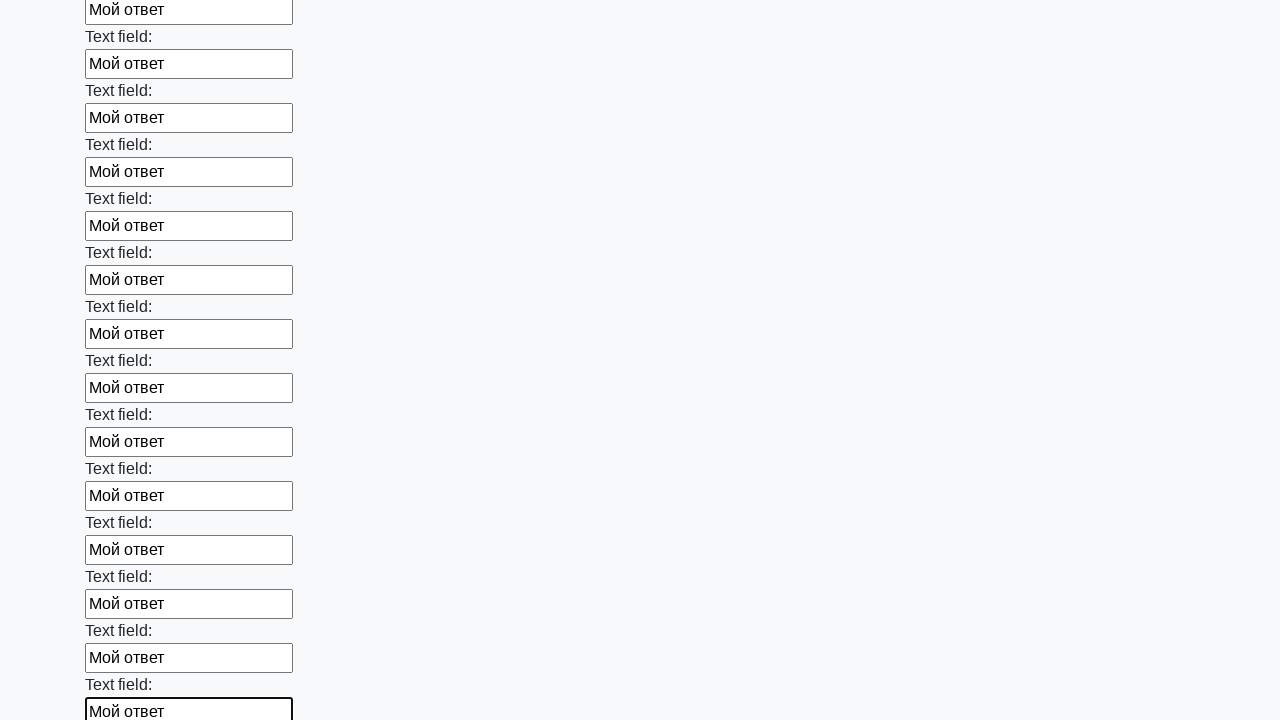

Filled an input field with 'Мой ответ' on input >> nth=86
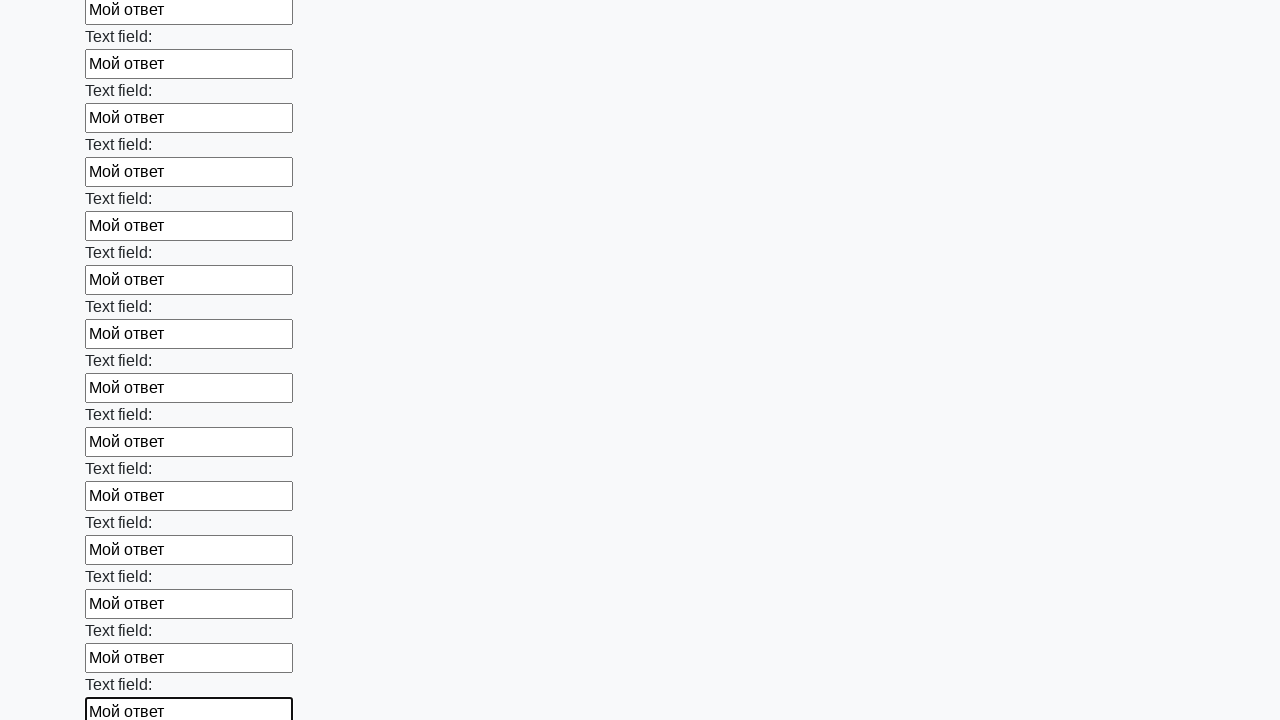

Filled an input field with 'Мой ответ' on input >> nth=87
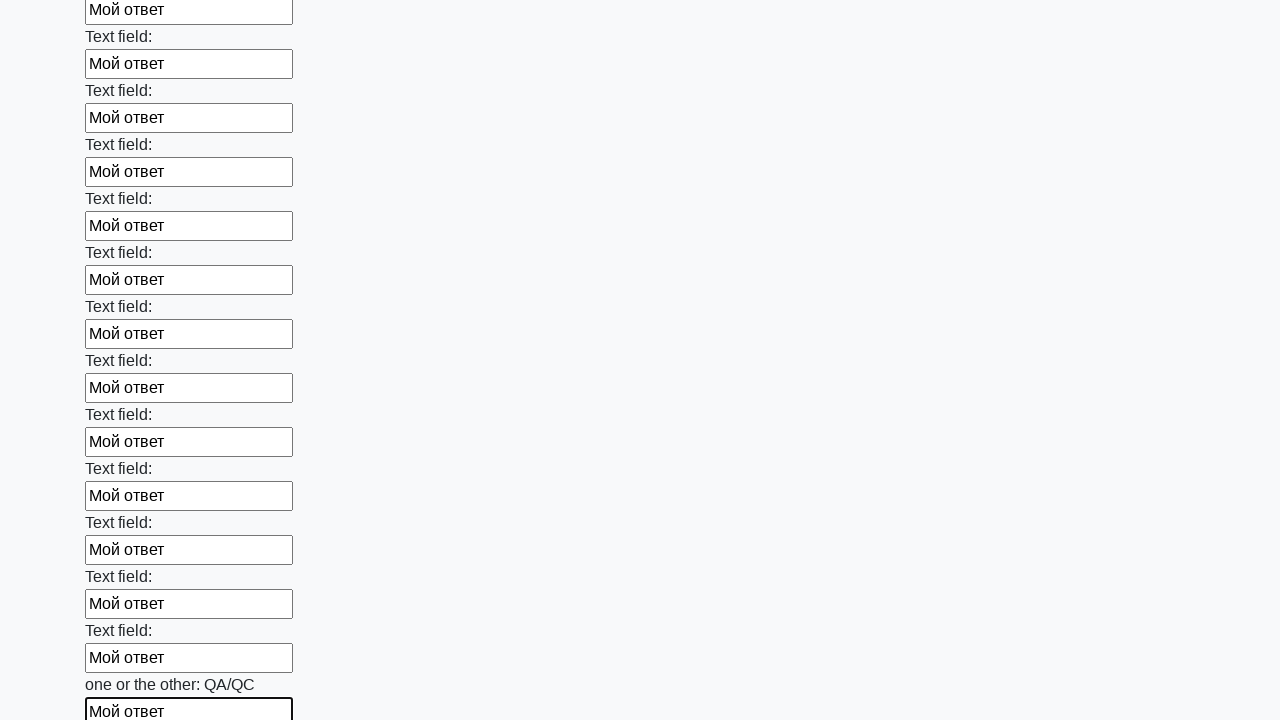

Filled an input field with 'Мой ответ' on input >> nth=88
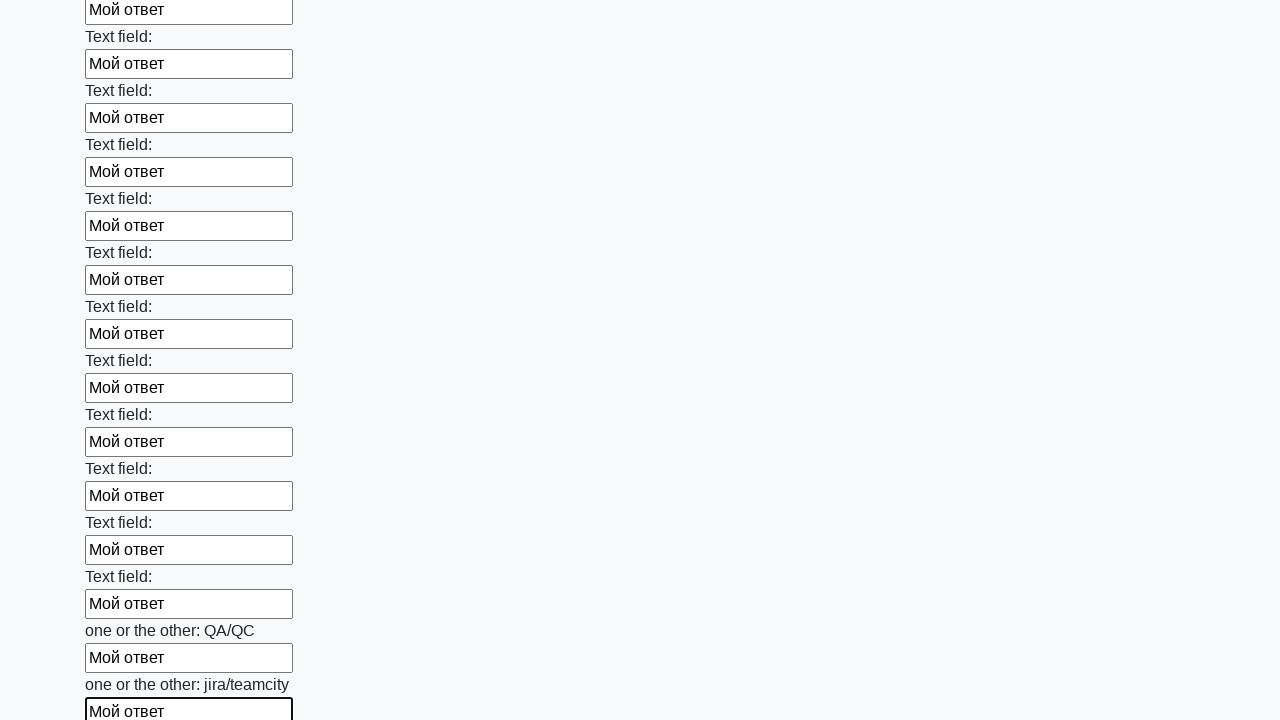

Filled an input field with 'Мой ответ' on input >> nth=89
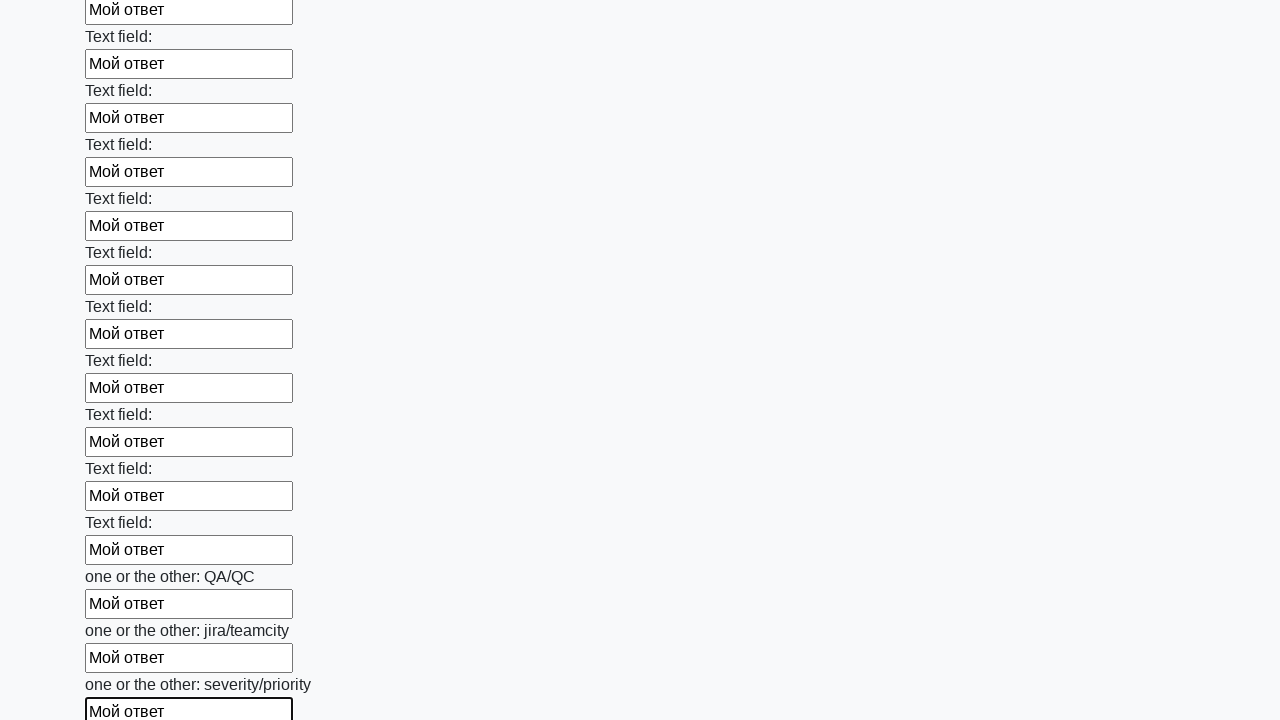

Filled an input field with 'Мой ответ' on input >> nth=90
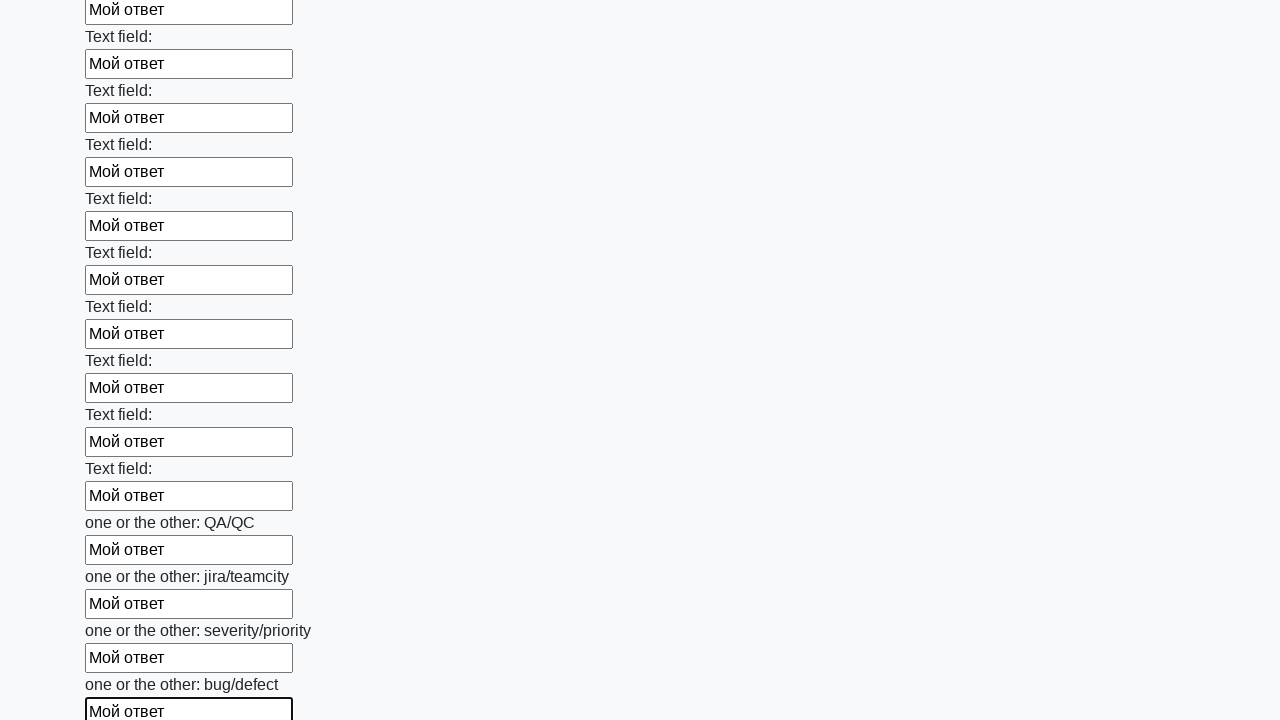

Filled an input field with 'Мой ответ' on input >> nth=91
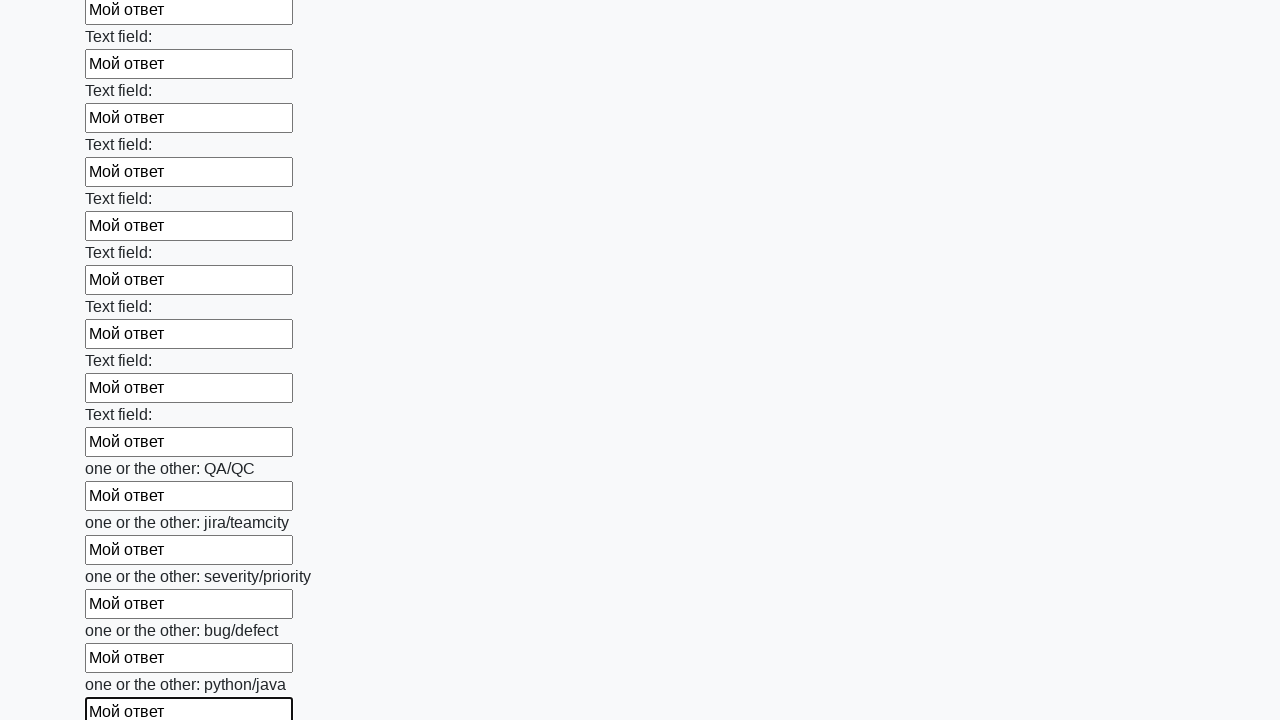

Filled an input field with 'Мой ответ' on input >> nth=92
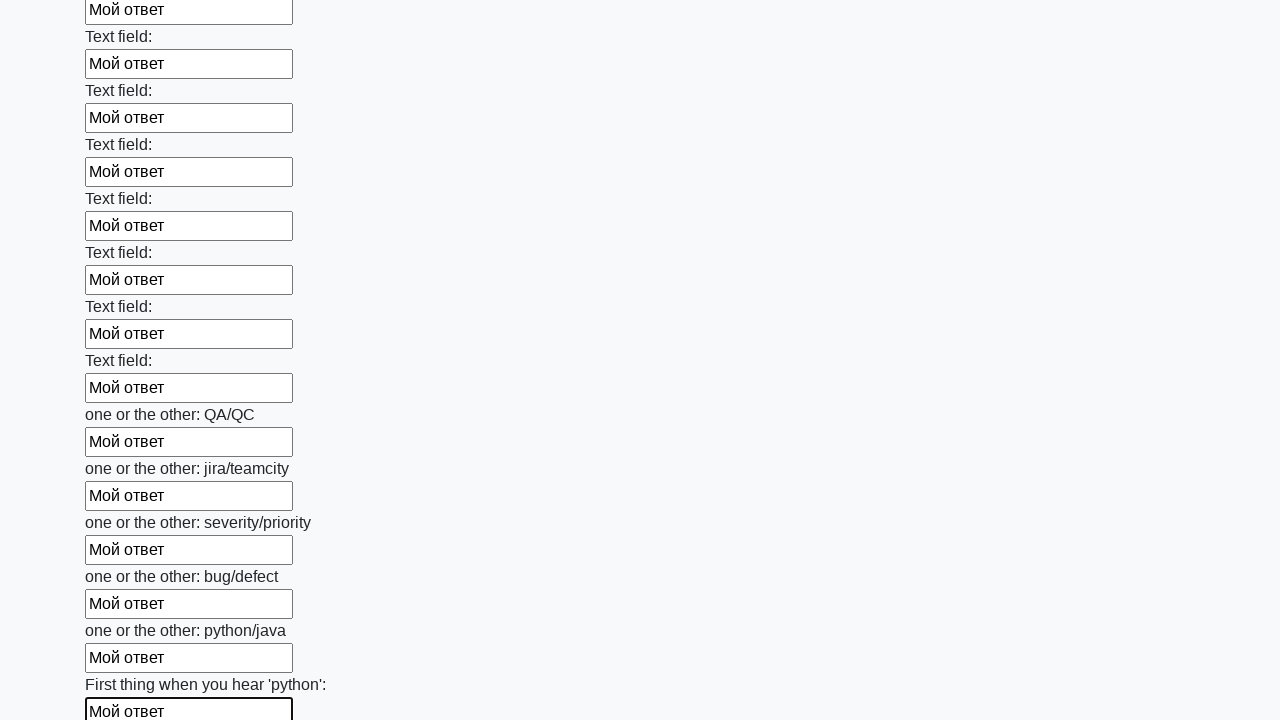

Filled an input field with 'Мой ответ' on input >> nth=93
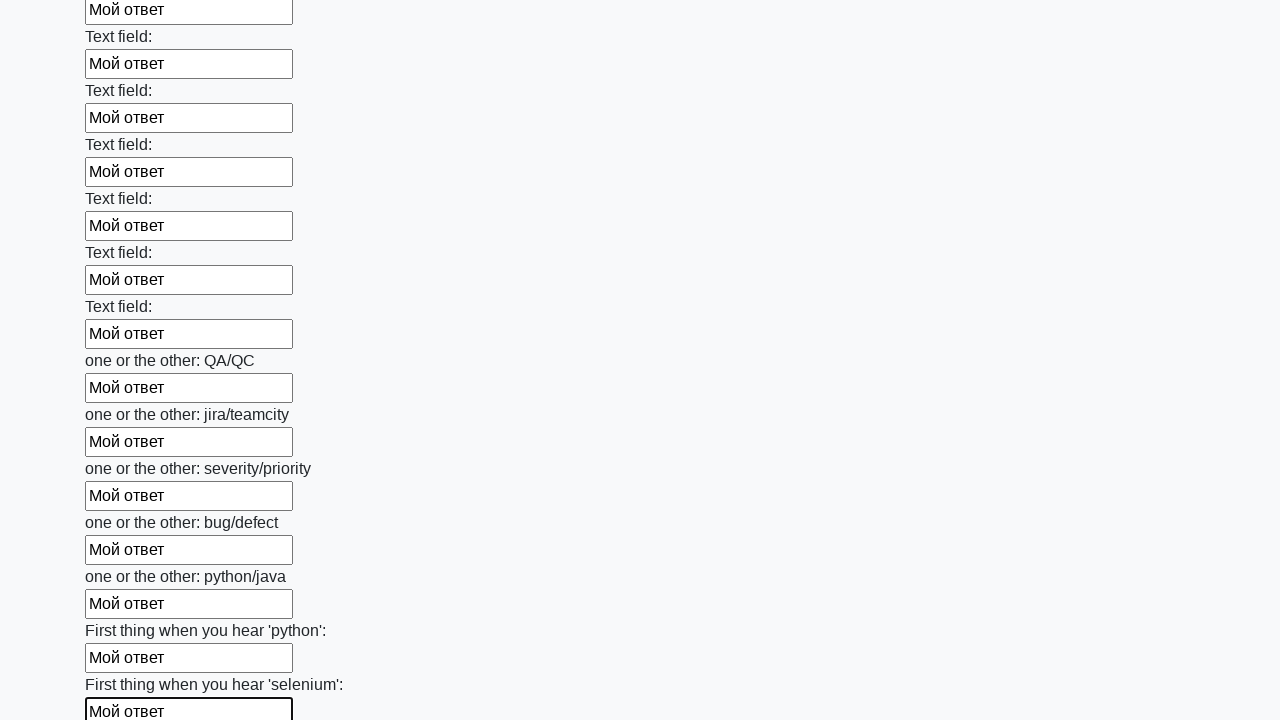

Filled an input field with 'Мой ответ' on input >> nth=94
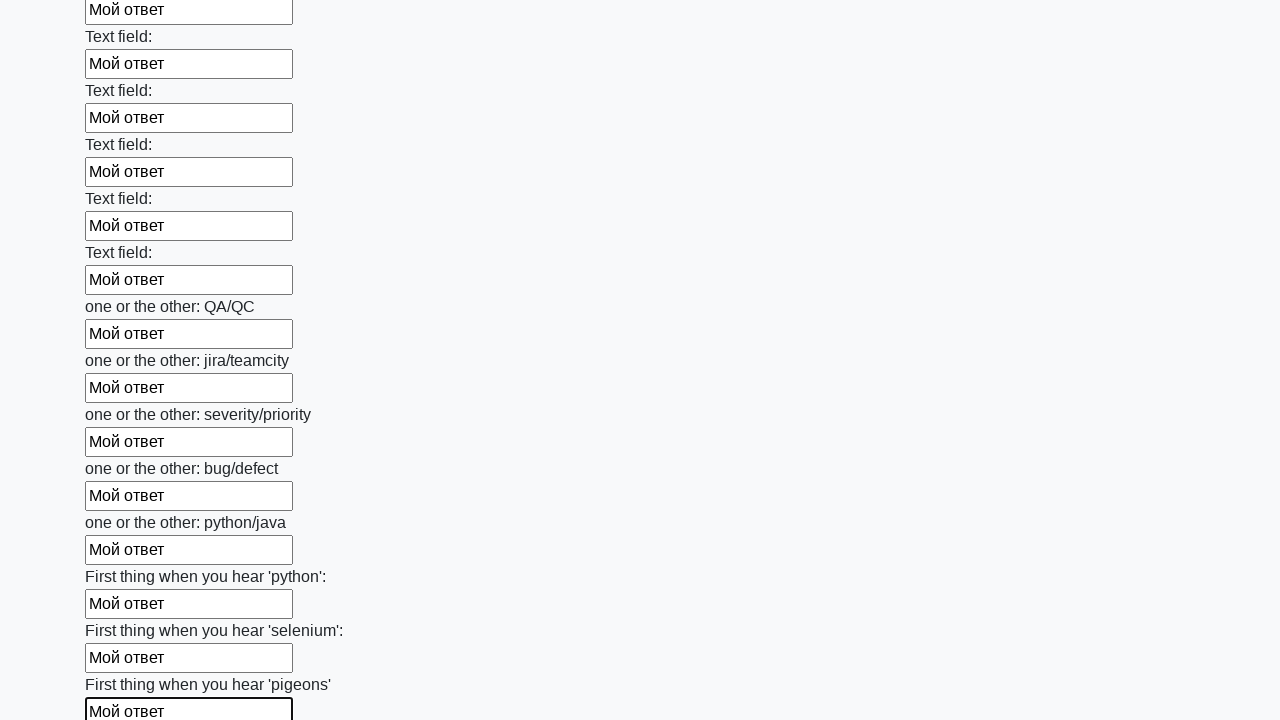

Filled an input field with 'Мой ответ' on input >> nth=95
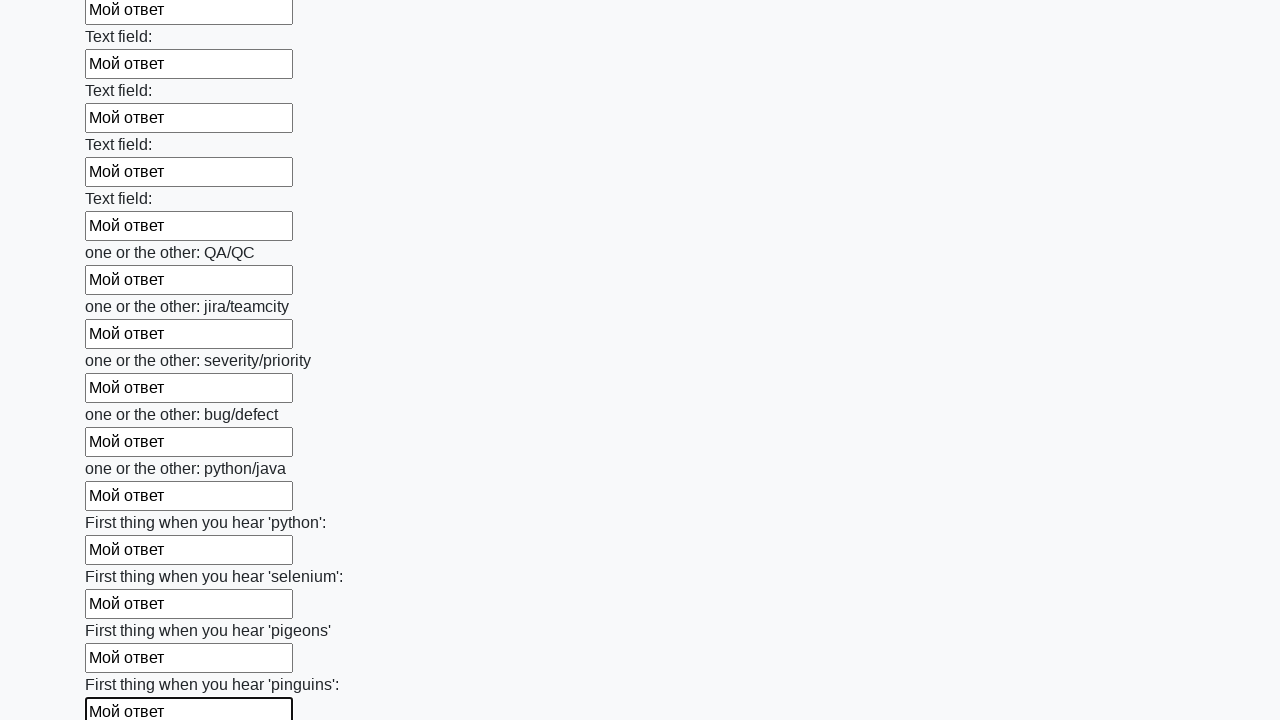

Filled an input field with 'Мой ответ' on input >> nth=96
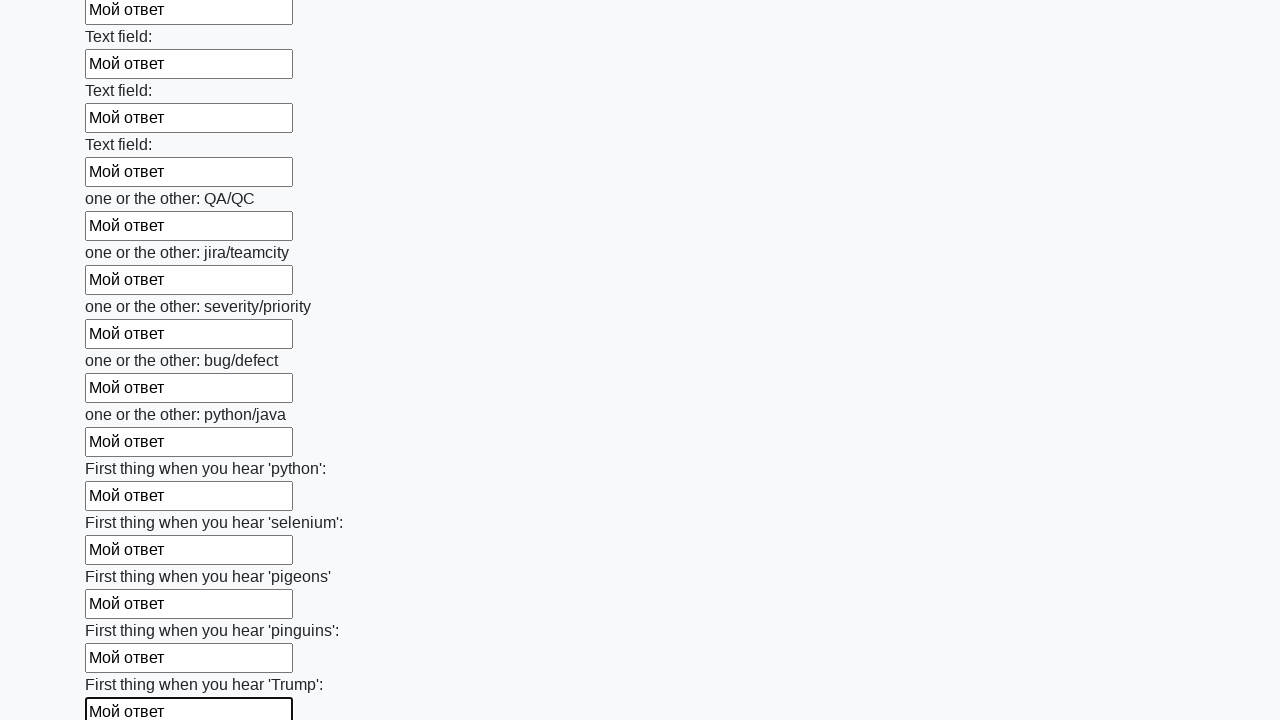

Filled an input field with 'Мой ответ' on input >> nth=97
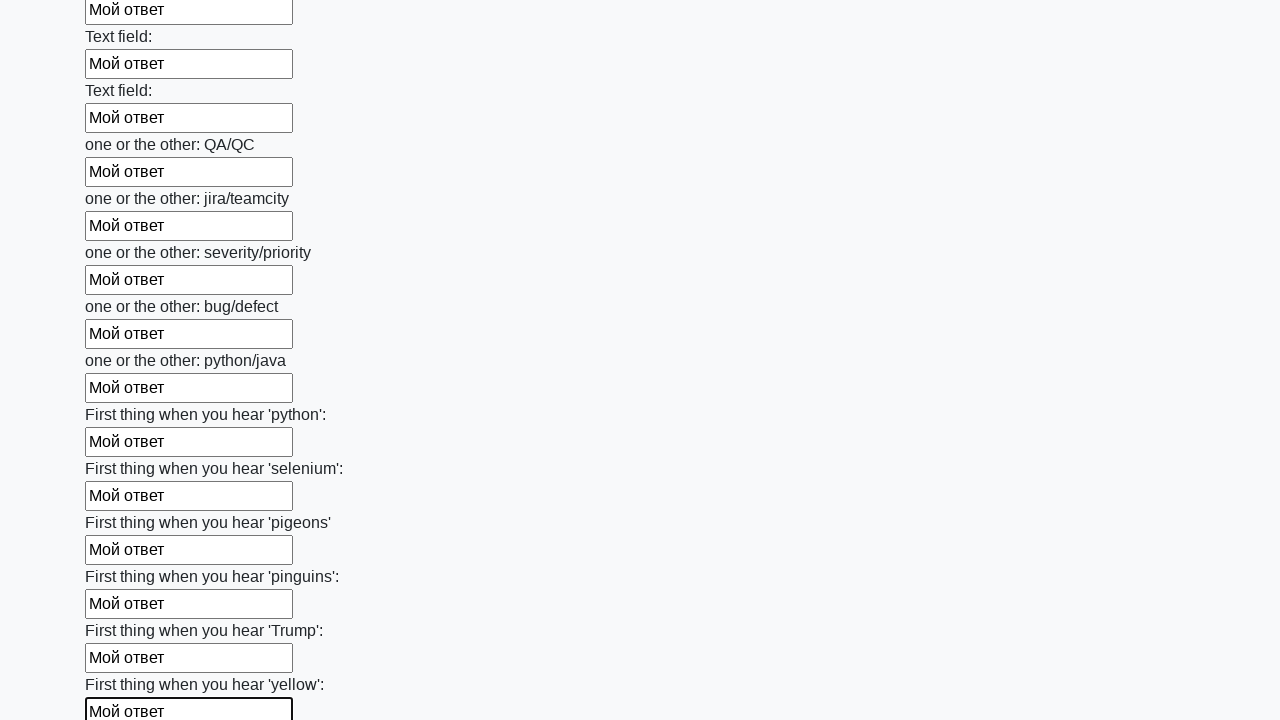

Filled an input field with 'Мой ответ' on input >> nth=98
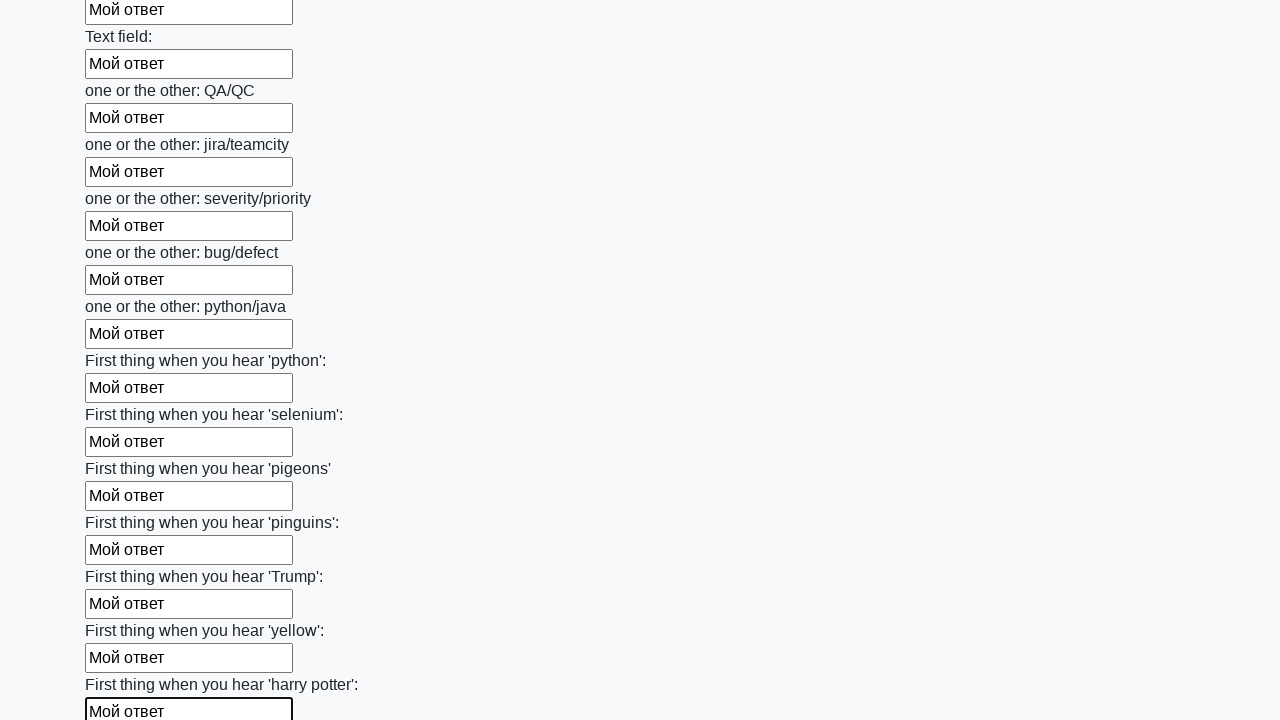

Filled an input field with 'Мой ответ' on input >> nth=99
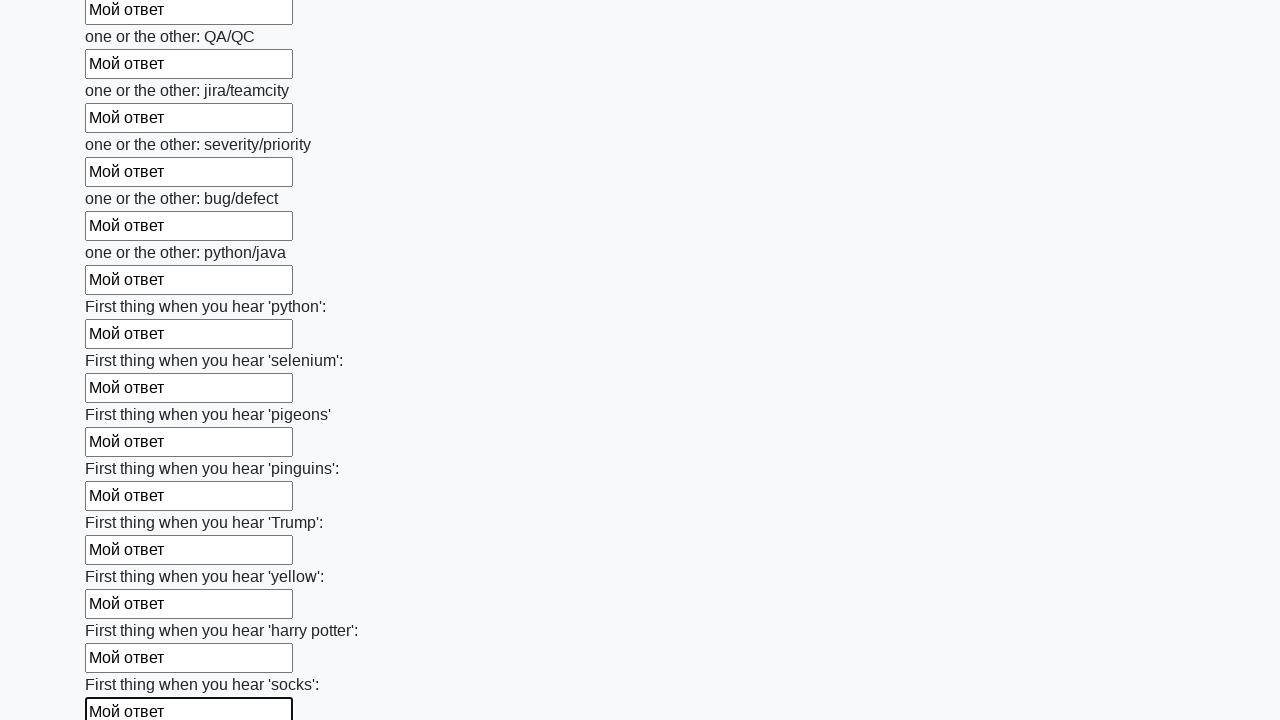

Clicked the submit button to submit the form at (123, 611) on button.btn
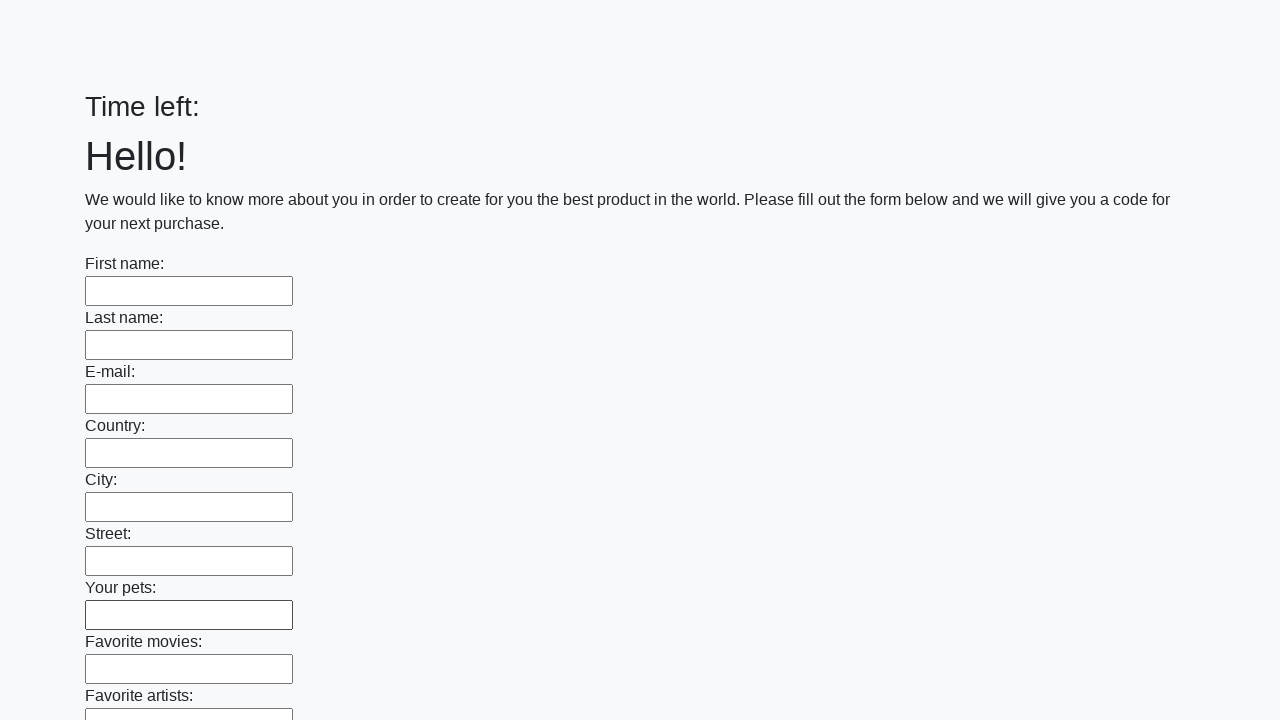

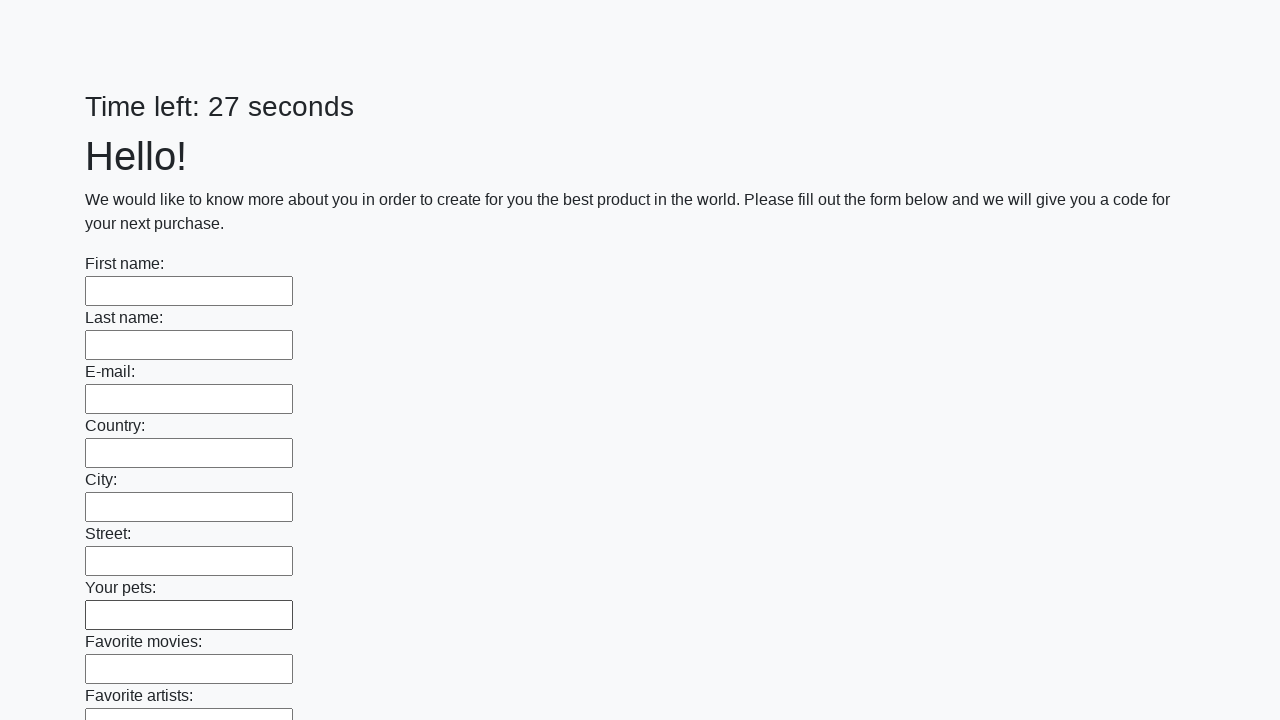